Tests selecting all checkboxes on a form page, then refreshes and selects only a specific checkbox (Heart Attack) while verifying the states.

Starting URL: https://automationfc.github.io/multiple-fields/

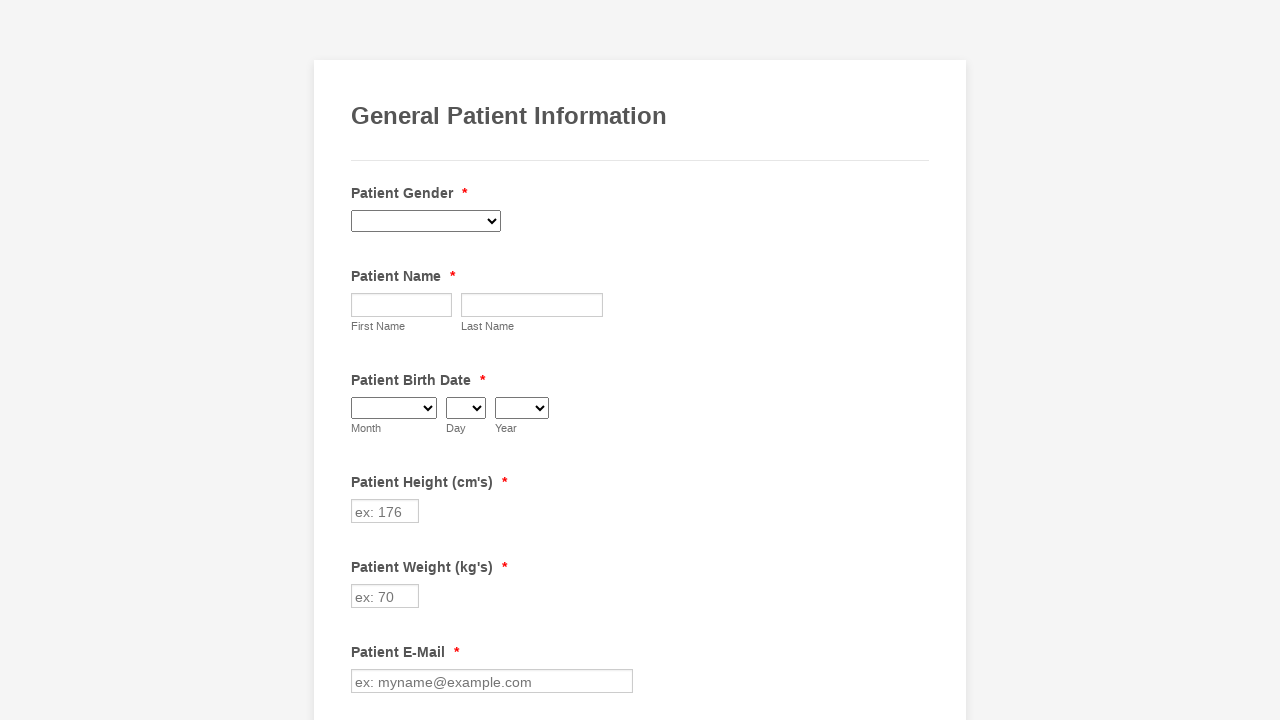

Waited for checkboxes to load on the form
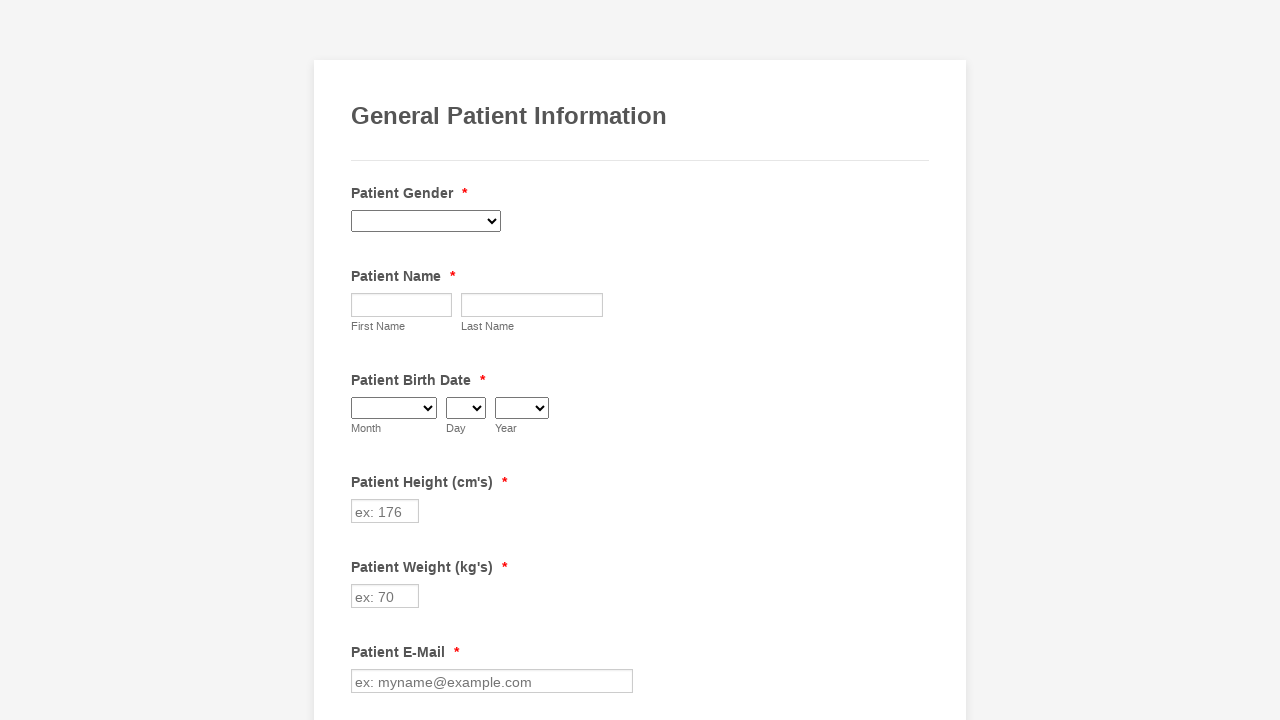

Located all checkboxes on the form
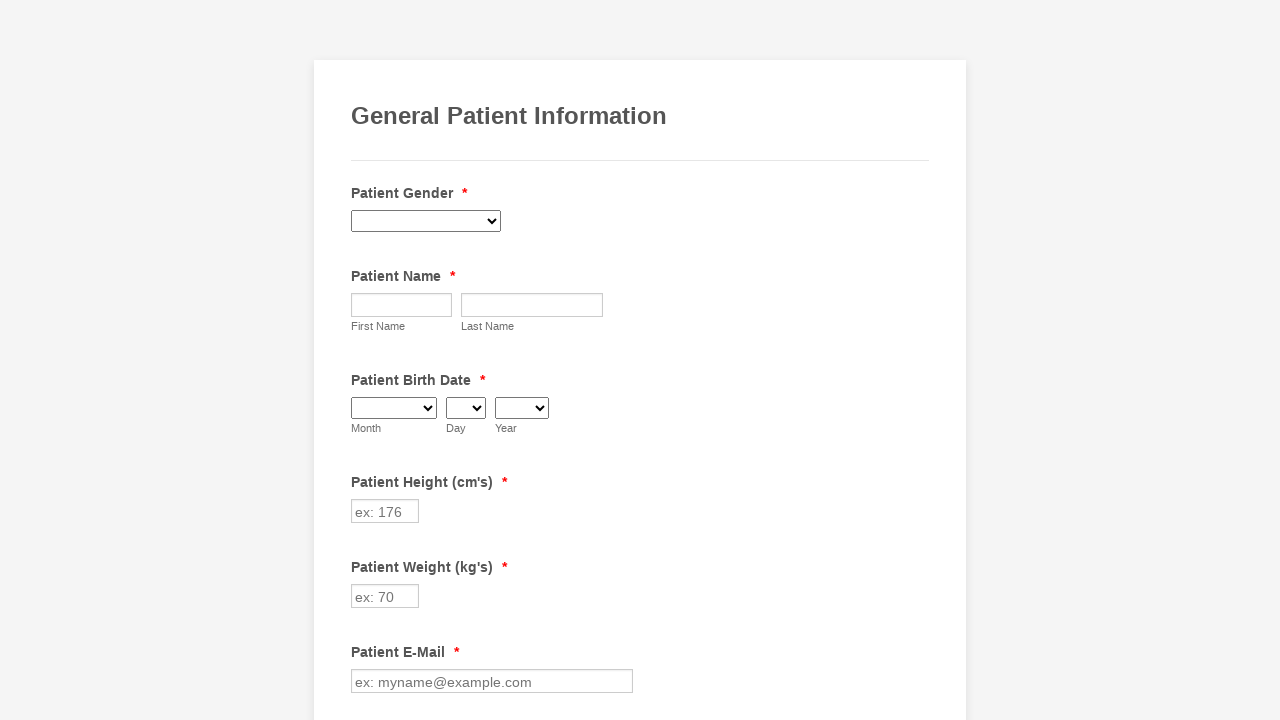

Found 29 checkboxes on the form
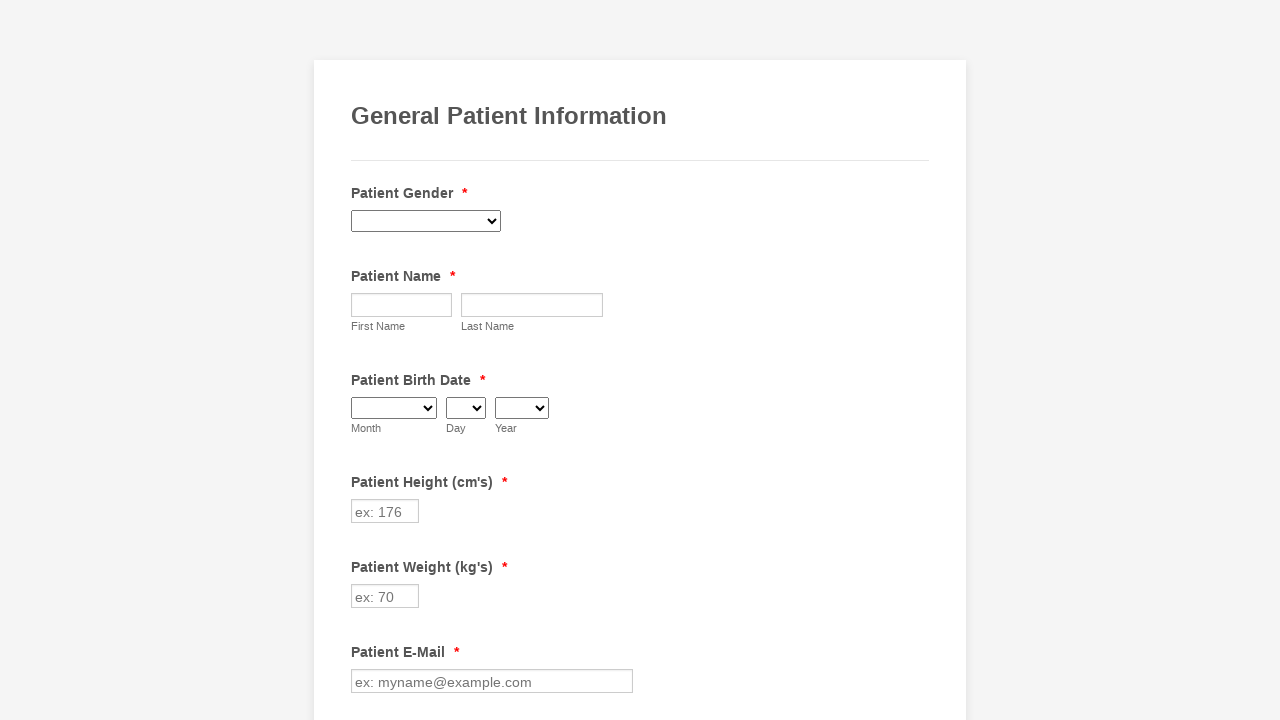

Clicked checkbox at index 0 to select it at (362, 360) on div.form-single-column input[type='checkbox'] >> nth=0
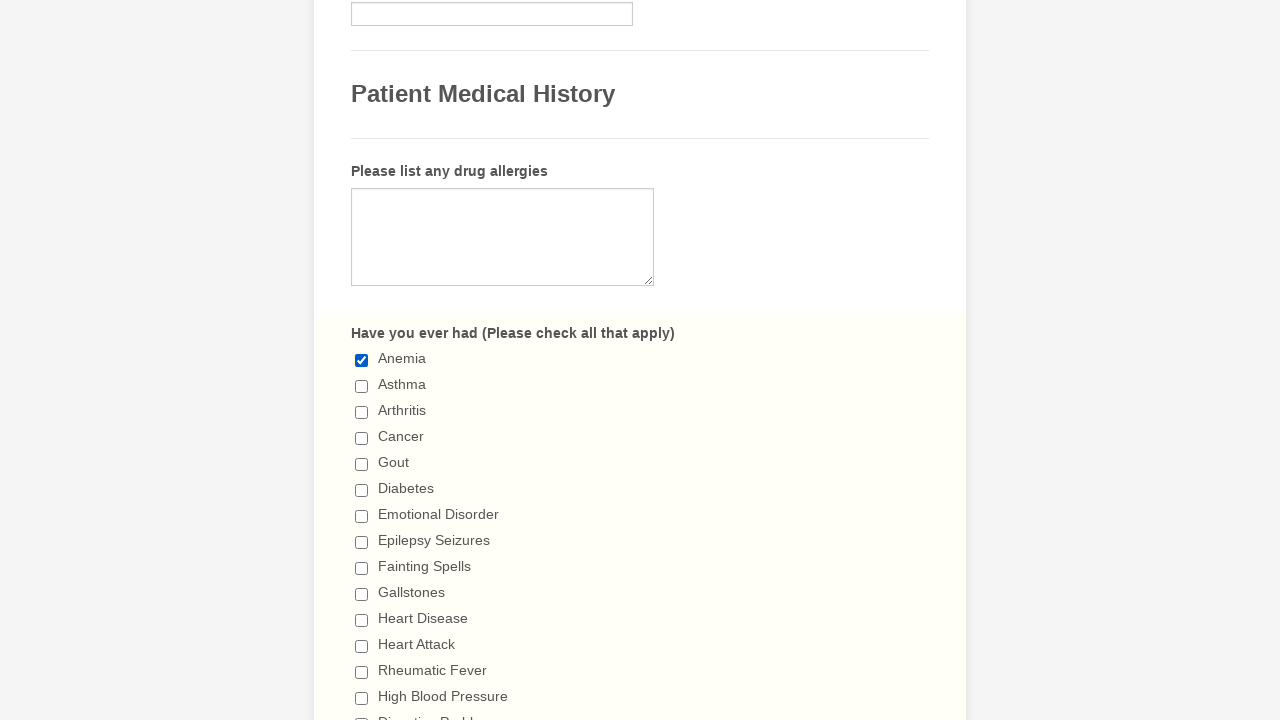

Clicked checkbox at index 1 to select it at (362, 386) on div.form-single-column input[type='checkbox'] >> nth=1
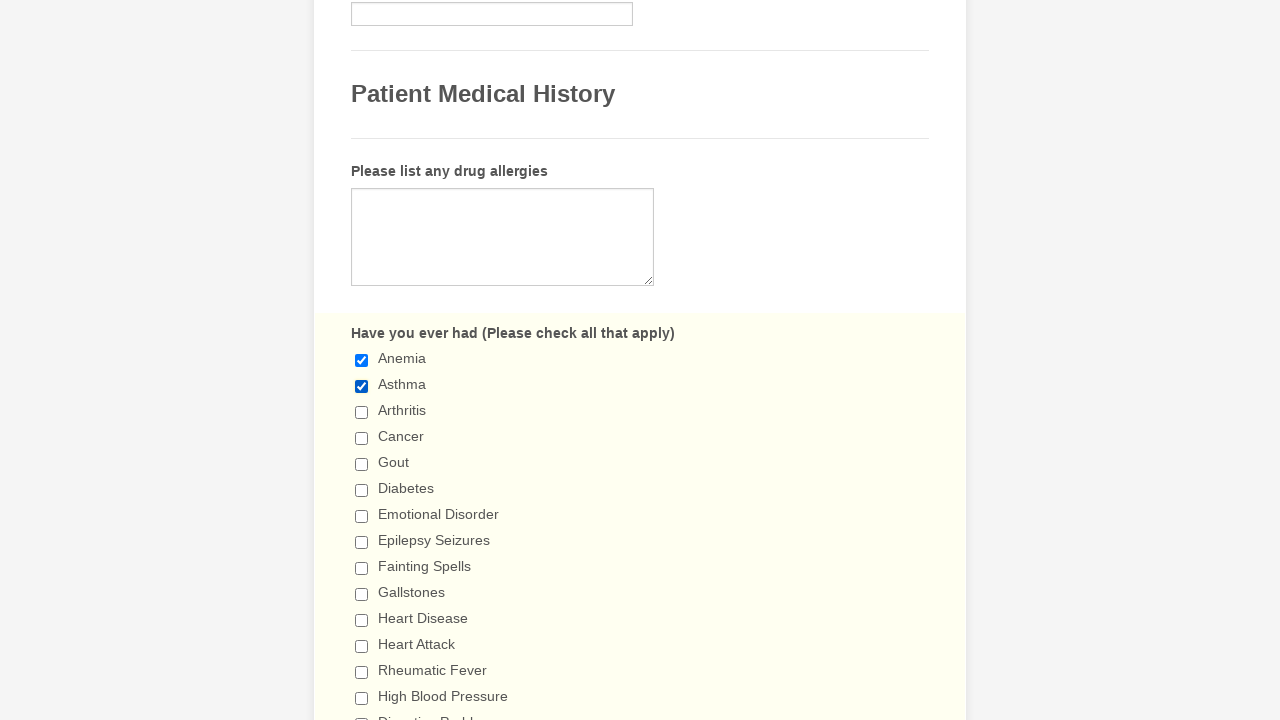

Clicked checkbox at index 2 to select it at (362, 412) on div.form-single-column input[type='checkbox'] >> nth=2
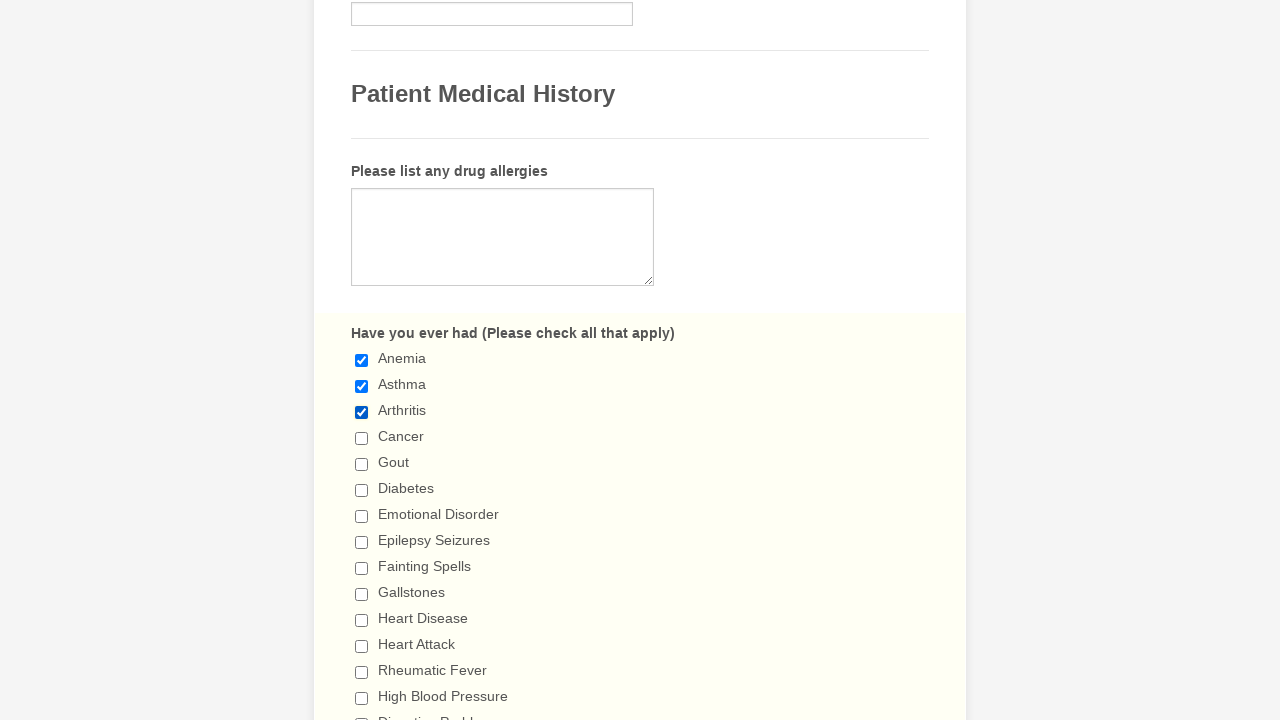

Clicked checkbox at index 3 to select it at (362, 438) on div.form-single-column input[type='checkbox'] >> nth=3
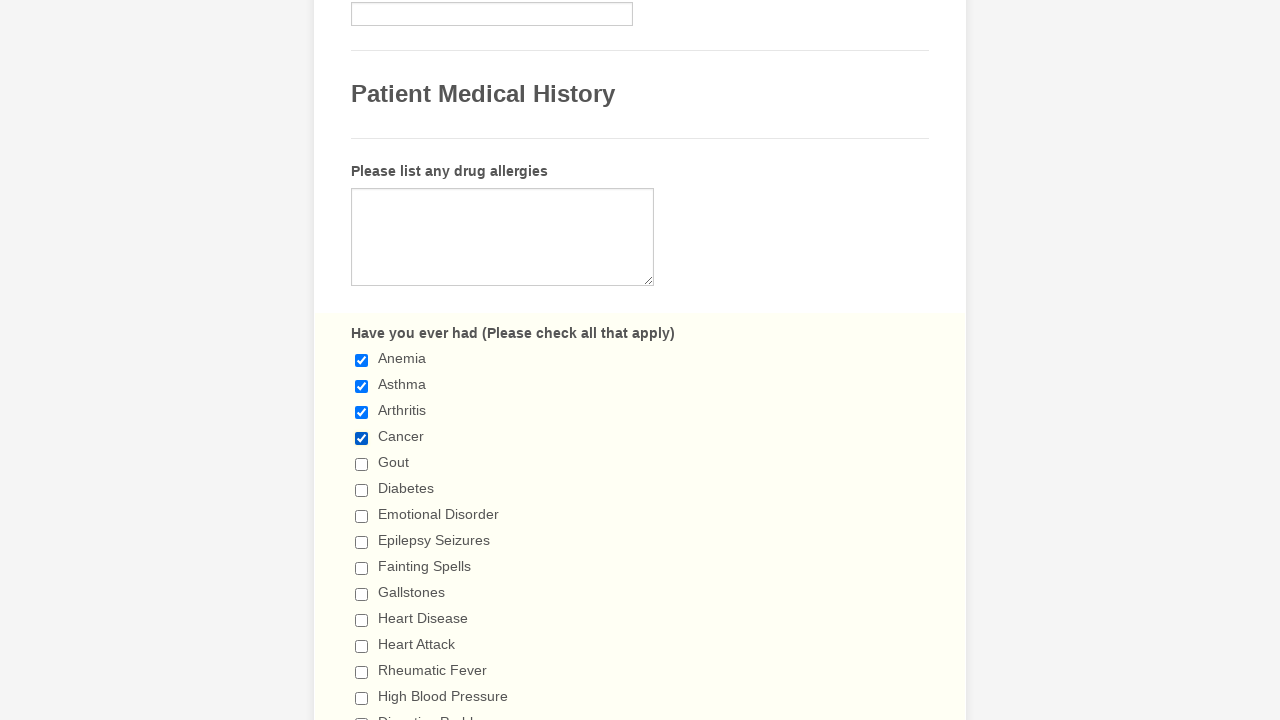

Clicked checkbox at index 4 to select it at (362, 464) on div.form-single-column input[type='checkbox'] >> nth=4
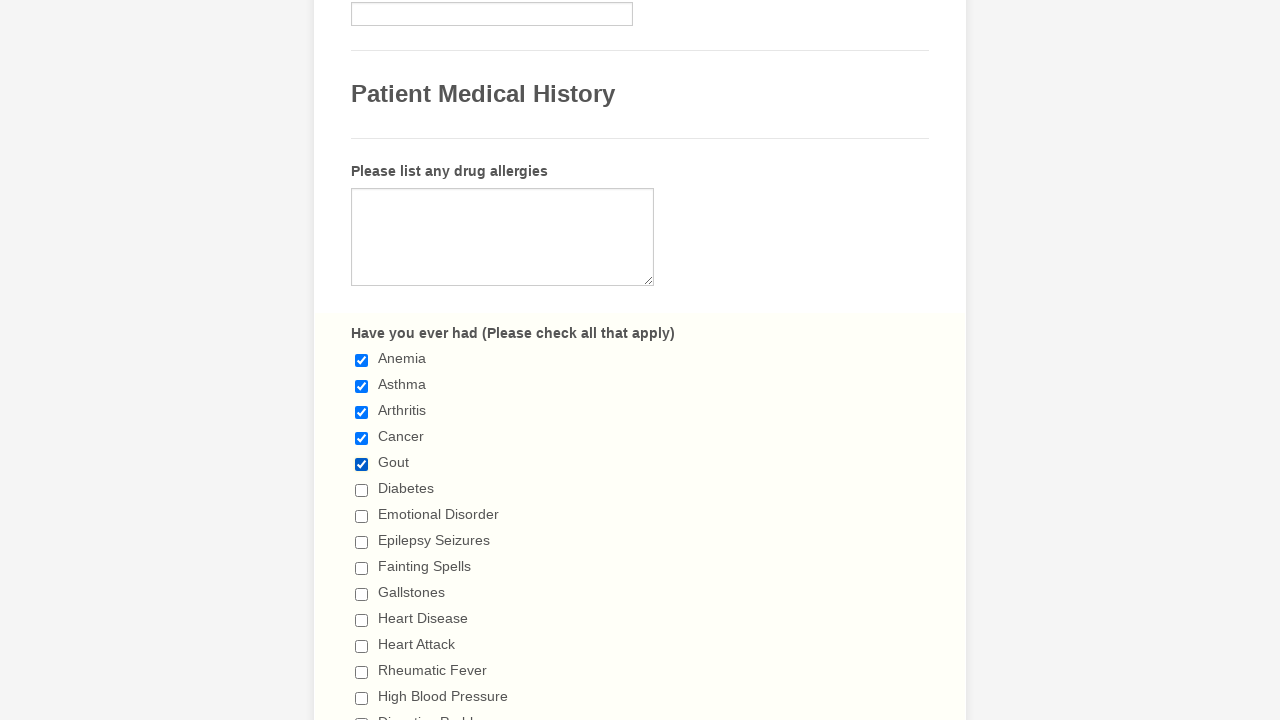

Clicked checkbox at index 5 to select it at (362, 490) on div.form-single-column input[type='checkbox'] >> nth=5
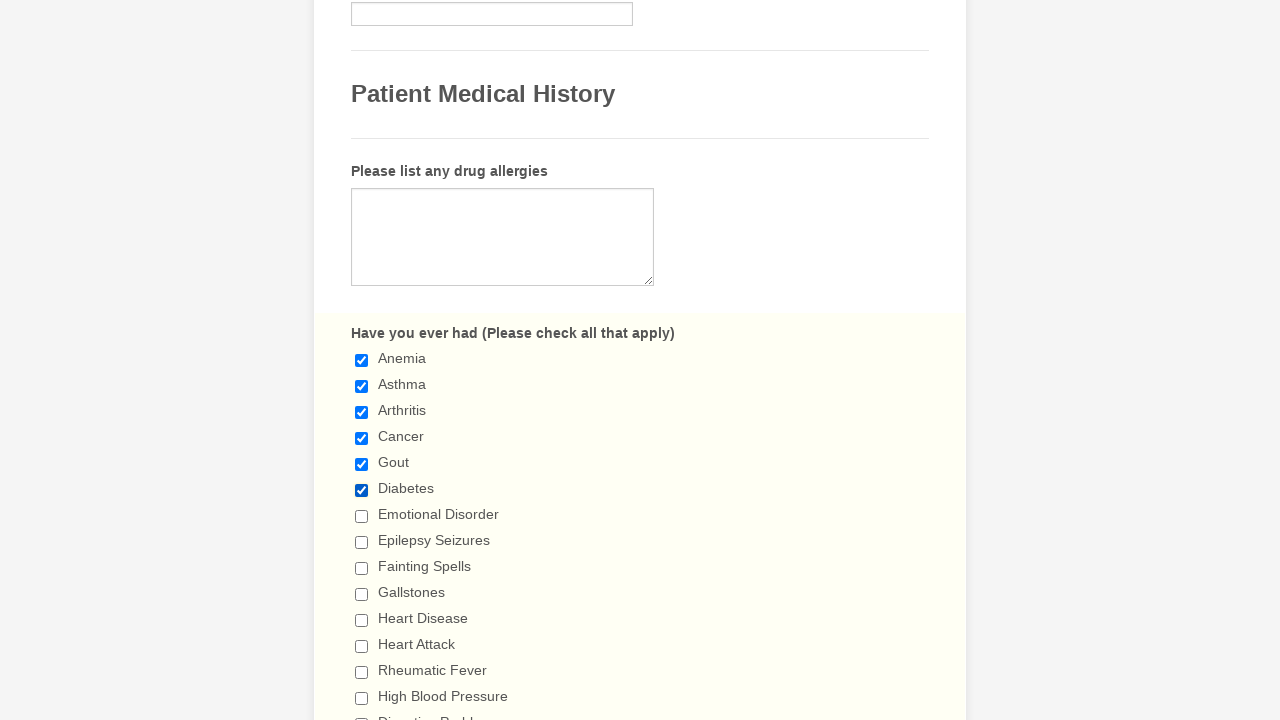

Clicked checkbox at index 6 to select it at (362, 516) on div.form-single-column input[type='checkbox'] >> nth=6
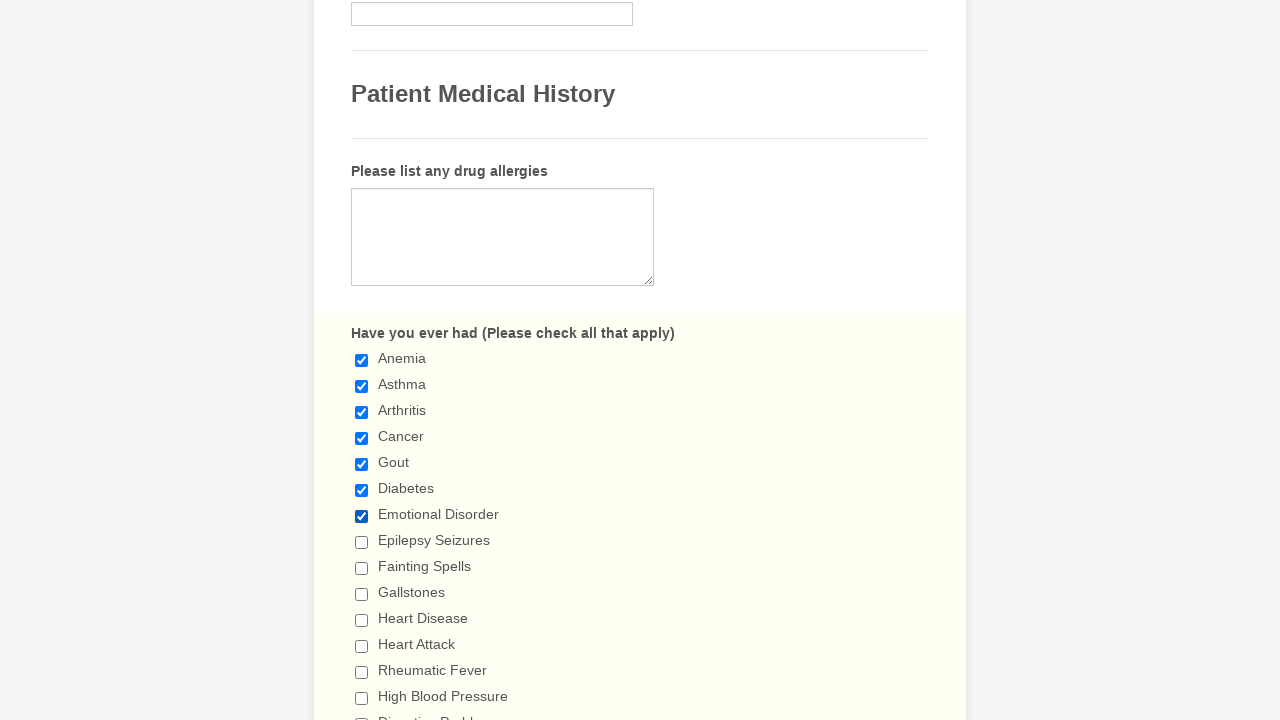

Clicked checkbox at index 7 to select it at (362, 542) on div.form-single-column input[type='checkbox'] >> nth=7
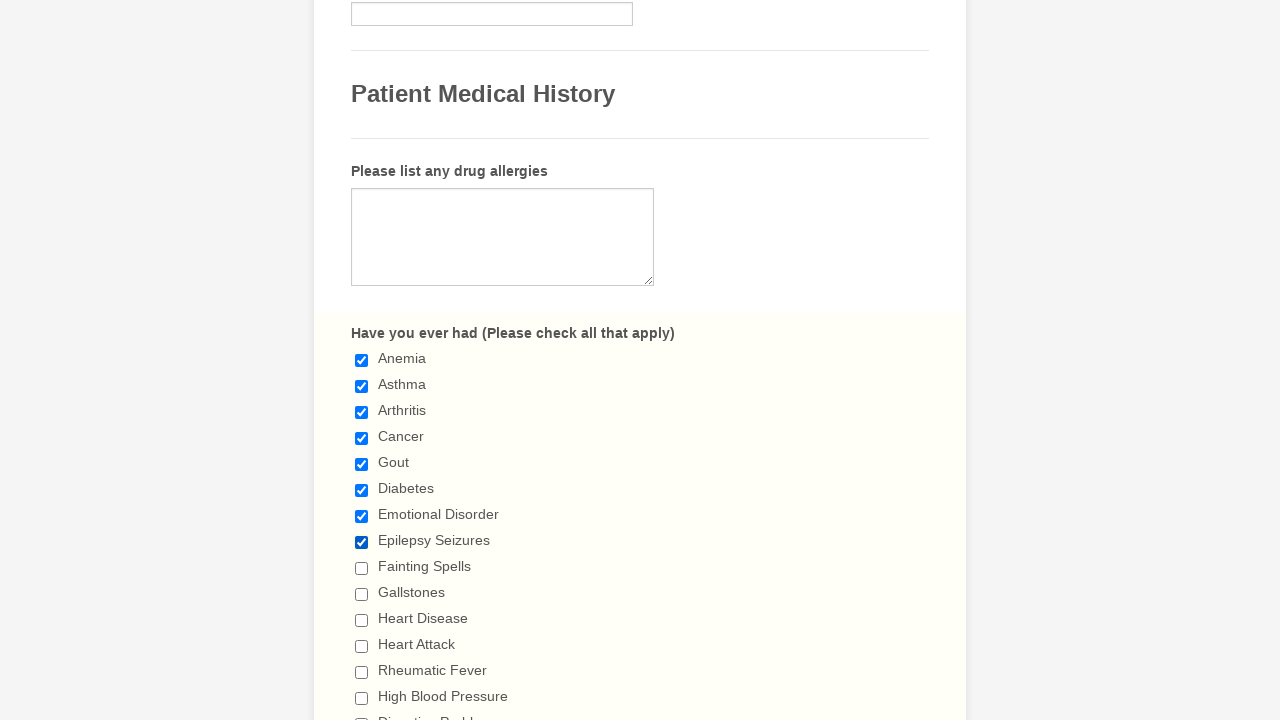

Clicked checkbox at index 8 to select it at (362, 568) on div.form-single-column input[type='checkbox'] >> nth=8
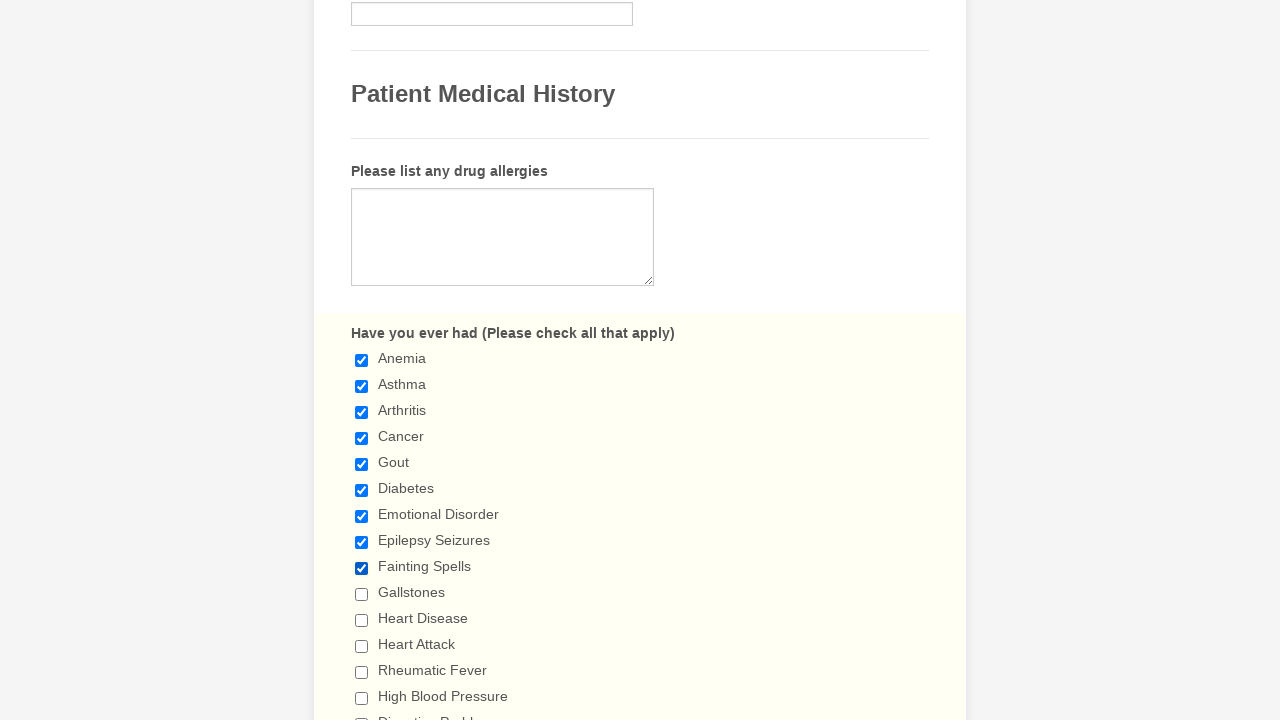

Clicked checkbox at index 9 to select it at (362, 594) on div.form-single-column input[type='checkbox'] >> nth=9
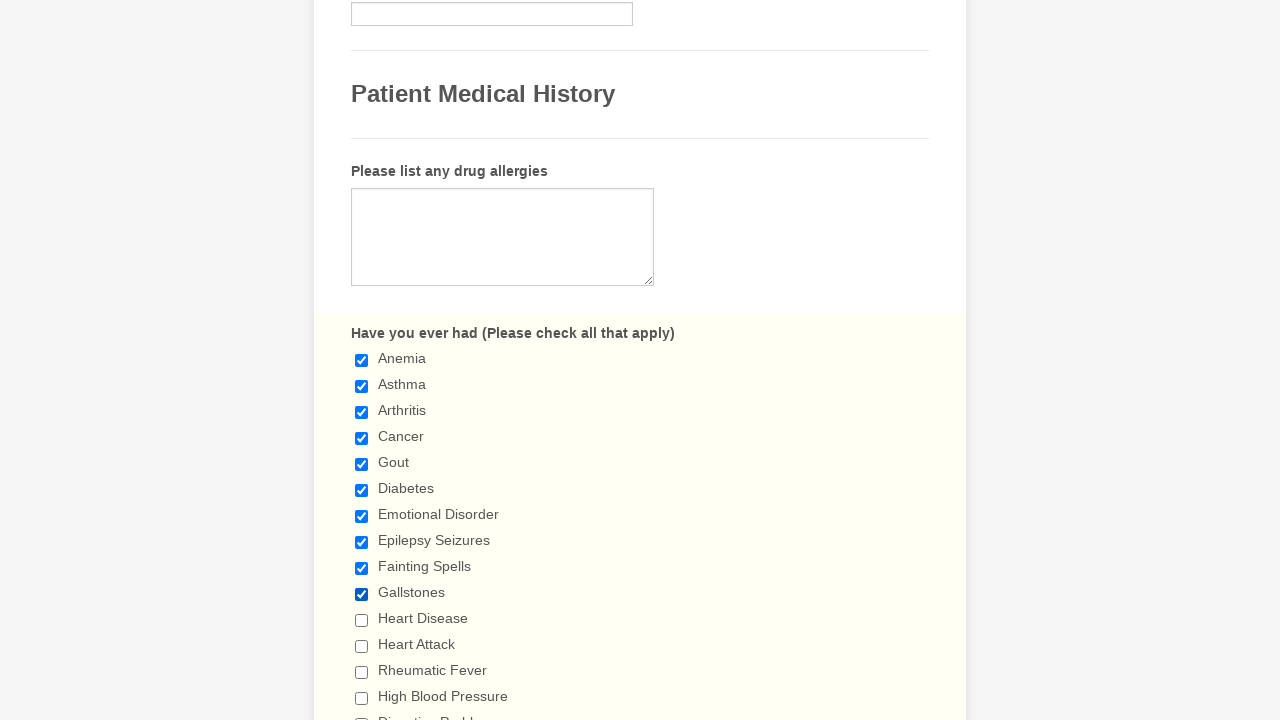

Clicked checkbox at index 10 to select it at (362, 620) on div.form-single-column input[type='checkbox'] >> nth=10
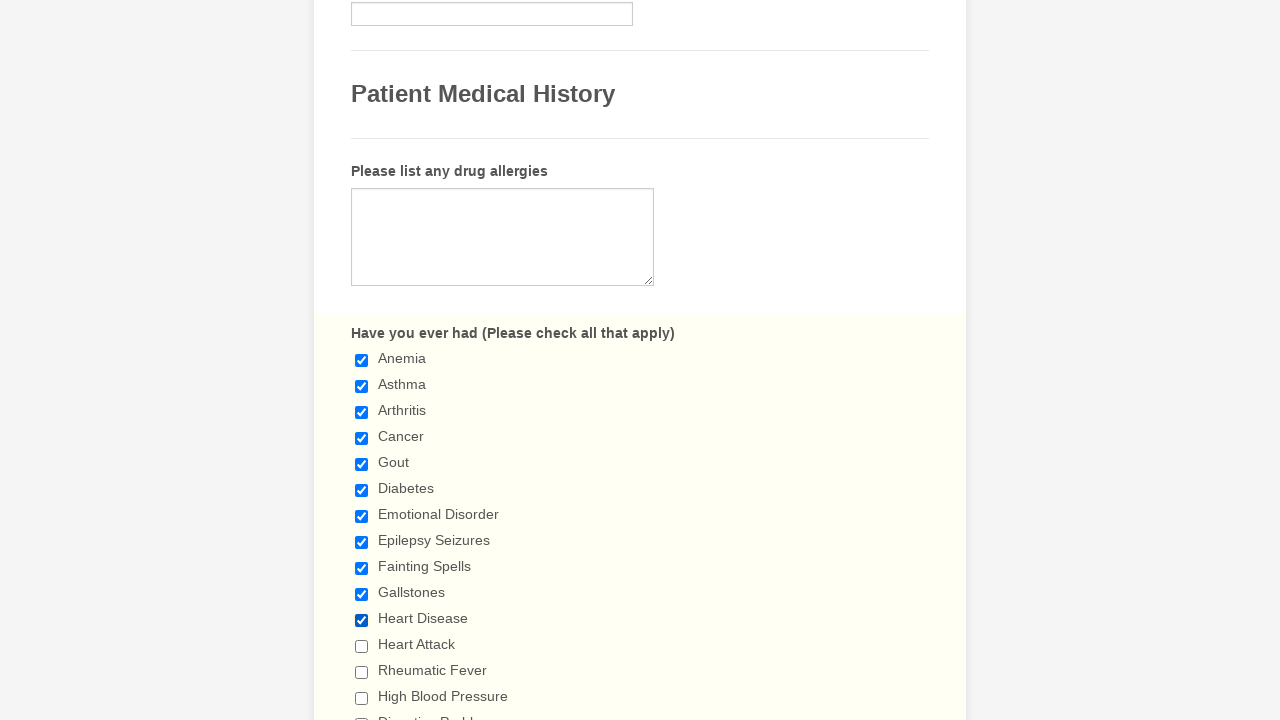

Clicked checkbox at index 11 to select it at (362, 646) on div.form-single-column input[type='checkbox'] >> nth=11
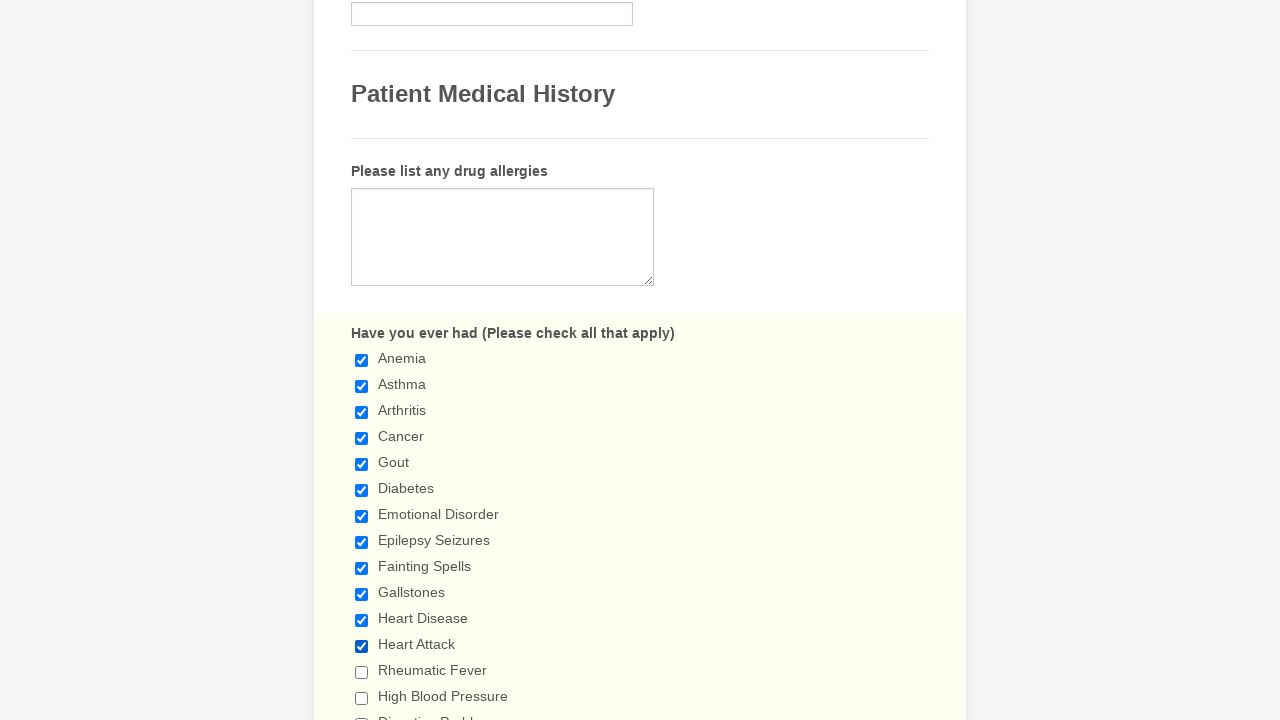

Clicked checkbox at index 12 to select it at (362, 672) on div.form-single-column input[type='checkbox'] >> nth=12
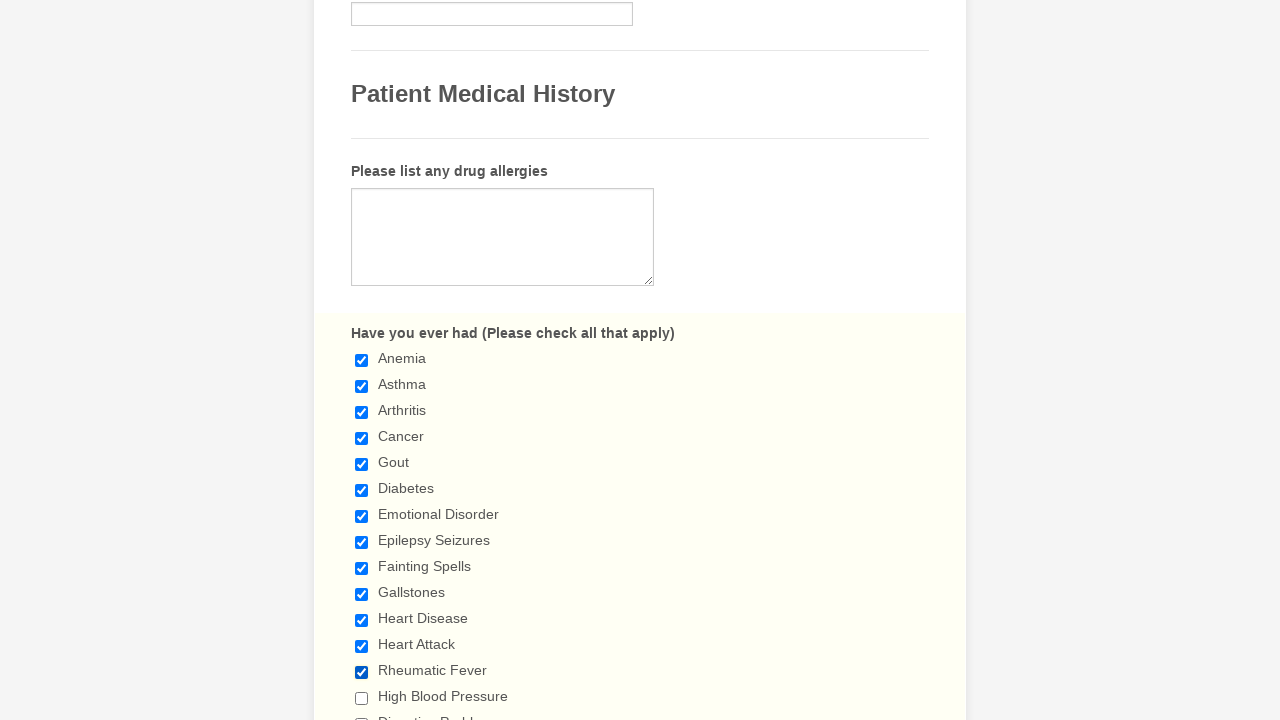

Clicked checkbox at index 13 to select it at (362, 698) on div.form-single-column input[type='checkbox'] >> nth=13
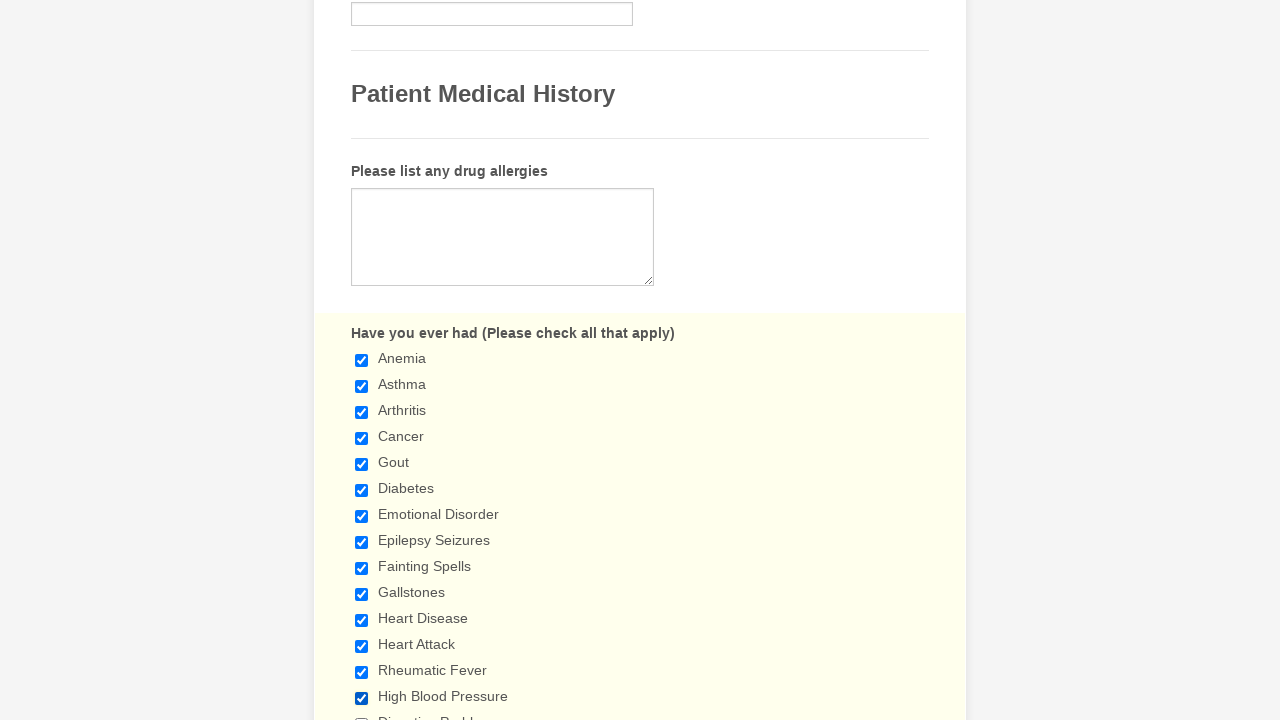

Clicked checkbox at index 14 to select it at (362, 714) on div.form-single-column input[type='checkbox'] >> nth=14
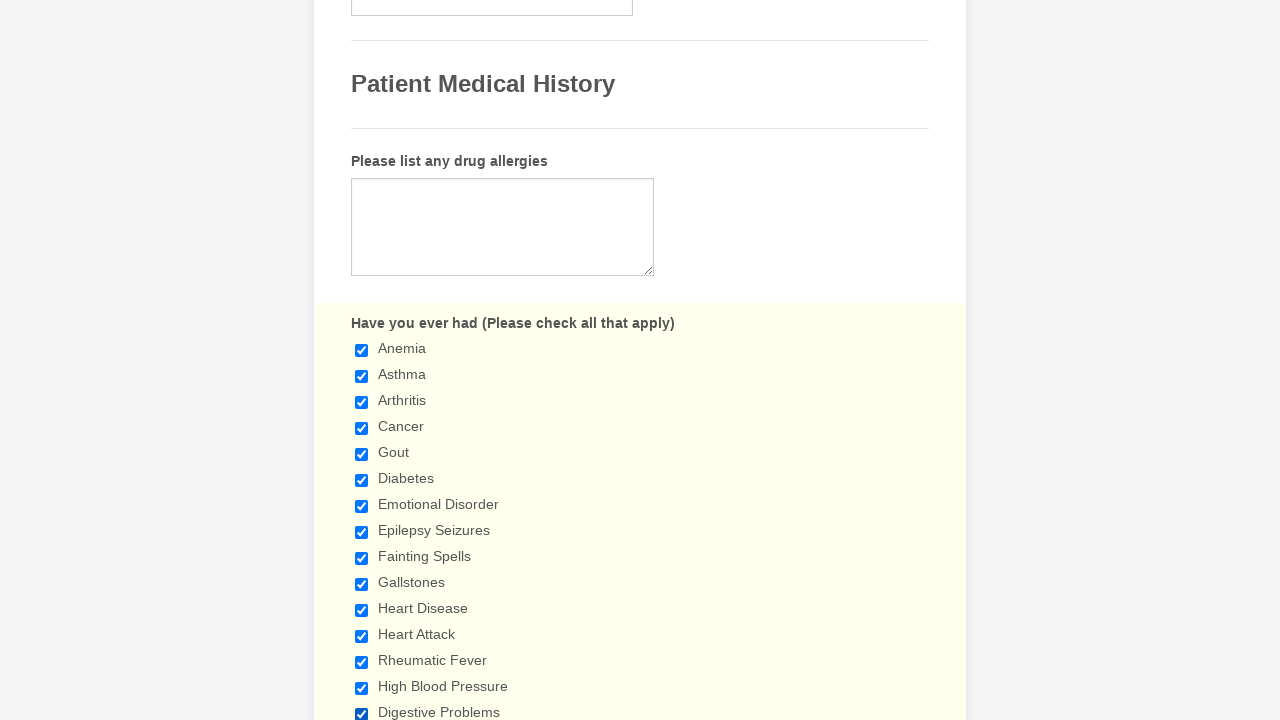

Clicked checkbox at index 15 to select it at (362, 360) on div.form-single-column input[type='checkbox'] >> nth=15
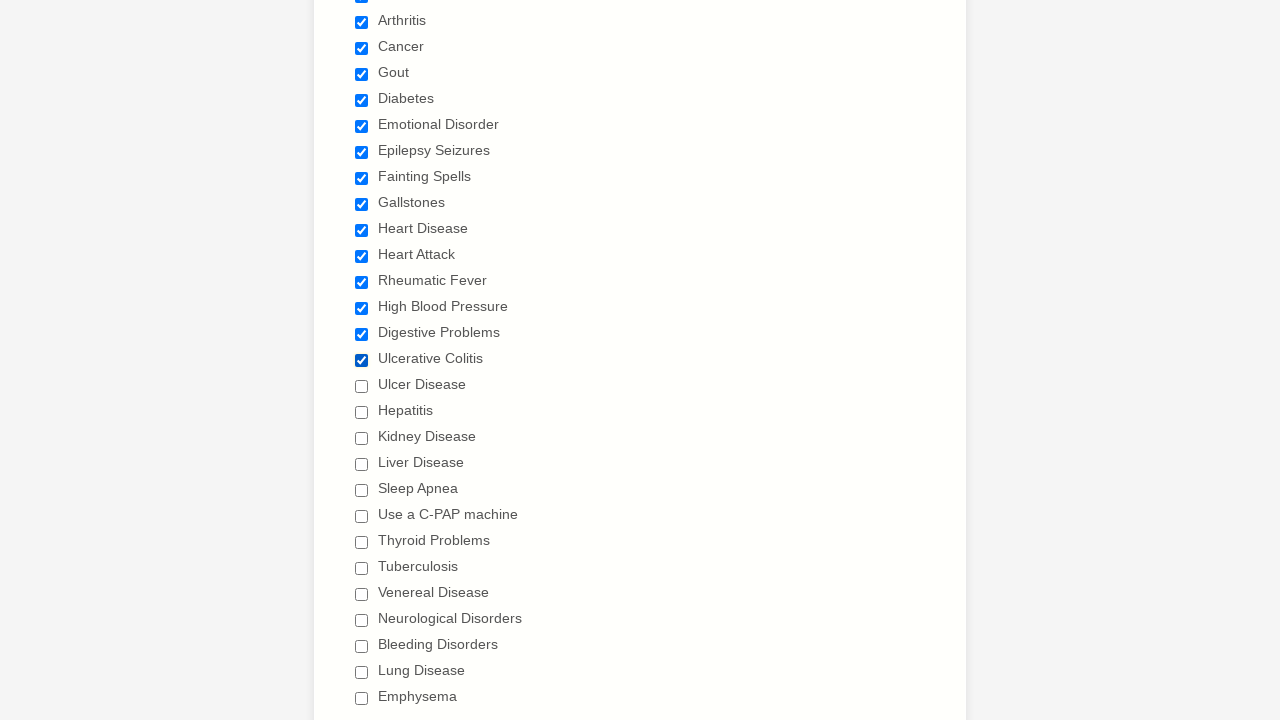

Clicked checkbox at index 16 to select it at (362, 386) on div.form-single-column input[type='checkbox'] >> nth=16
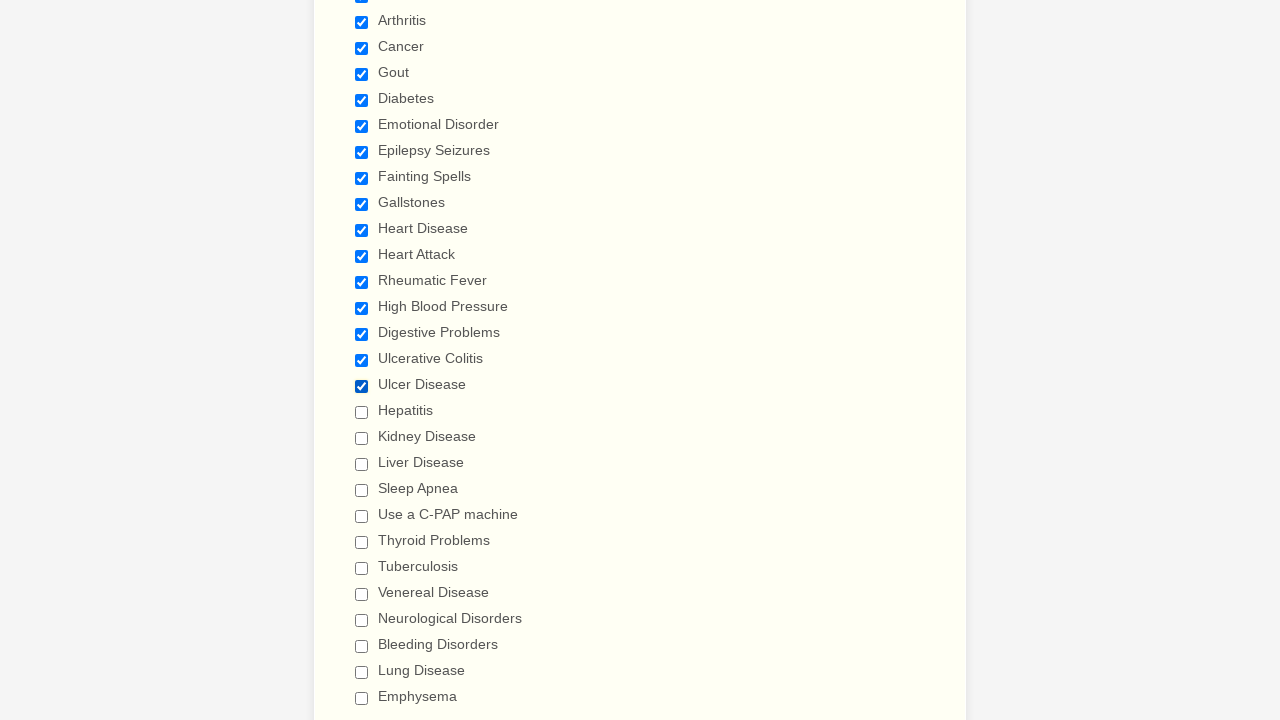

Clicked checkbox at index 17 to select it at (362, 412) on div.form-single-column input[type='checkbox'] >> nth=17
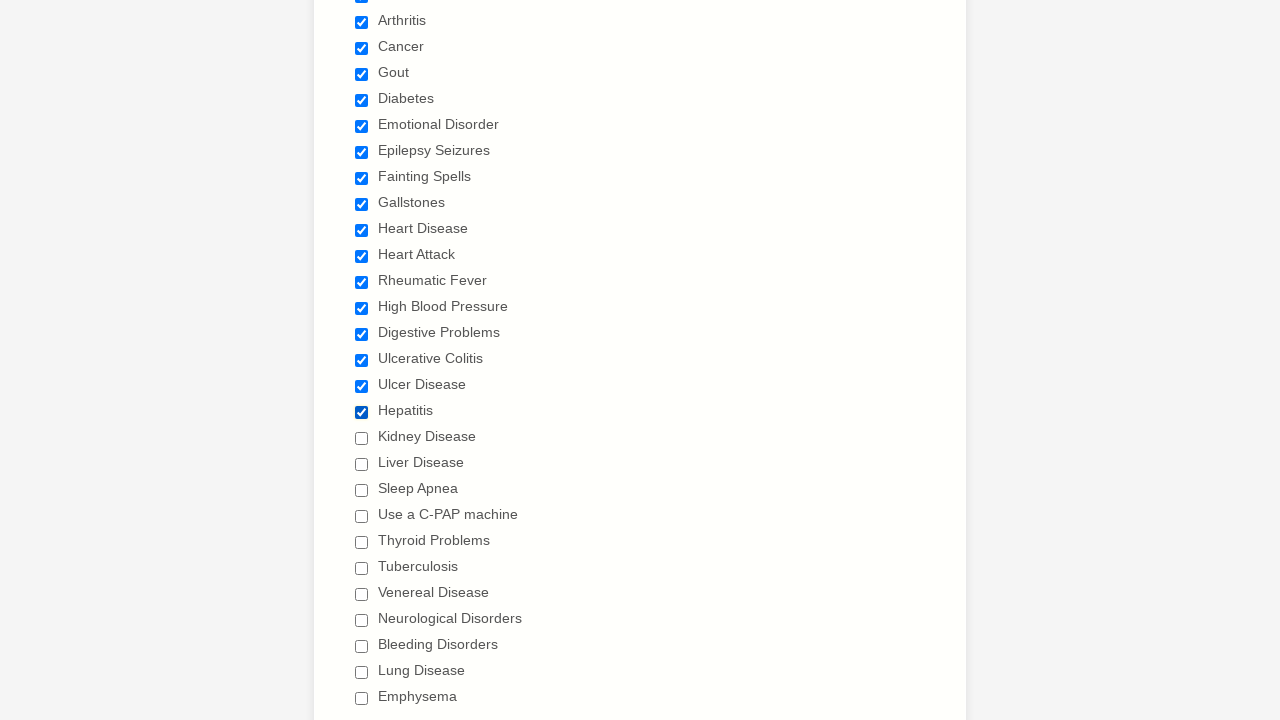

Clicked checkbox at index 18 to select it at (362, 438) on div.form-single-column input[type='checkbox'] >> nth=18
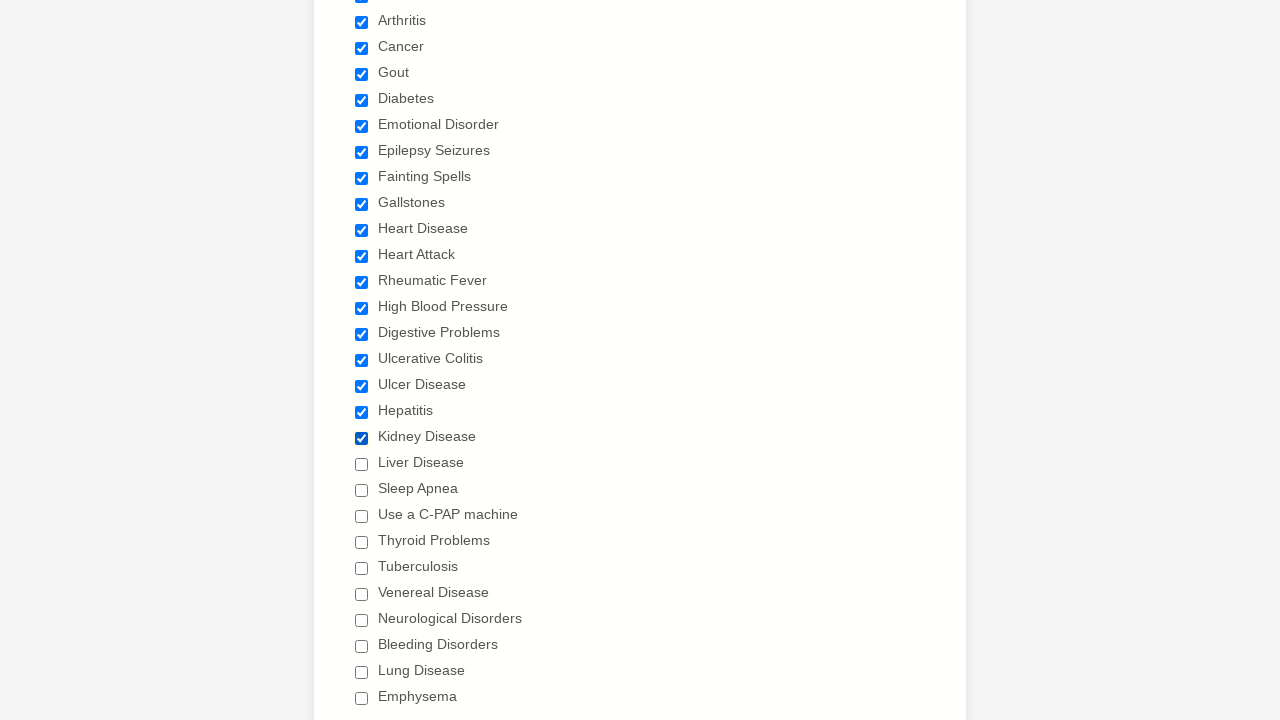

Clicked checkbox at index 19 to select it at (362, 464) on div.form-single-column input[type='checkbox'] >> nth=19
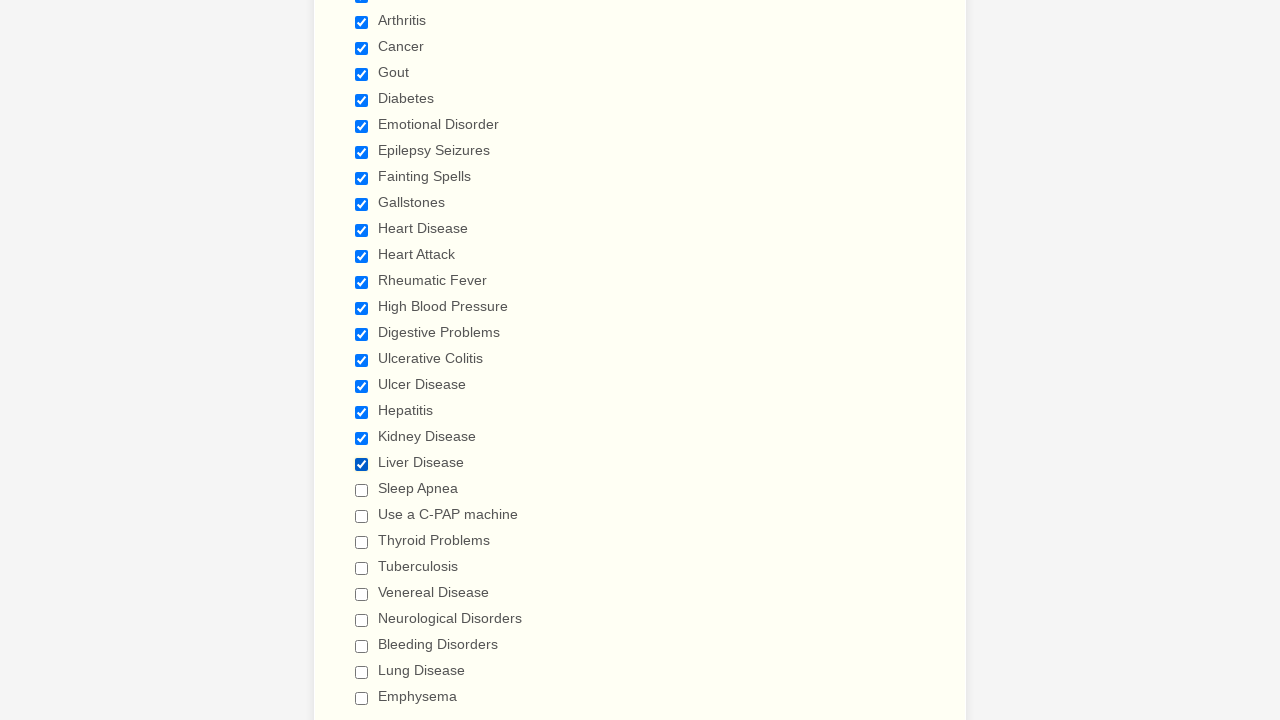

Clicked checkbox at index 20 to select it at (362, 490) on div.form-single-column input[type='checkbox'] >> nth=20
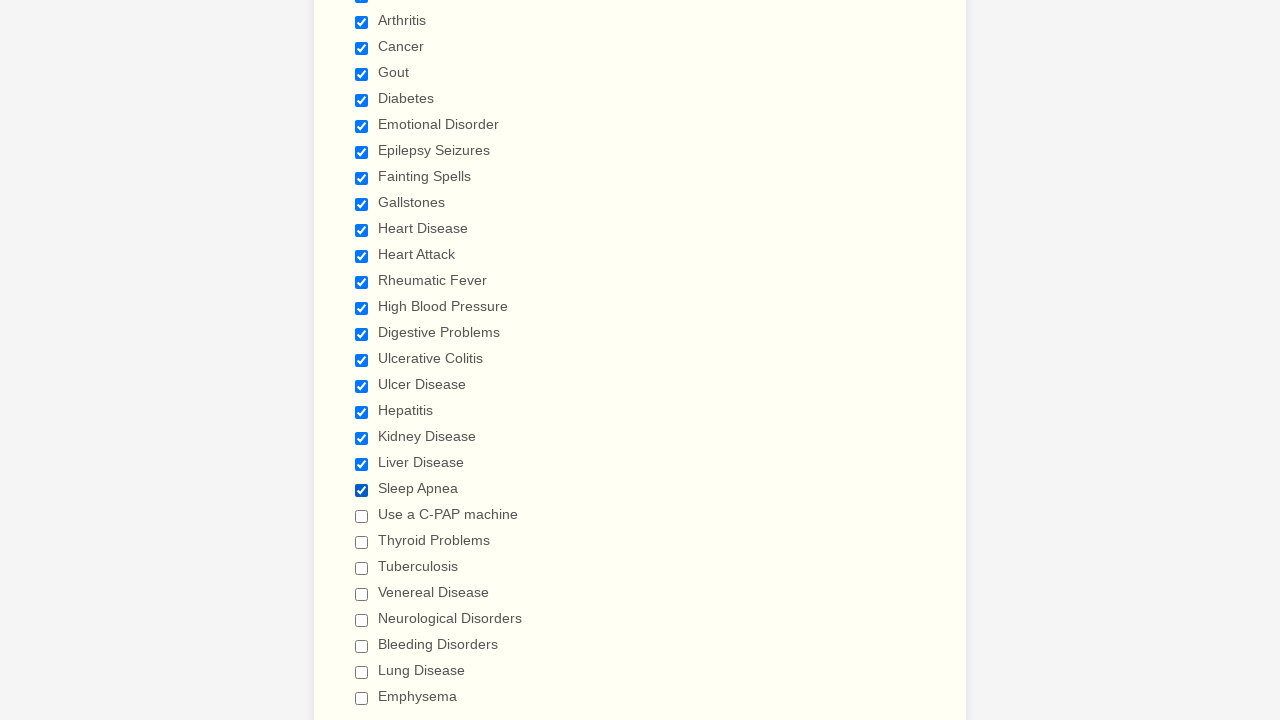

Clicked checkbox at index 21 to select it at (362, 516) on div.form-single-column input[type='checkbox'] >> nth=21
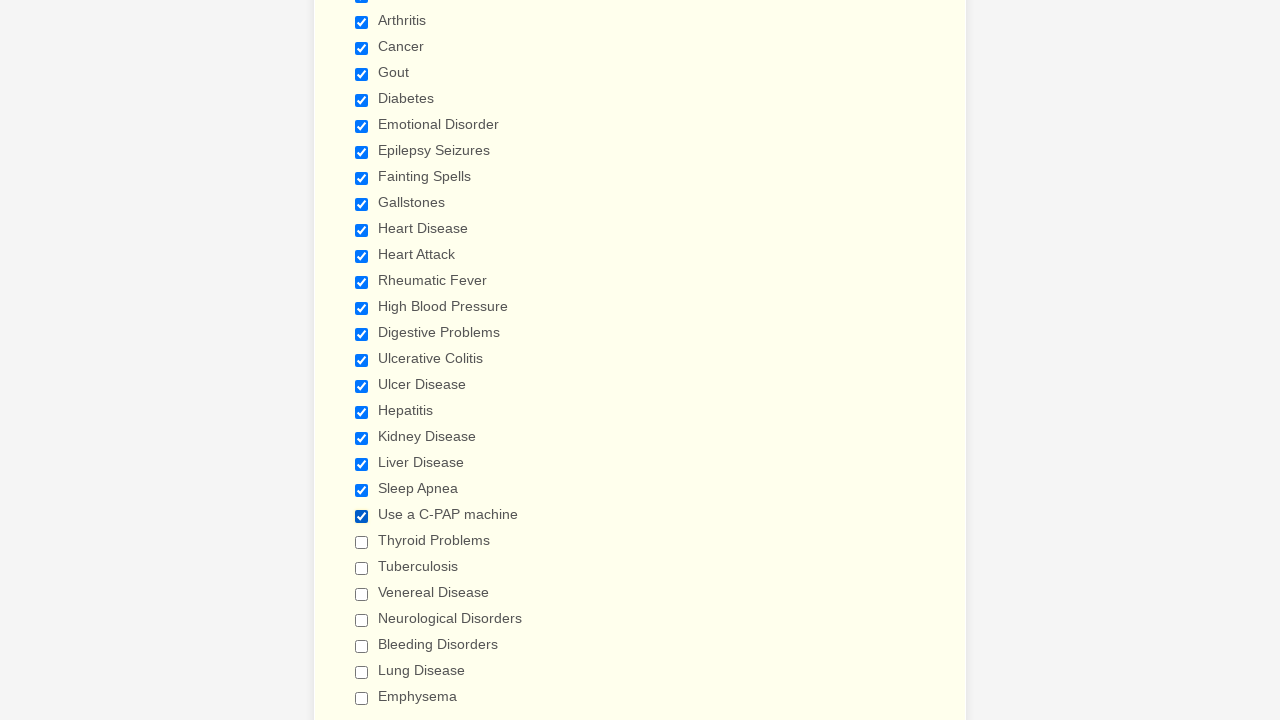

Clicked checkbox at index 22 to select it at (362, 542) on div.form-single-column input[type='checkbox'] >> nth=22
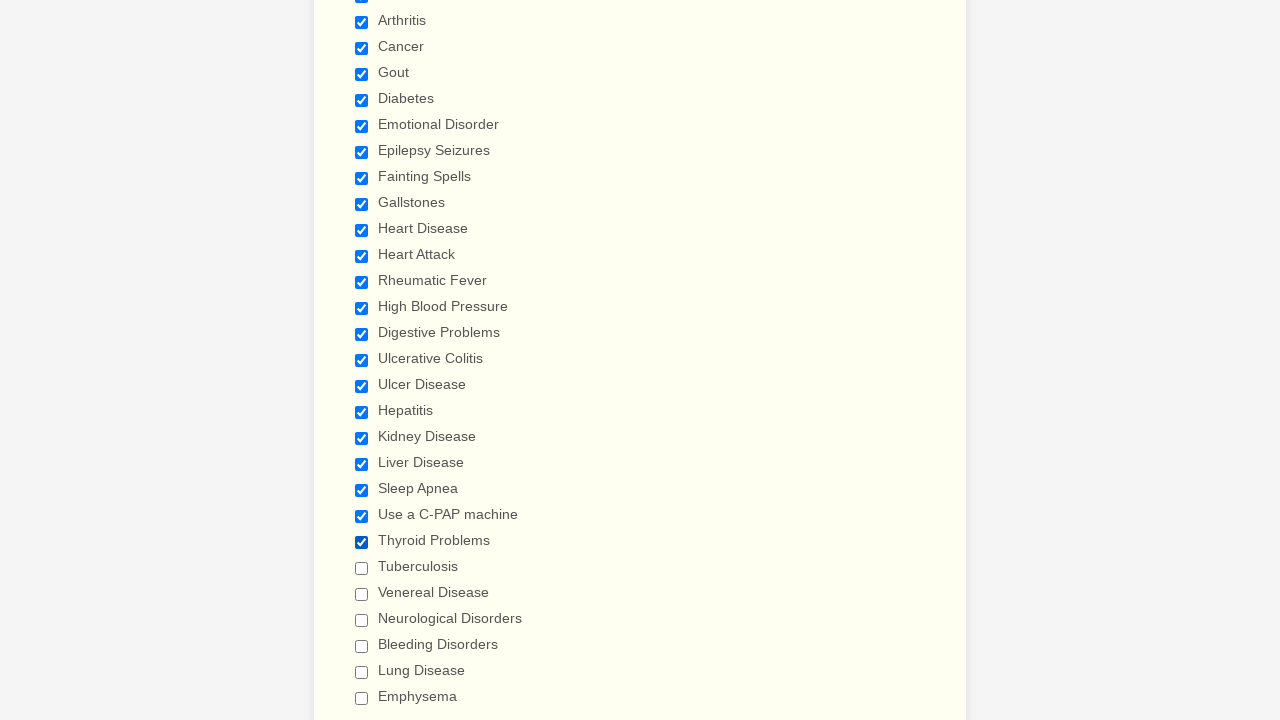

Clicked checkbox at index 23 to select it at (362, 568) on div.form-single-column input[type='checkbox'] >> nth=23
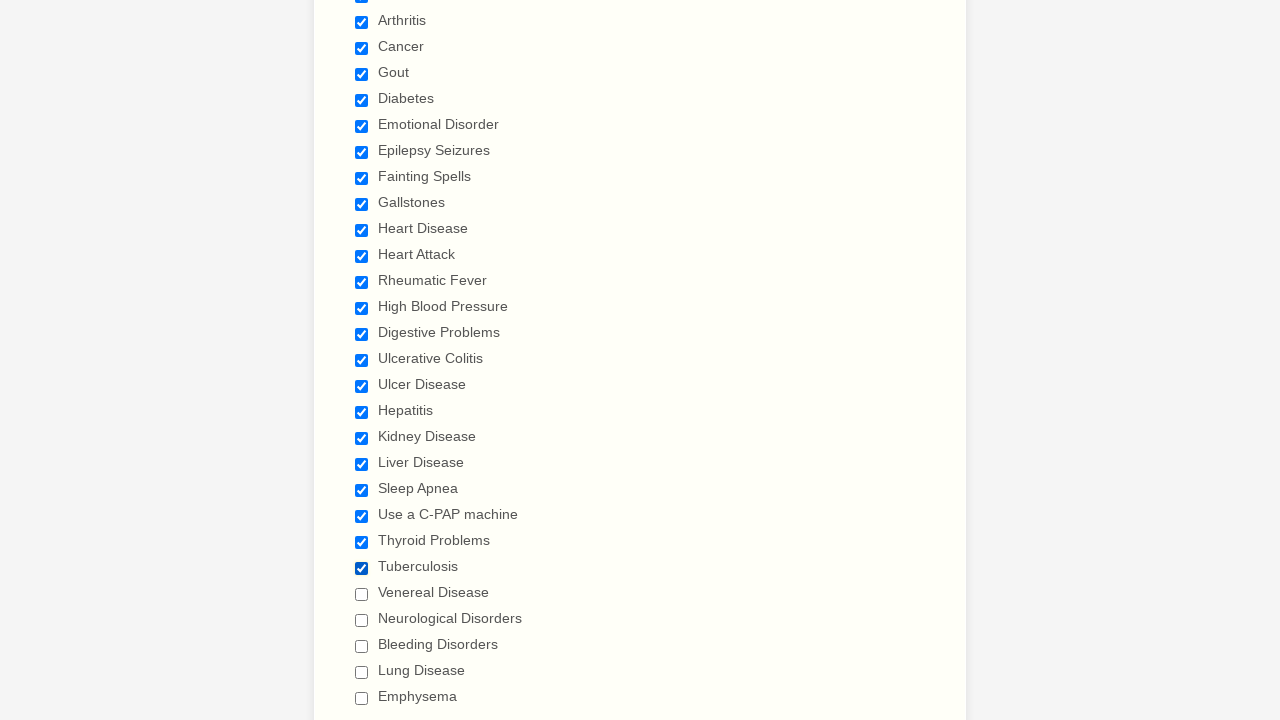

Clicked checkbox at index 24 to select it at (362, 594) on div.form-single-column input[type='checkbox'] >> nth=24
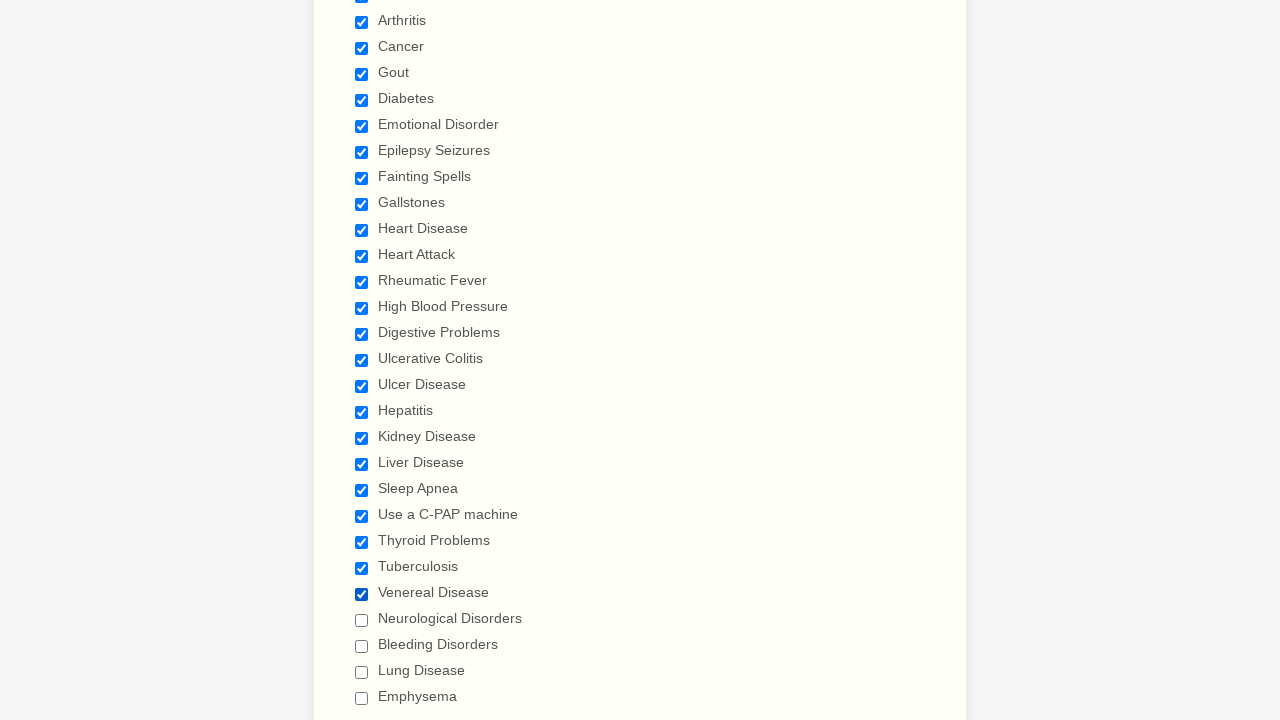

Clicked checkbox at index 25 to select it at (362, 620) on div.form-single-column input[type='checkbox'] >> nth=25
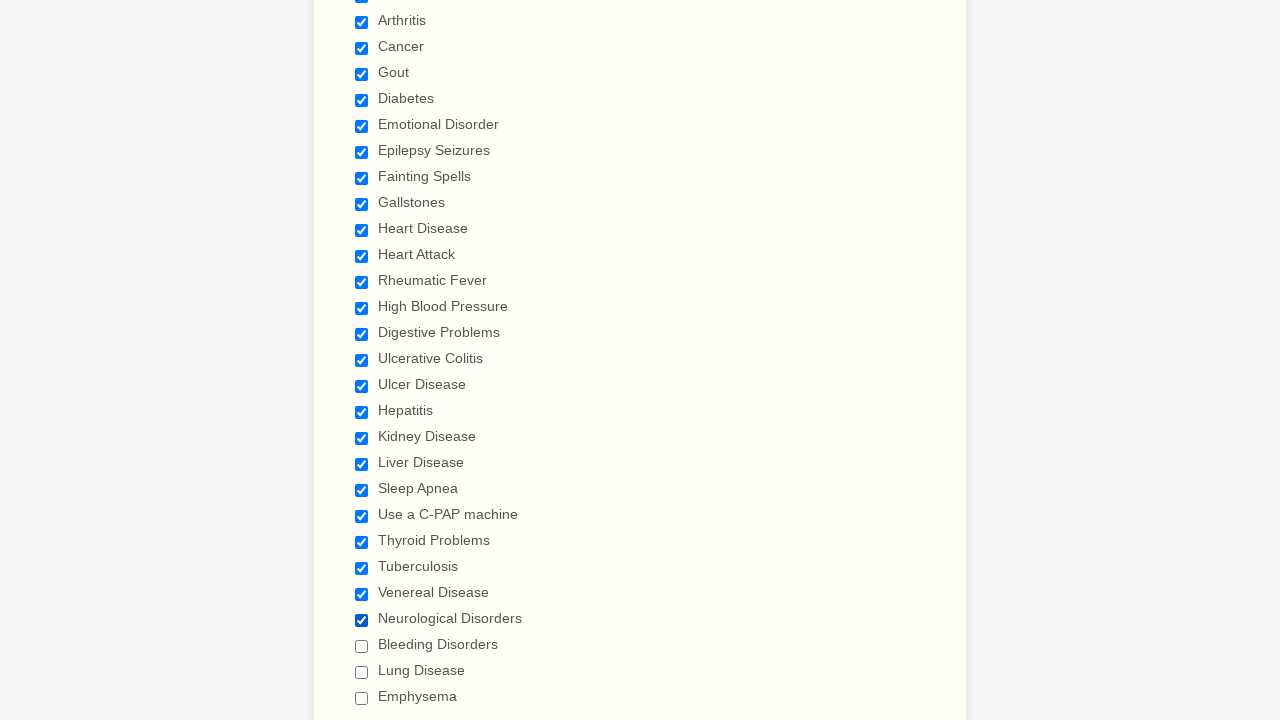

Clicked checkbox at index 26 to select it at (362, 646) on div.form-single-column input[type='checkbox'] >> nth=26
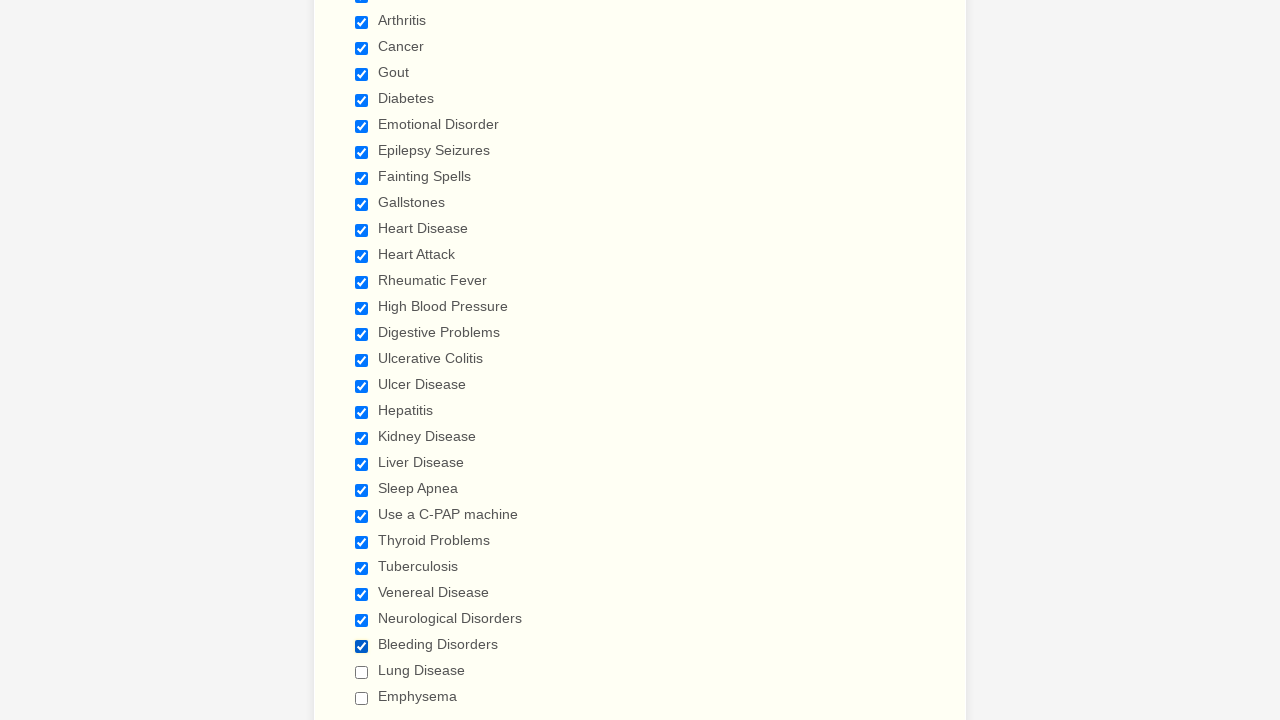

Clicked checkbox at index 27 to select it at (362, 672) on div.form-single-column input[type='checkbox'] >> nth=27
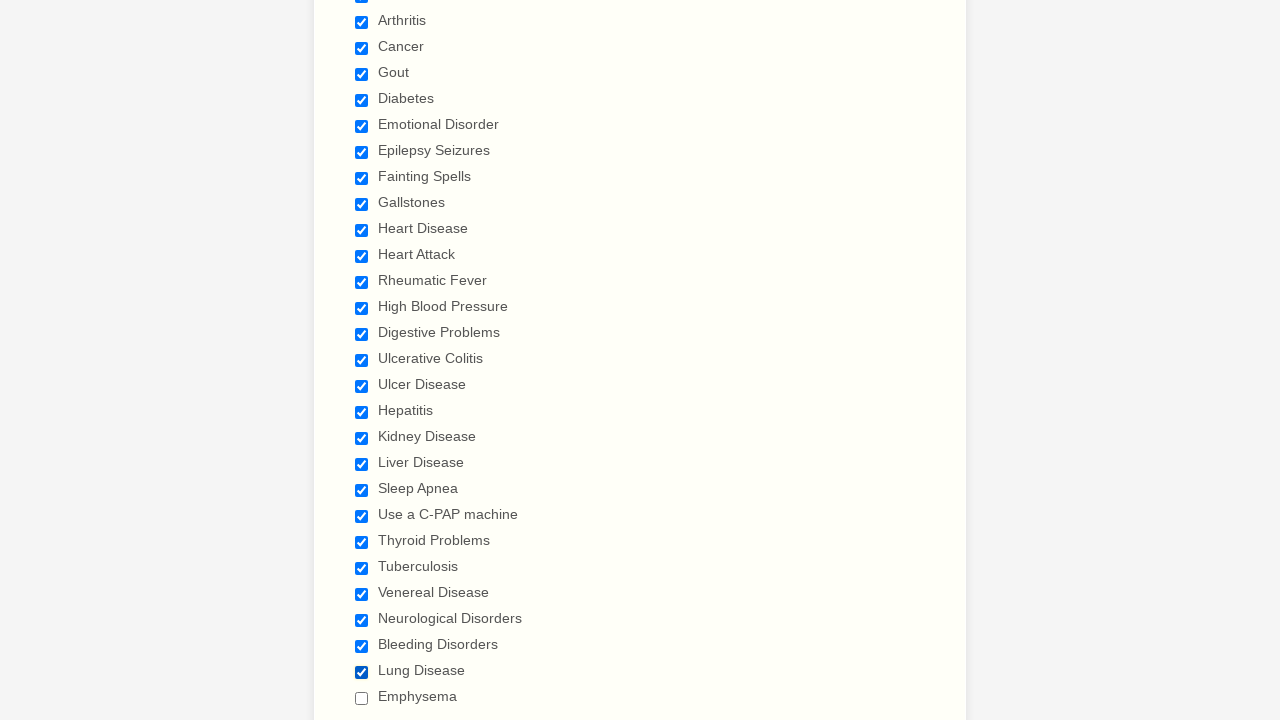

Clicked checkbox at index 28 to select it at (362, 698) on div.form-single-column input[type='checkbox'] >> nth=28
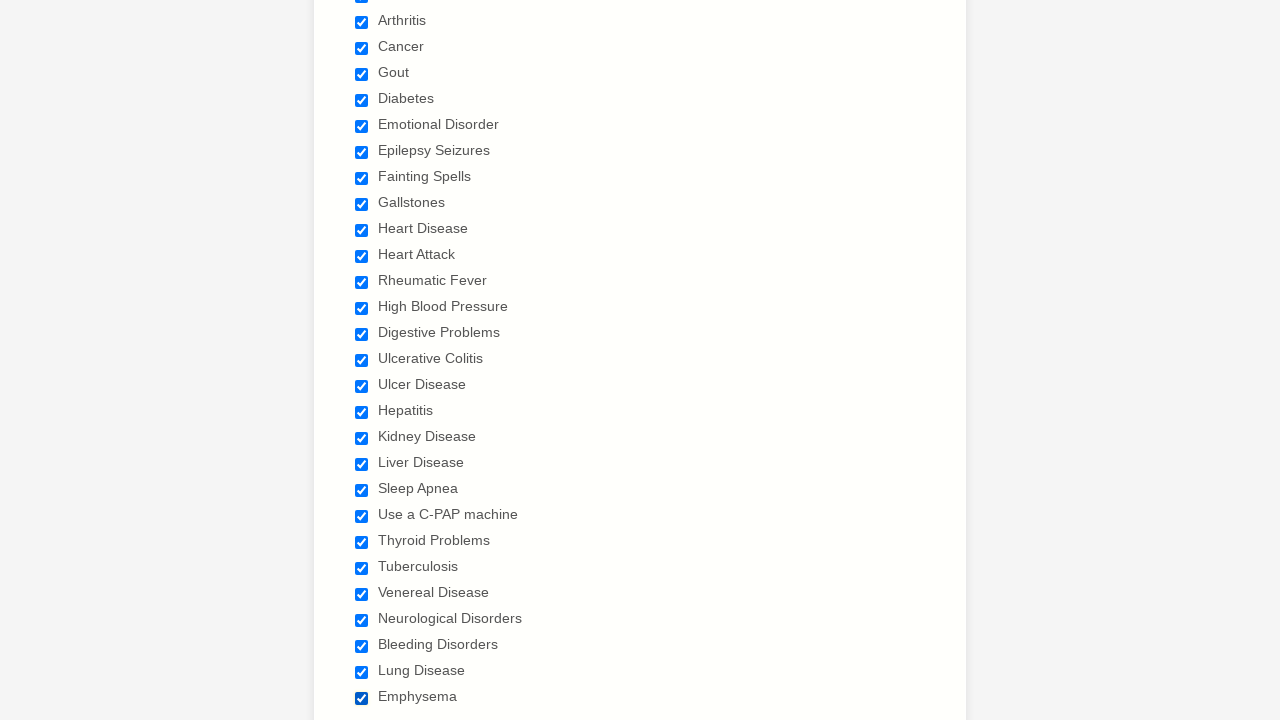

Verified checkbox at index 0 is selected
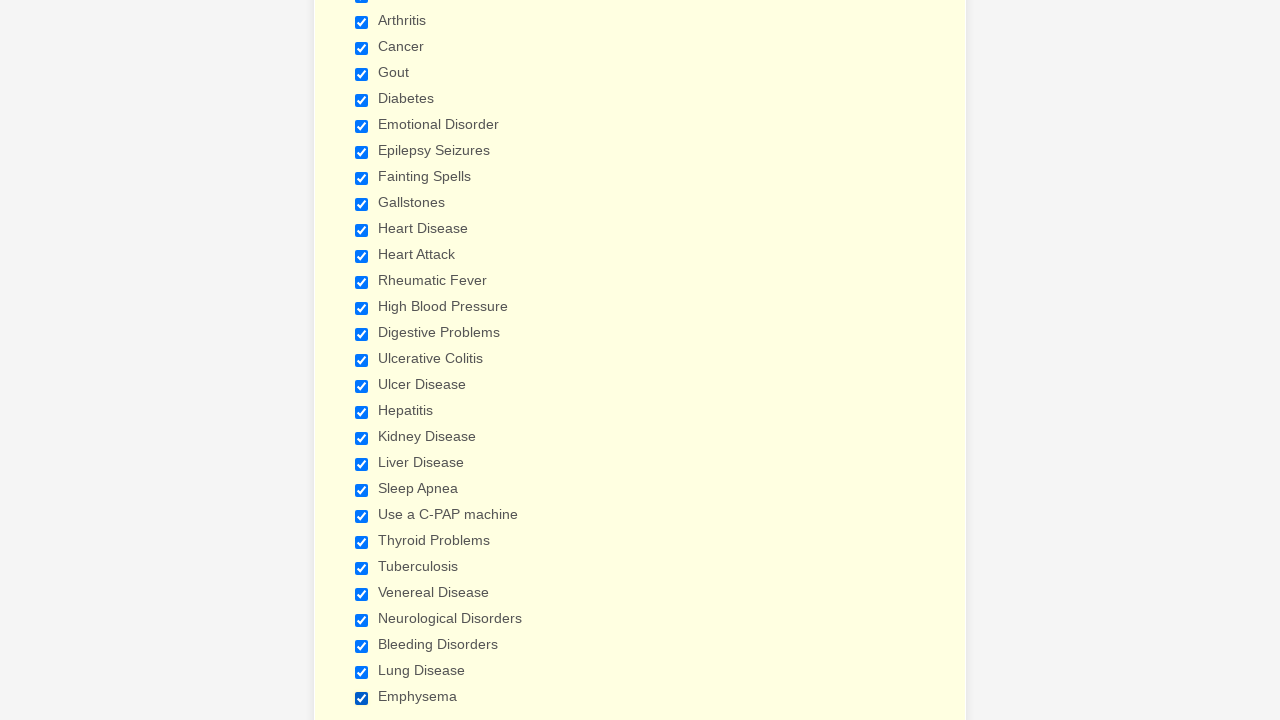

Verified checkbox at index 1 is selected
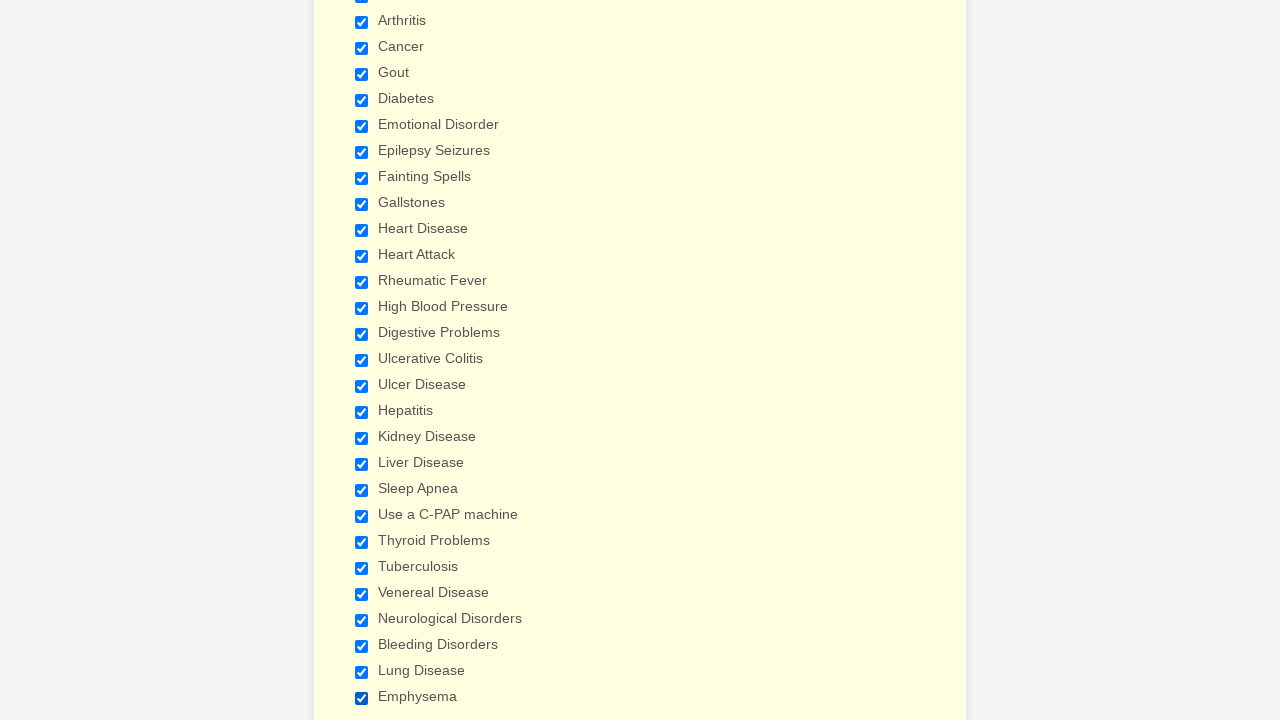

Verified checkbox at index 2 is selected
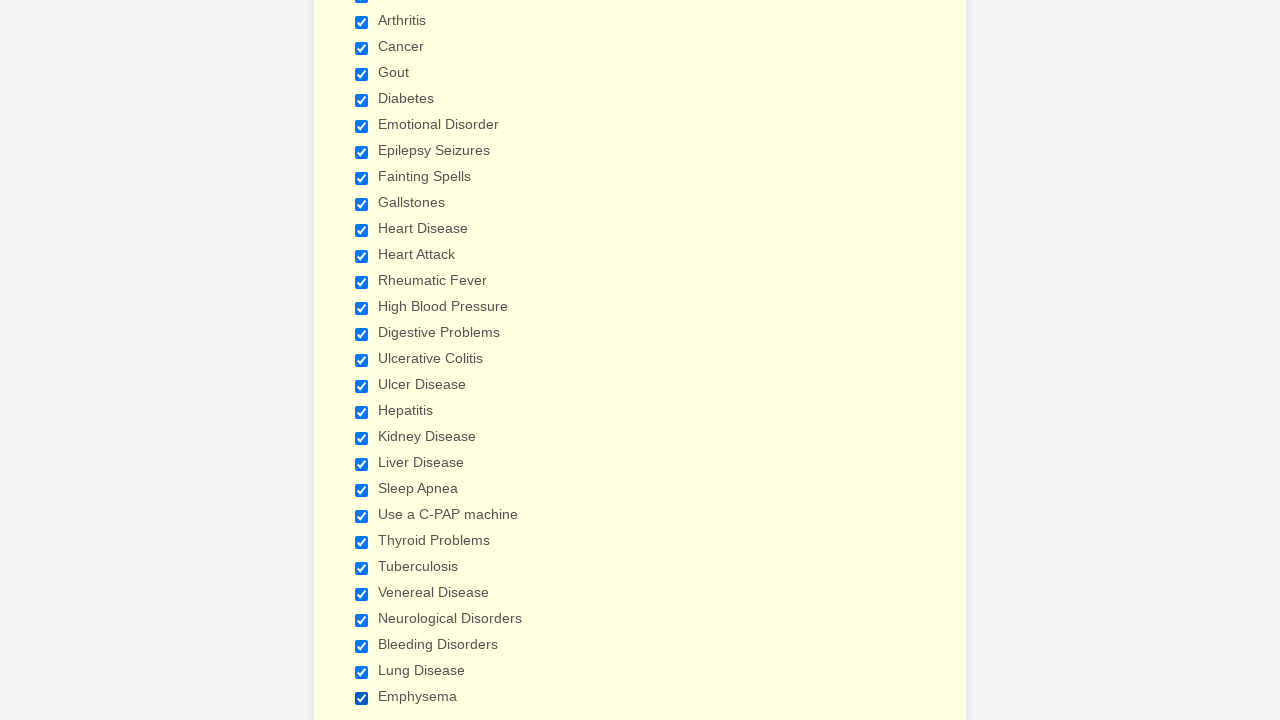

Verified checkbox at index 3 is selected
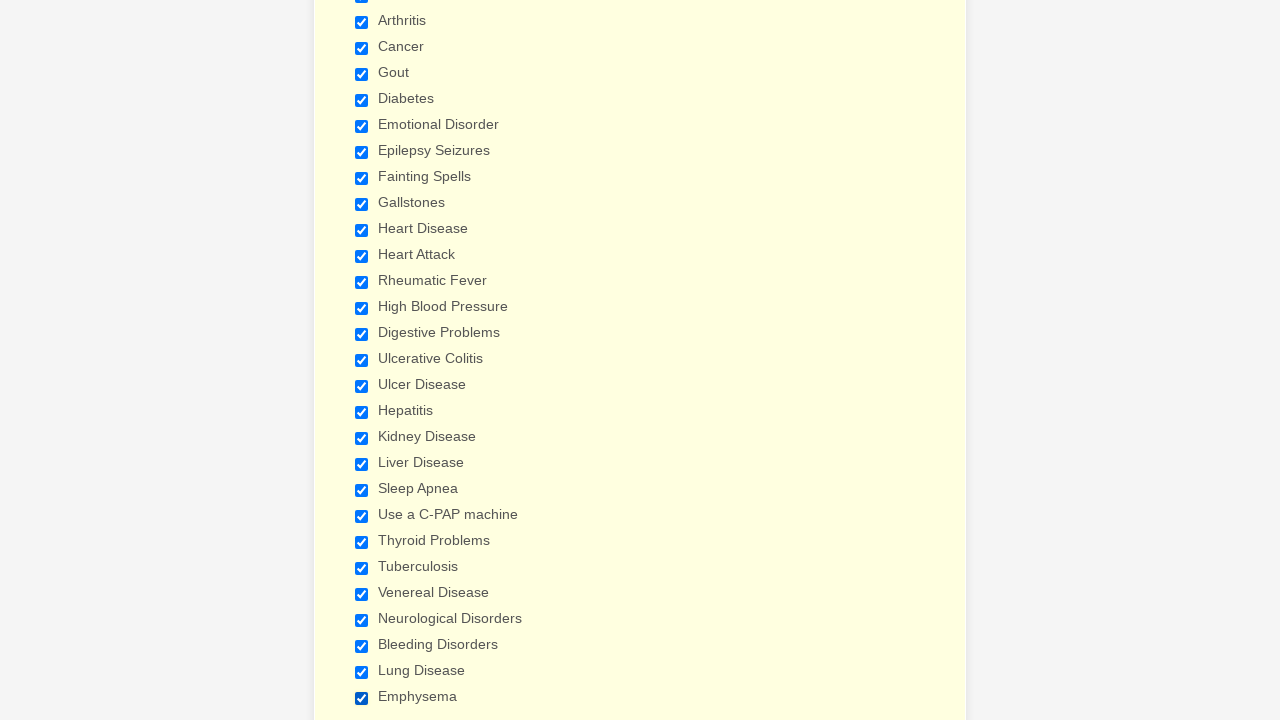

Verified checkbox at index 4 is selected
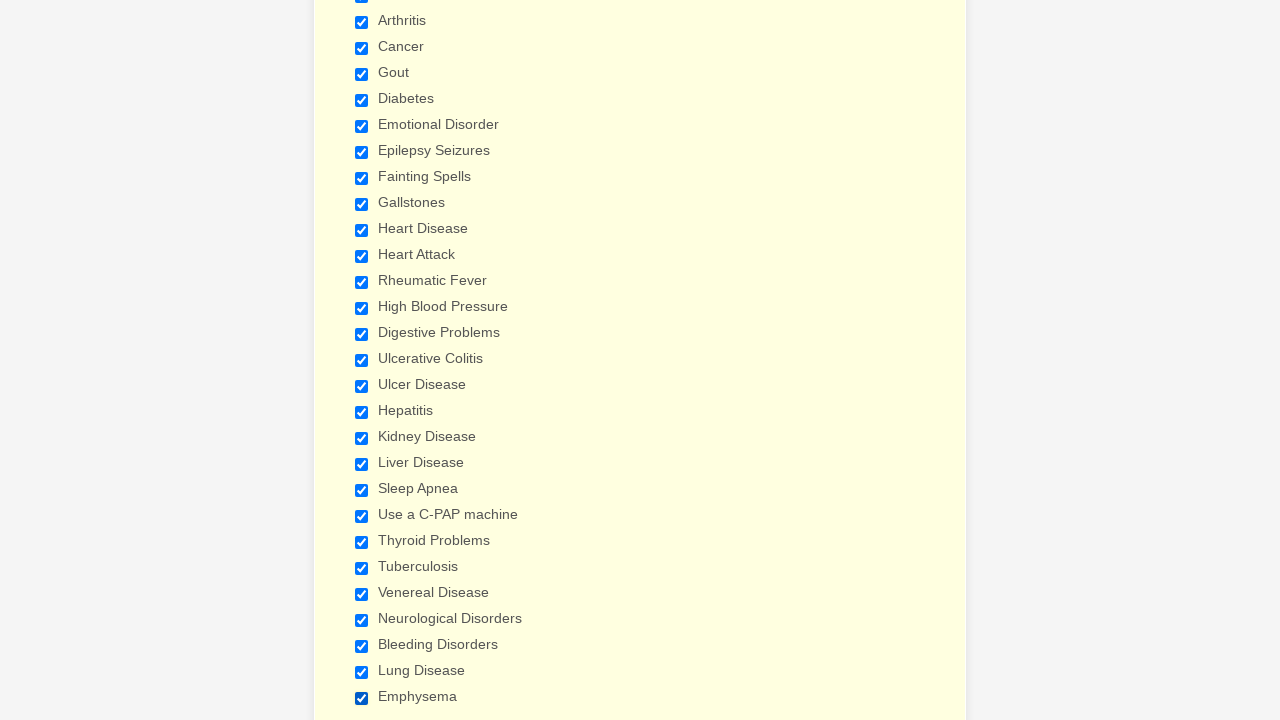

Verified checkbox at index 5 is selected
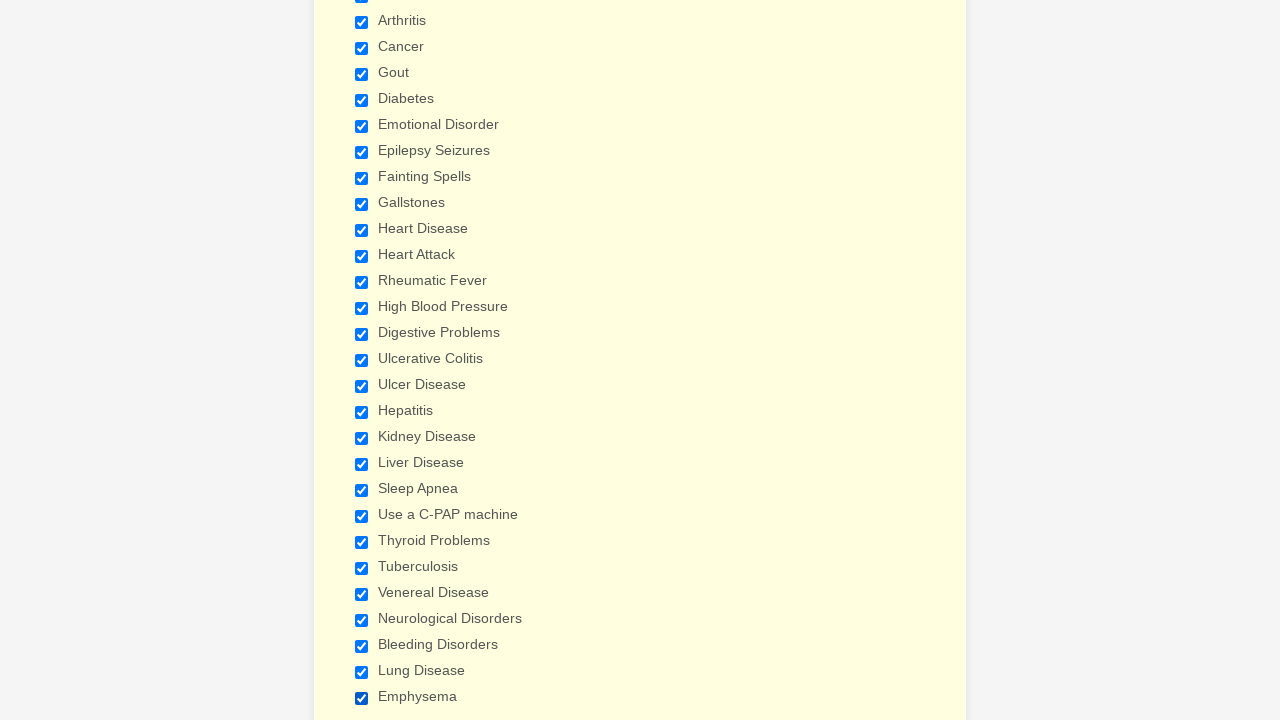

Verified checkbox at index 6 is selected
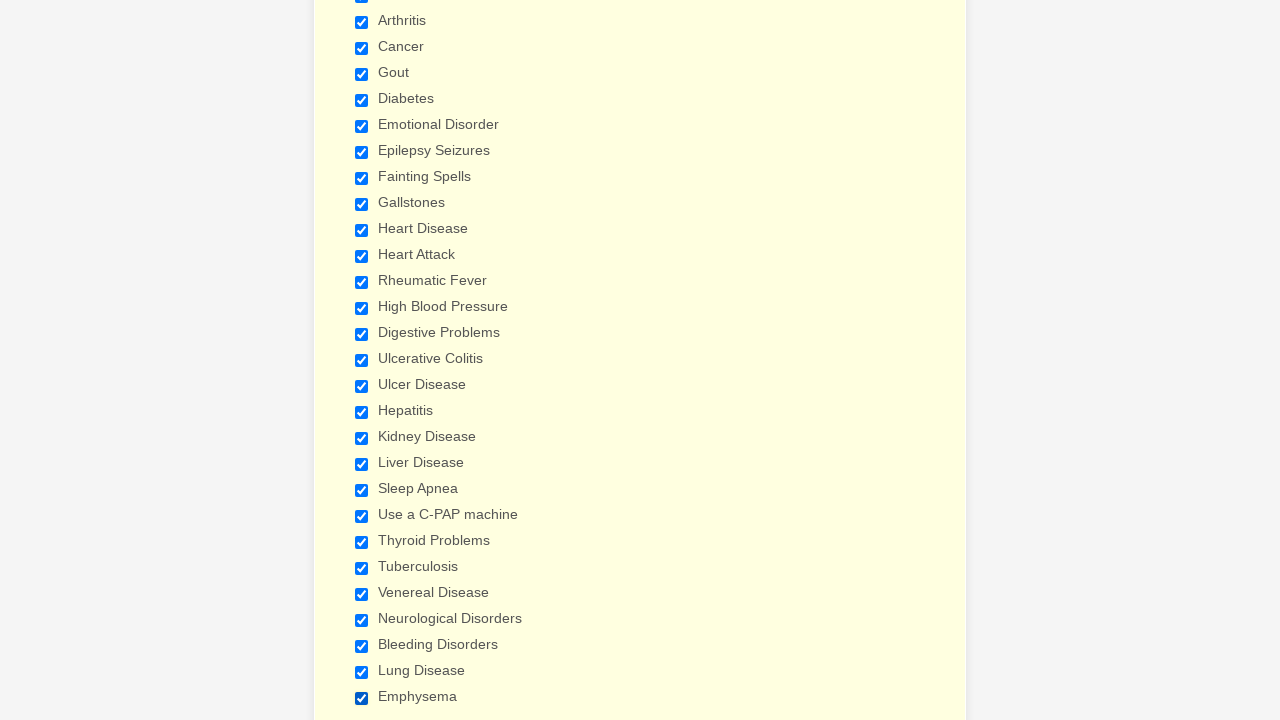

Verified checkbox at index 7 is selected
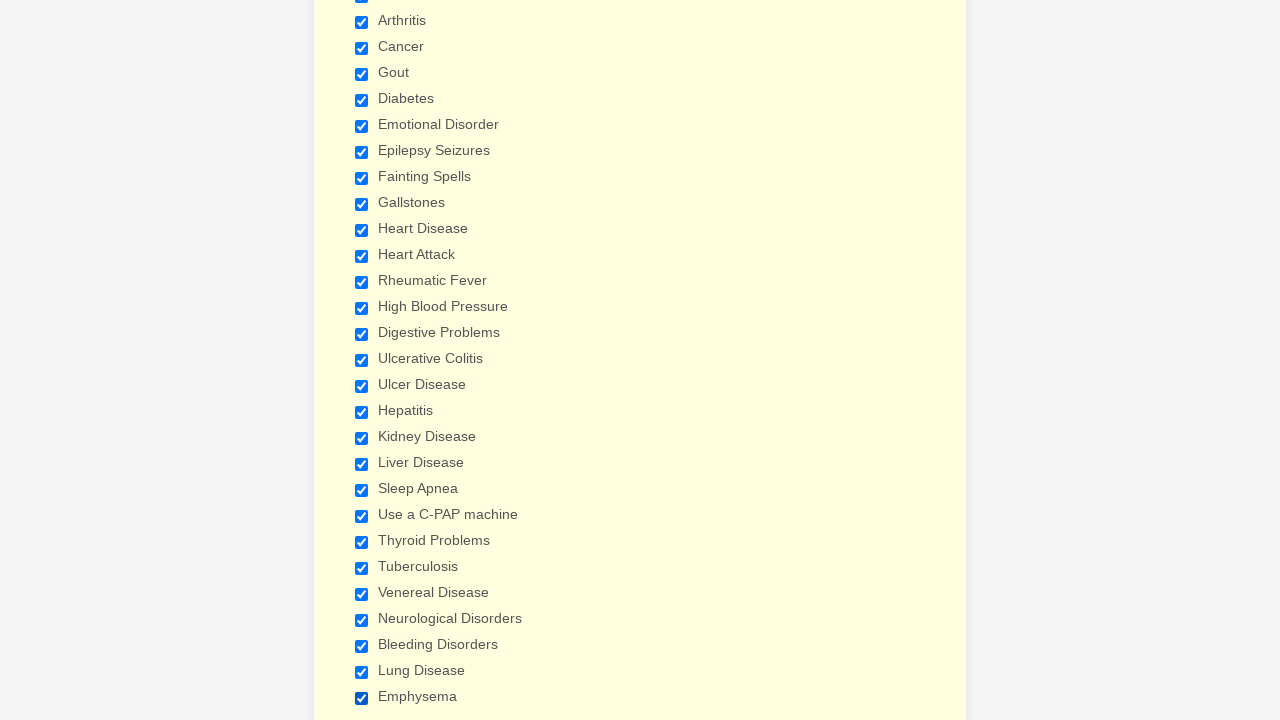

Verified checkbox at index 8 is selected
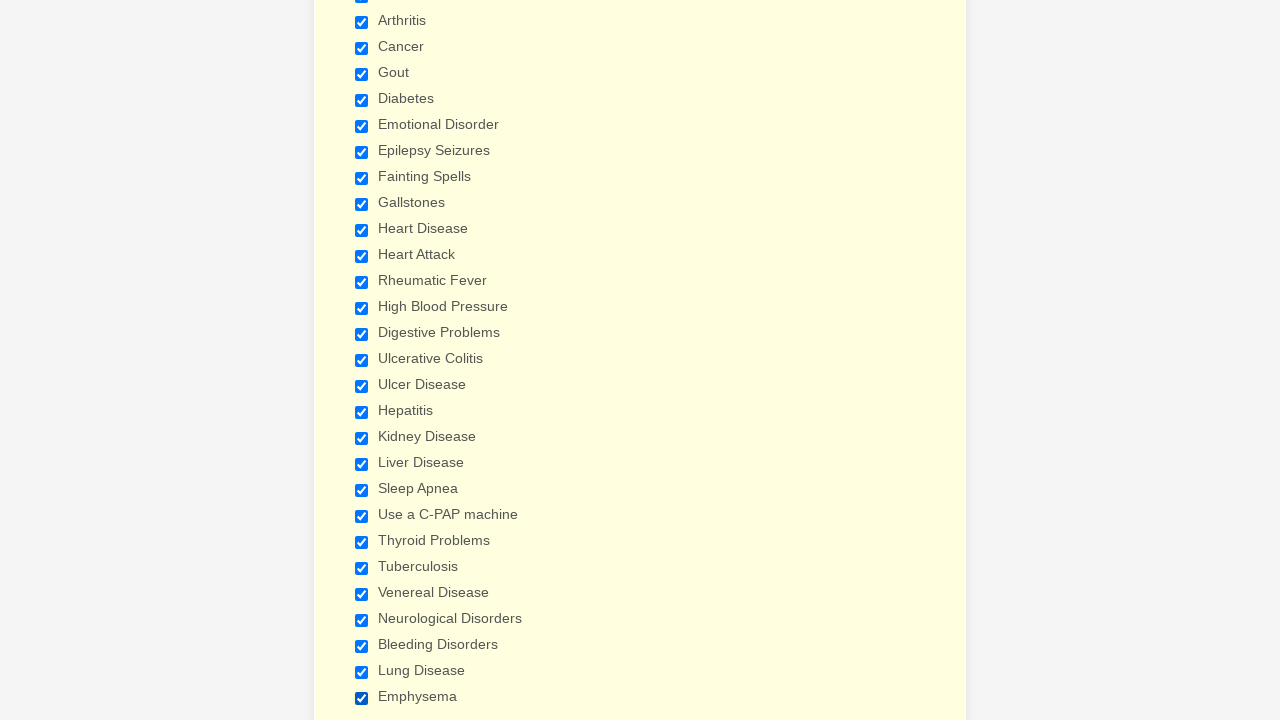

Verified checkbox at index 9 is selected
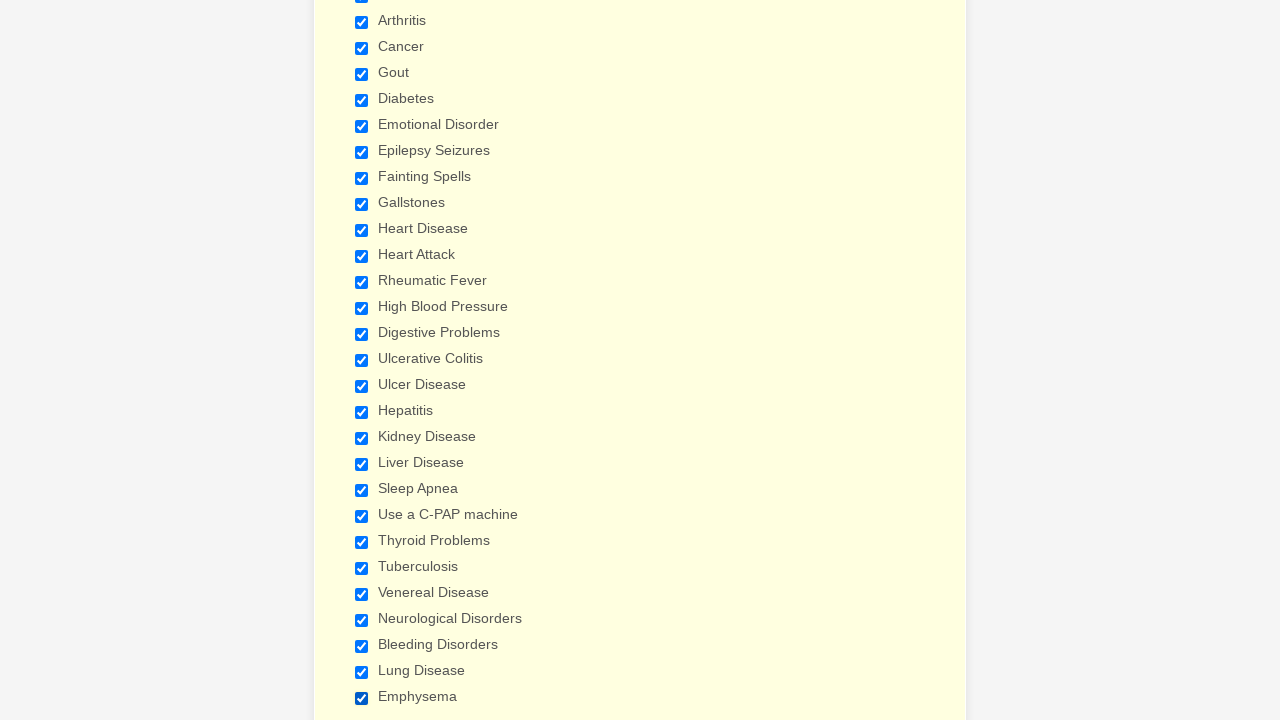

Verified checkbox at index 10 is selected
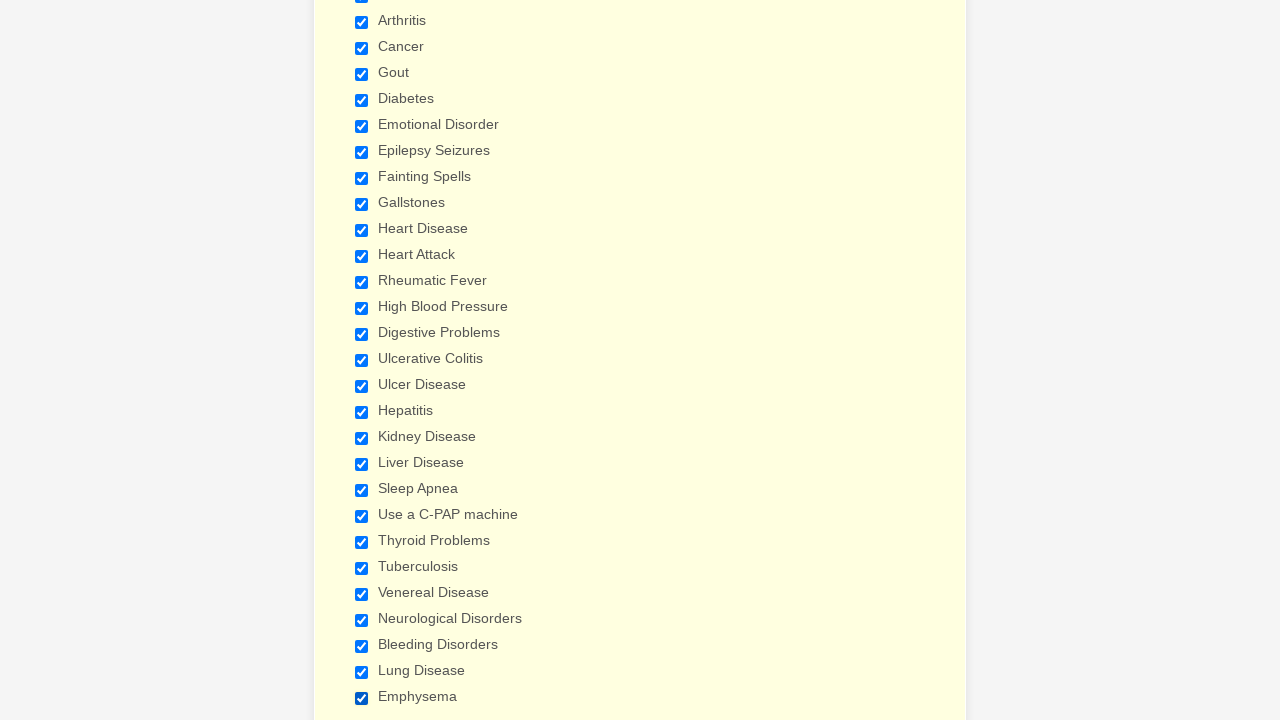

Verified checkbox at index 11 is selected
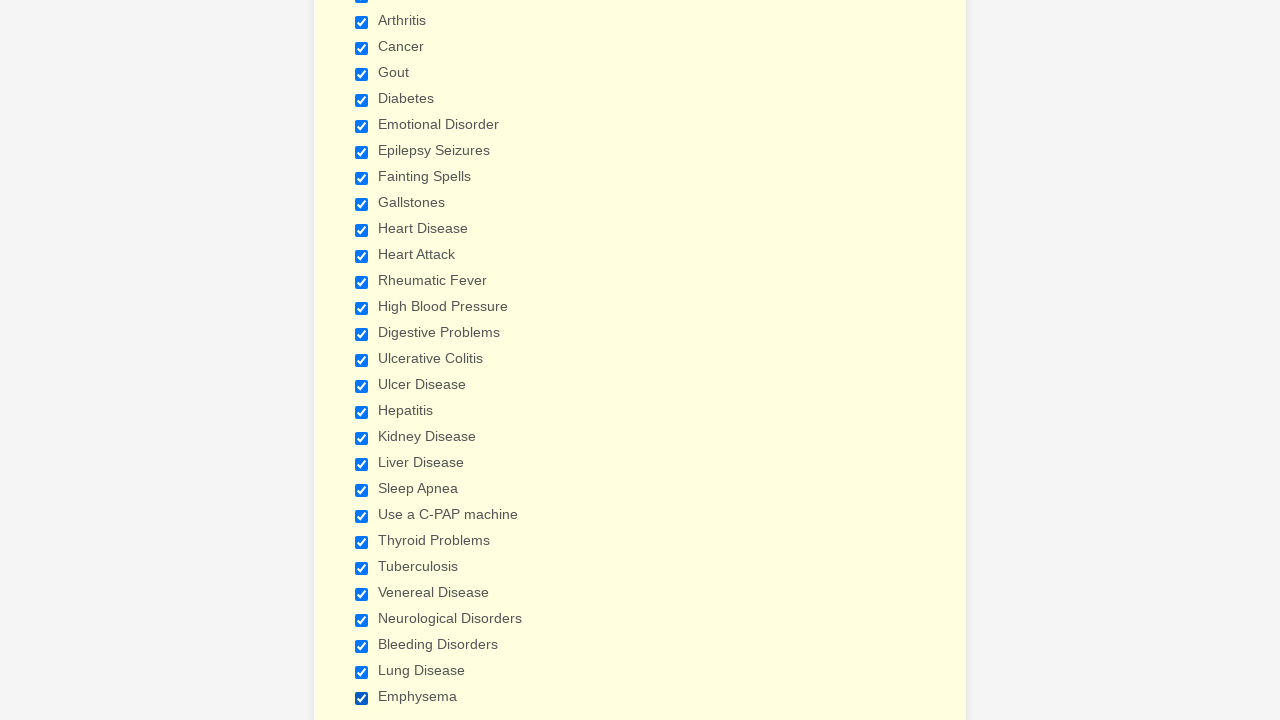

Verified checkbox at index 12 is selected
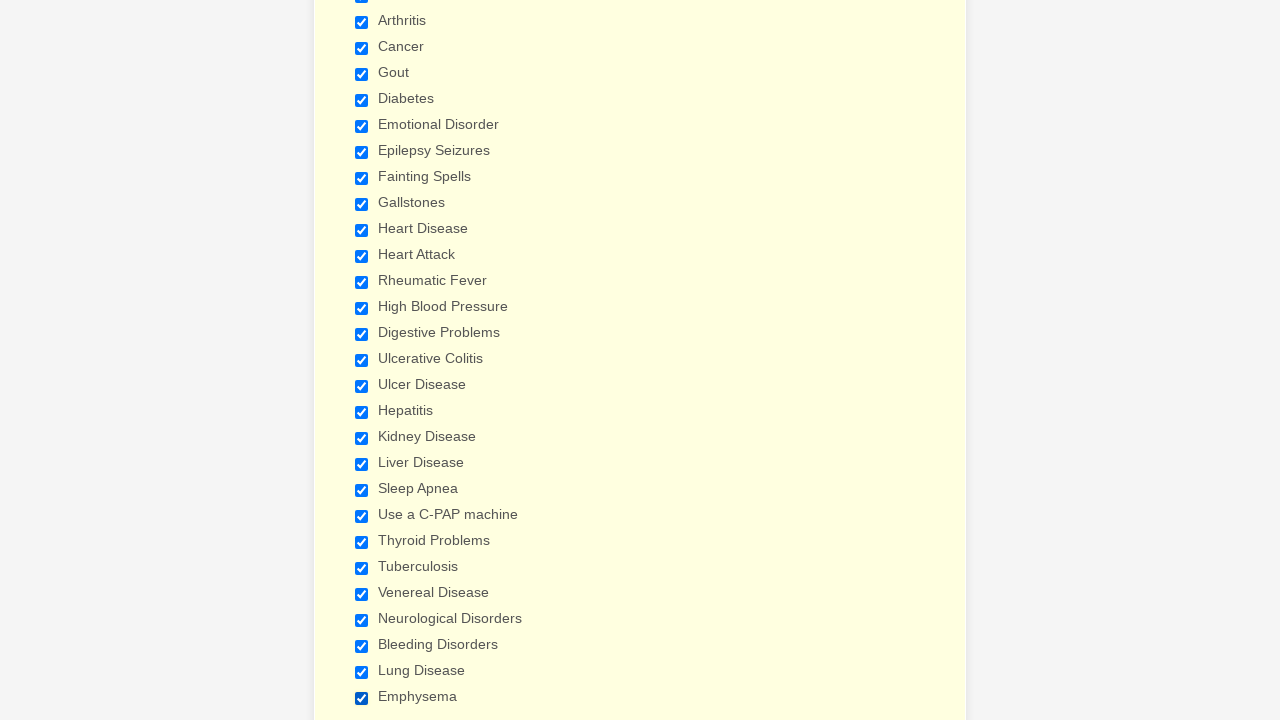

Verified checkbox at index 13 is selected
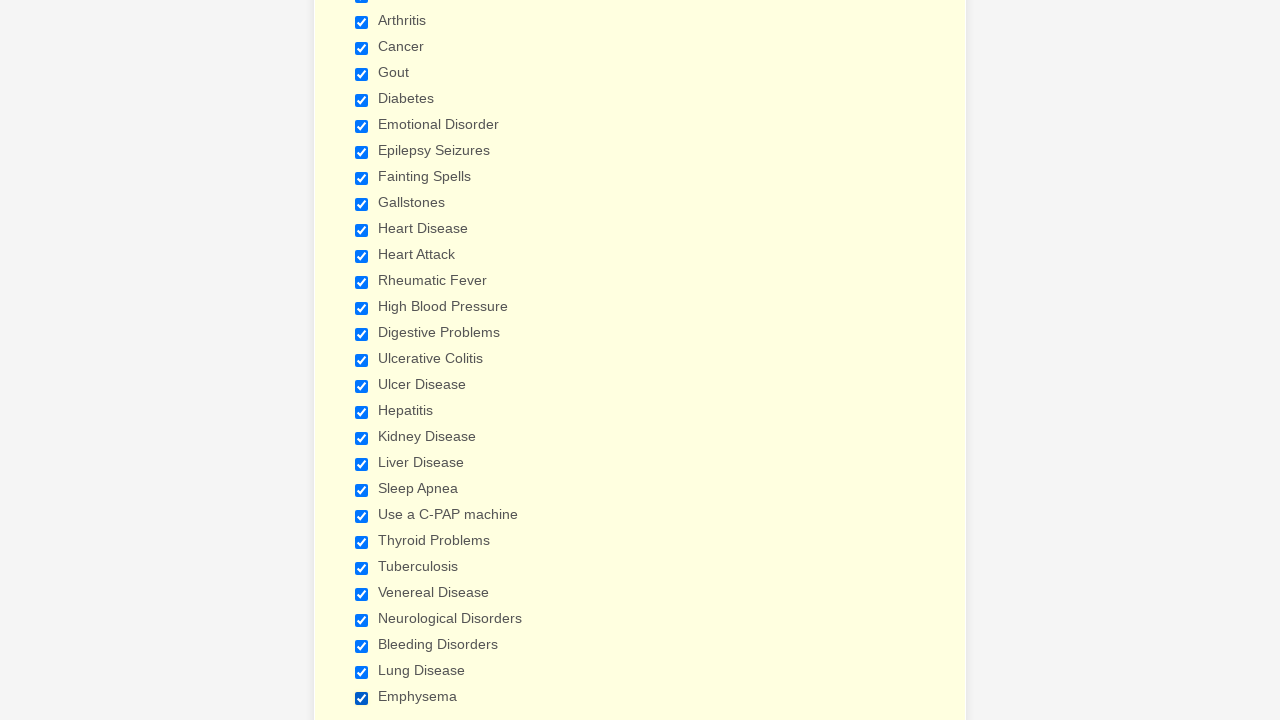

Verified checkbox at index 14 is selected
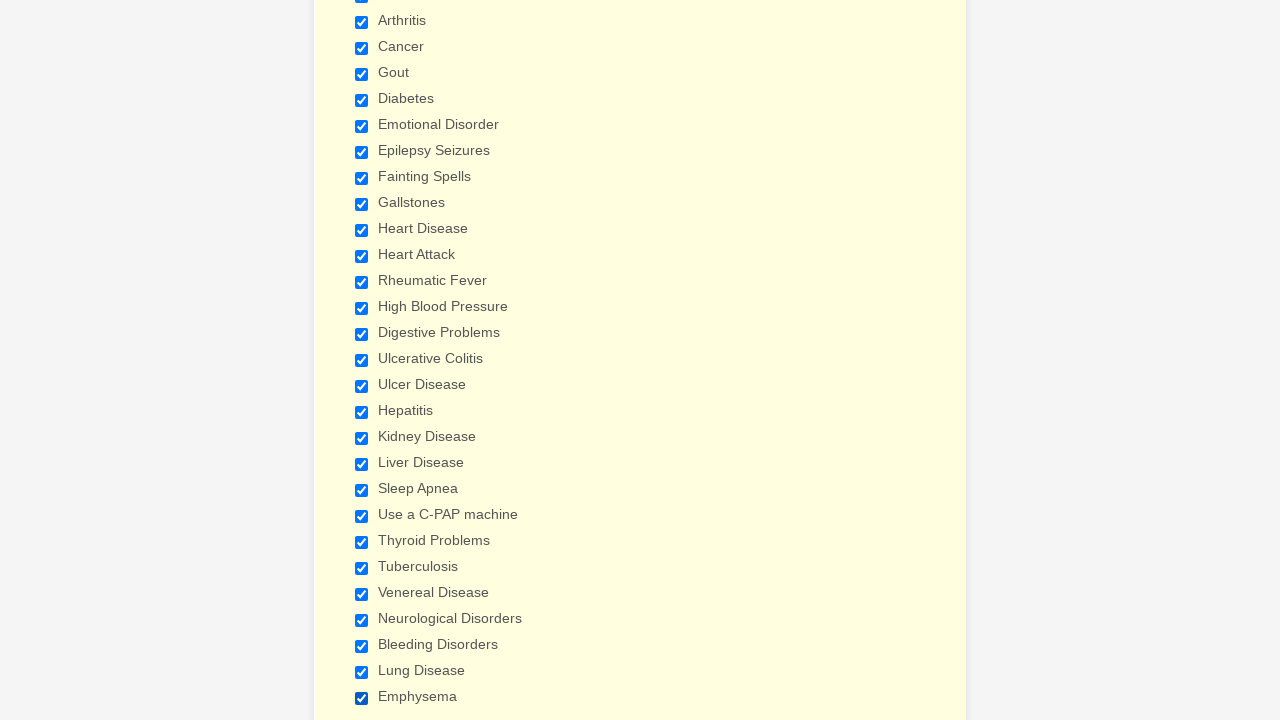

Verified checkbox at index 15 is selected
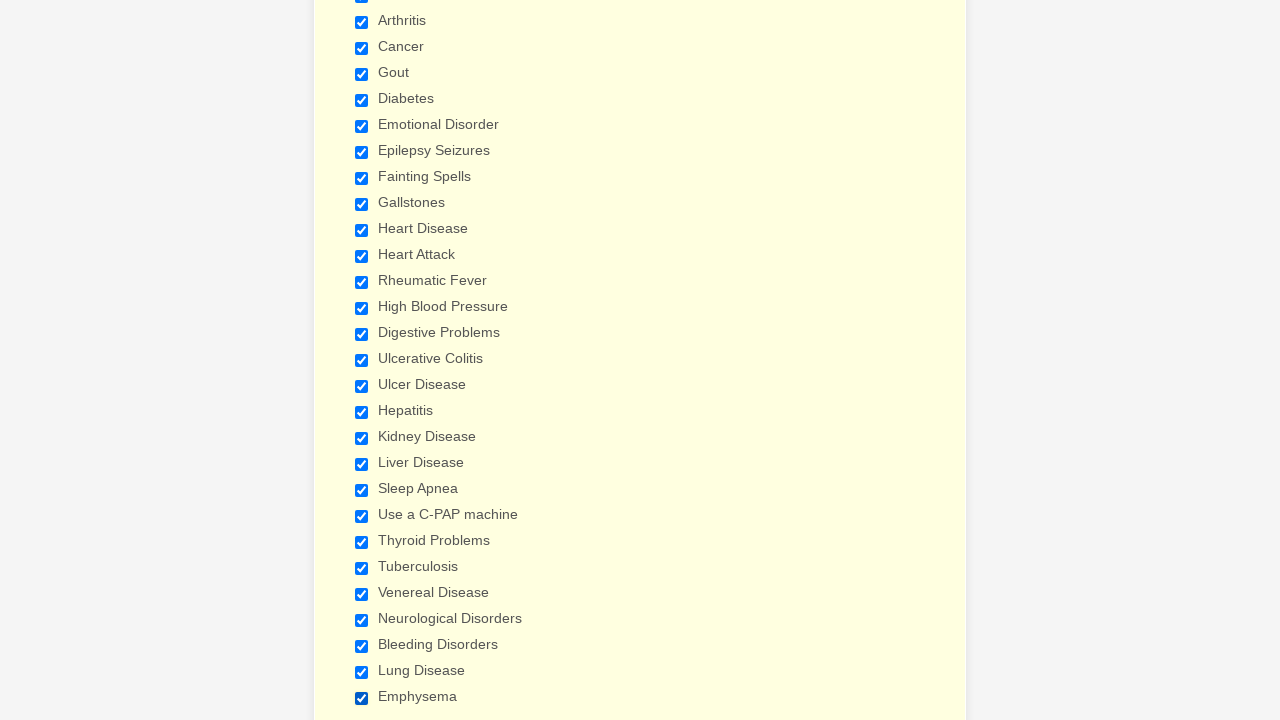

Verified checkbox at index 16 is selected
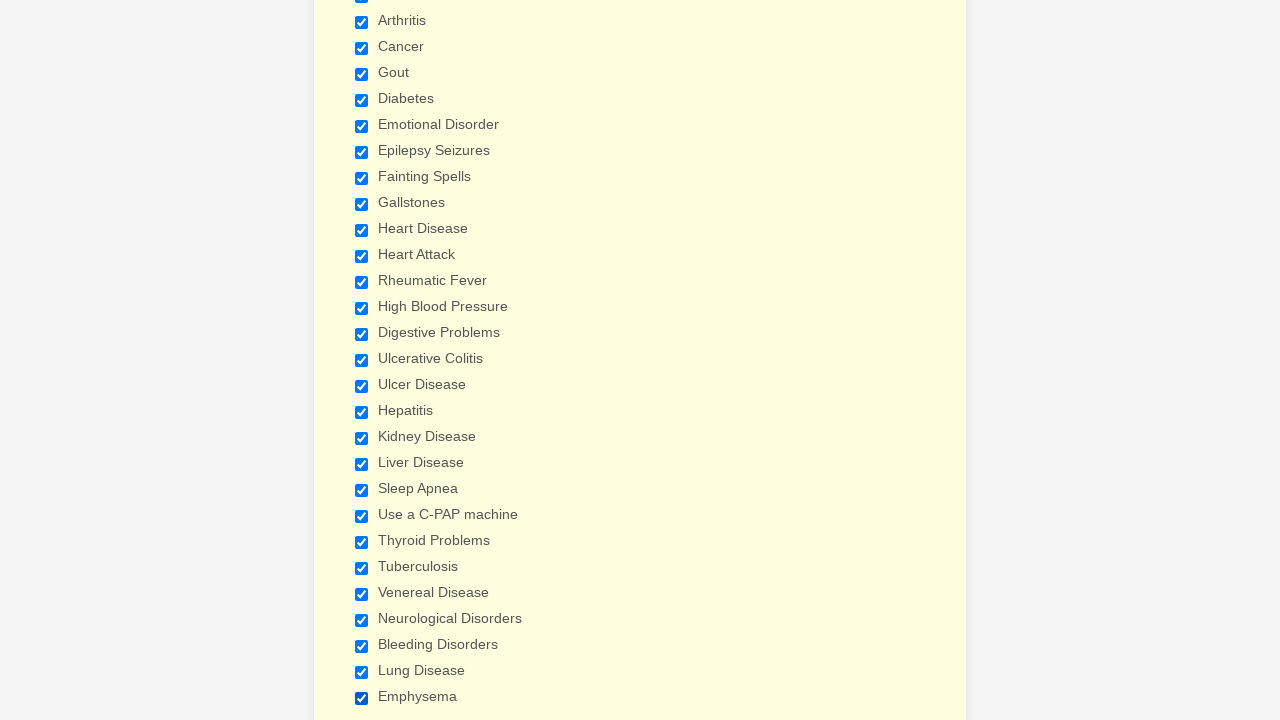

Verified checkbox at index 17 is selected
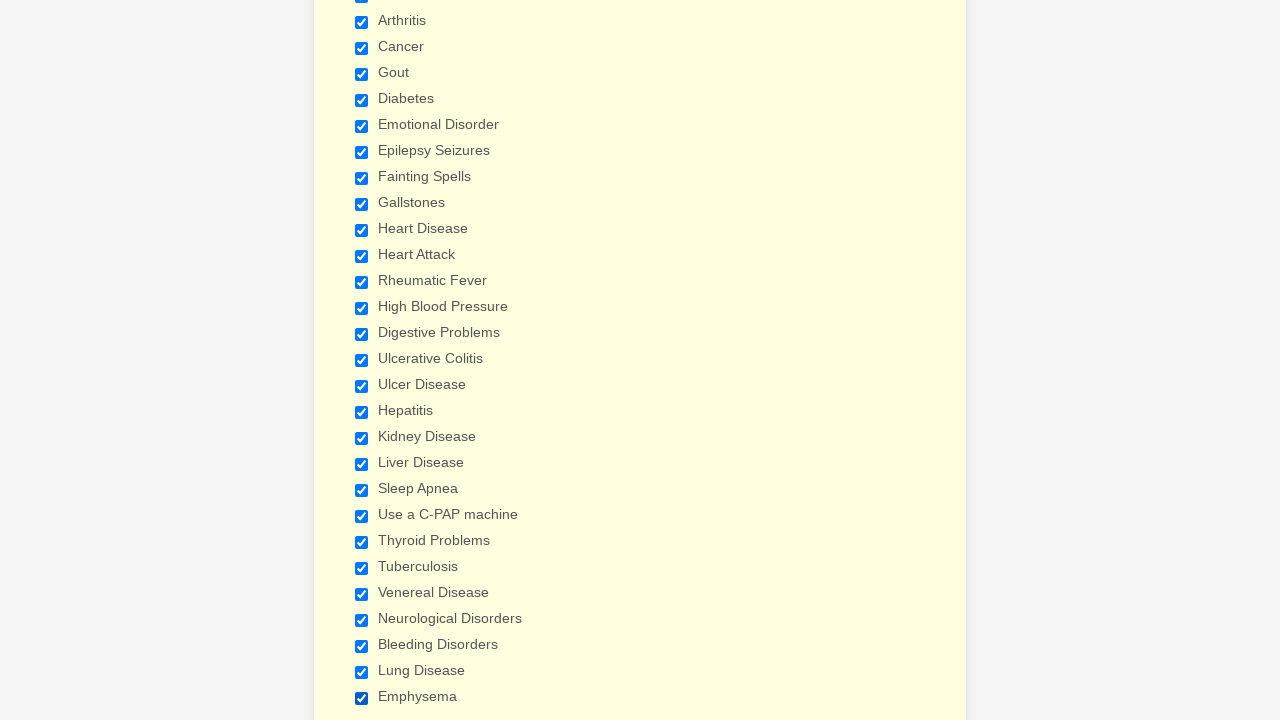

Verified checkbox at index 18 is selected
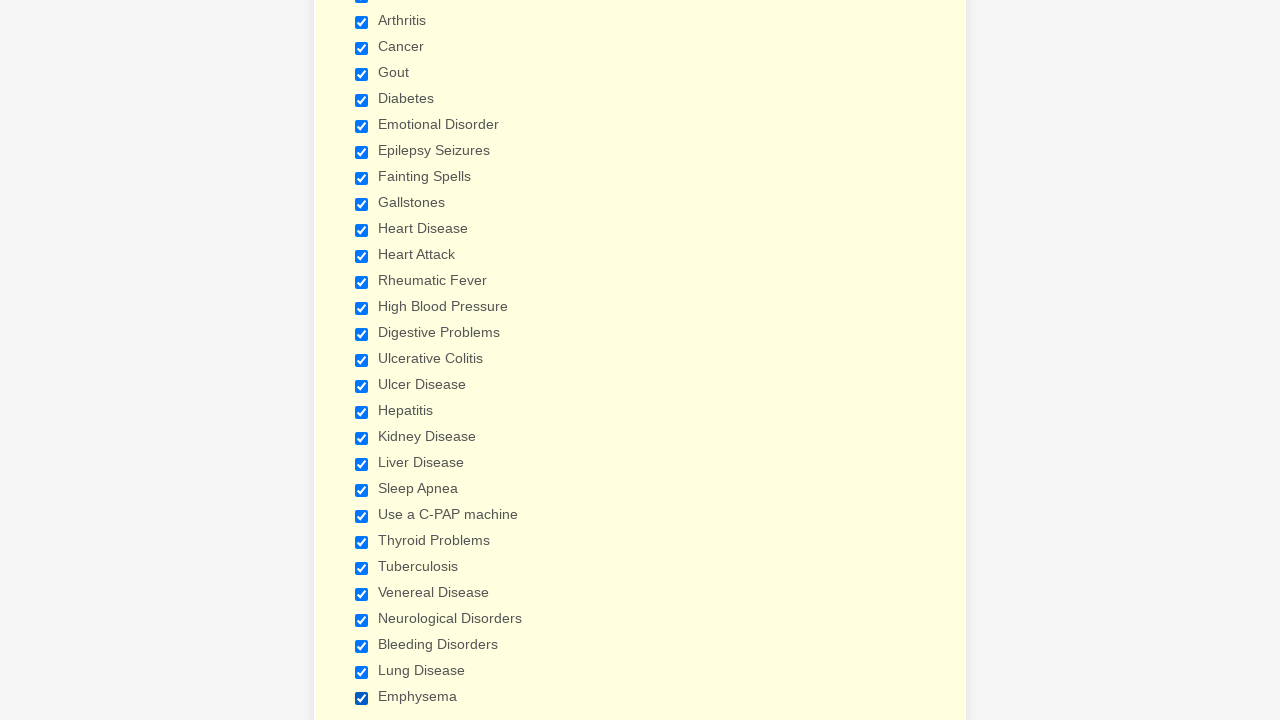

Verified checkbox at index 19 is selected
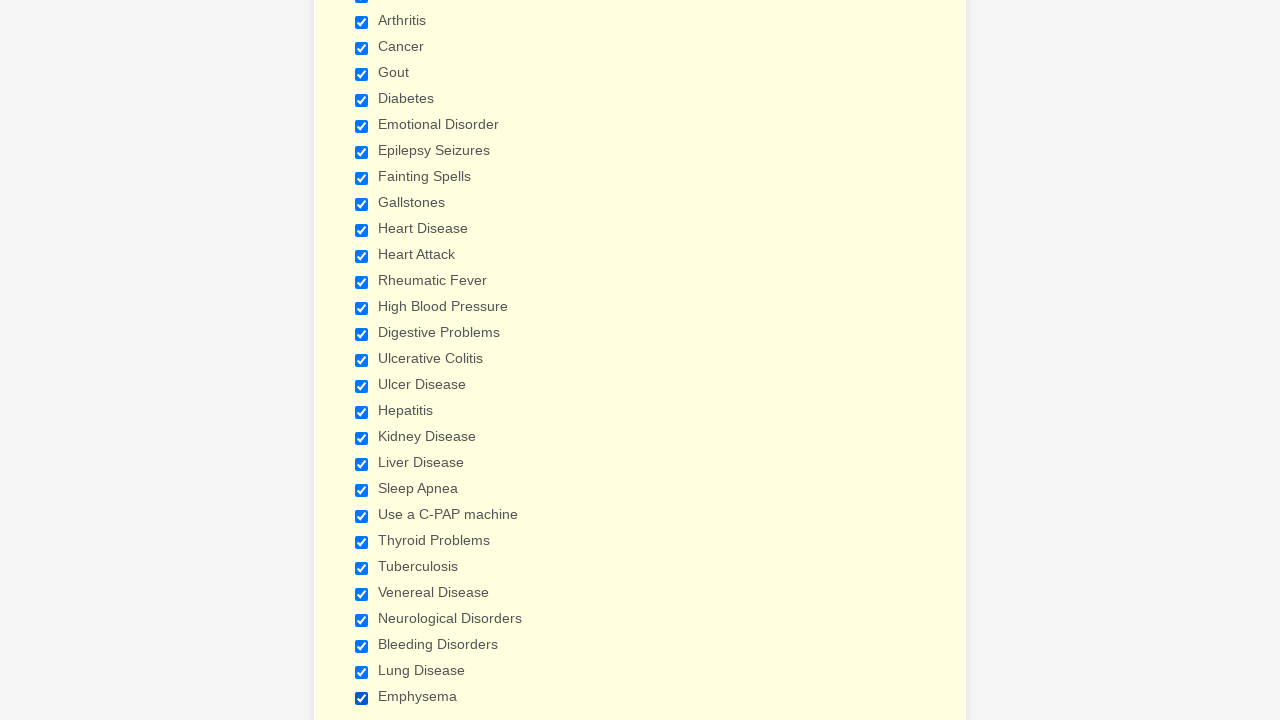

Verified checkbox at index 20 is selected
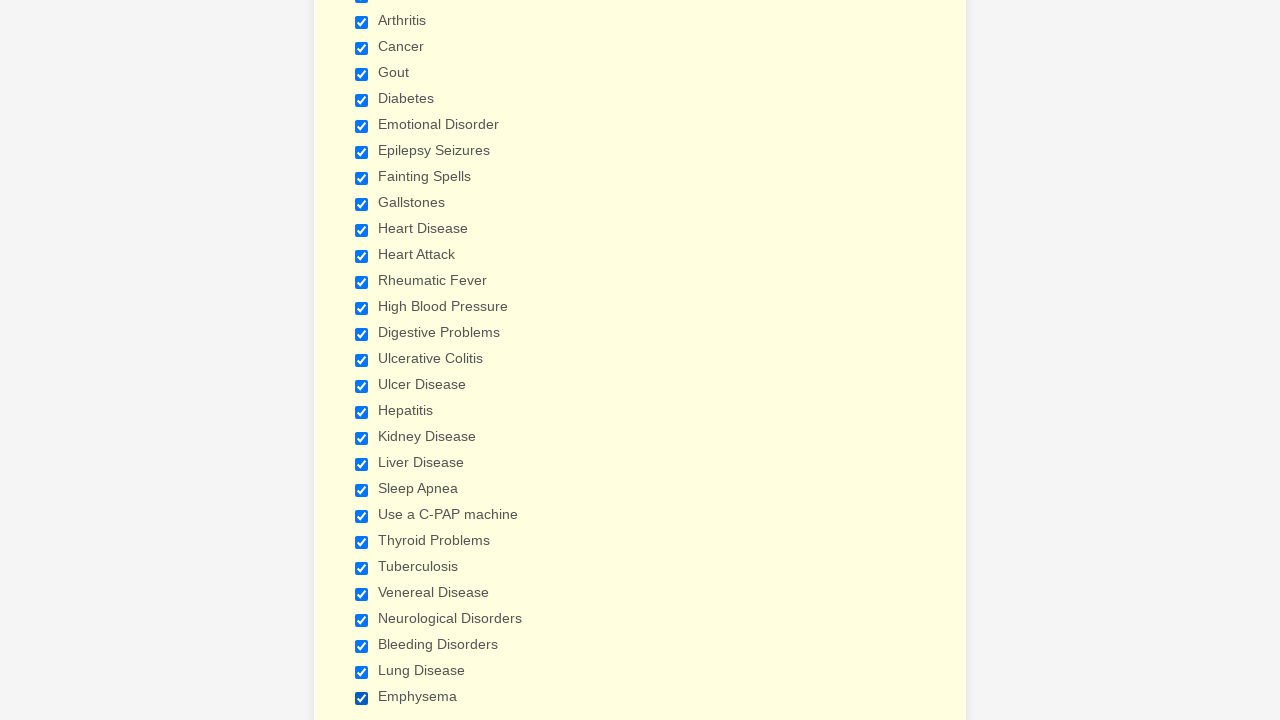

Verified checkbox at index 21 is selected
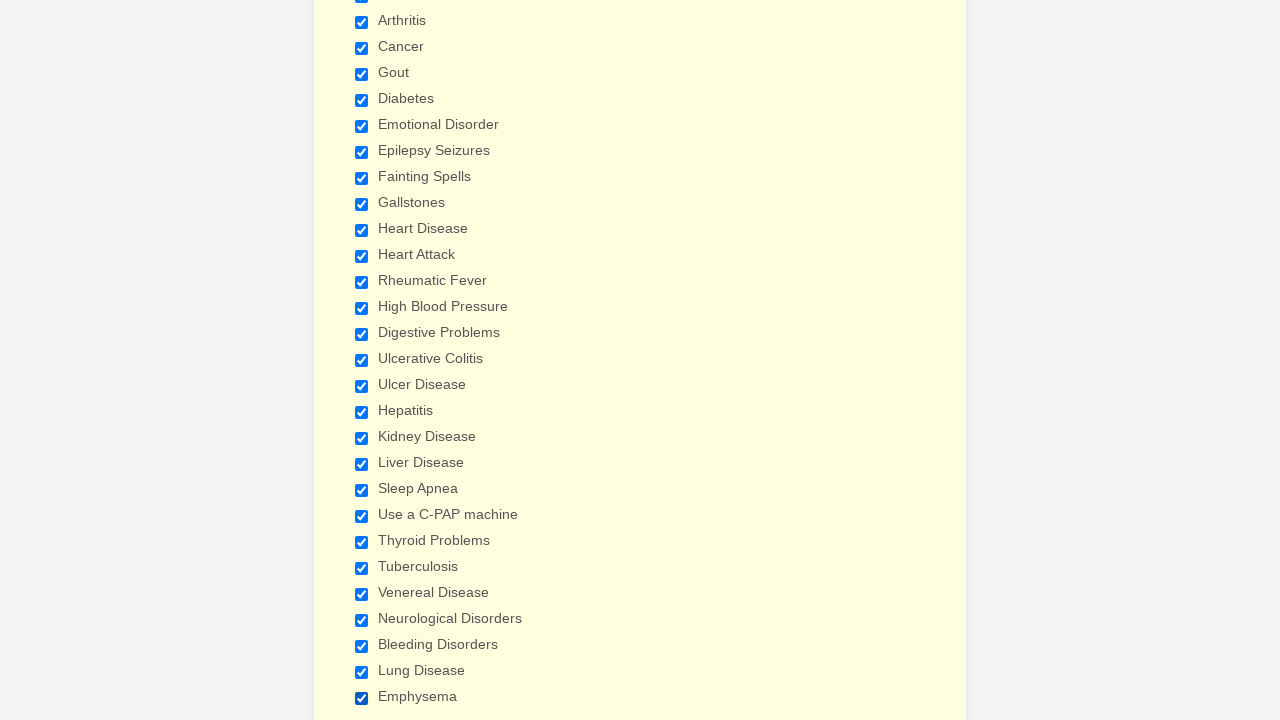

Verified checkbox at index 22 is selected
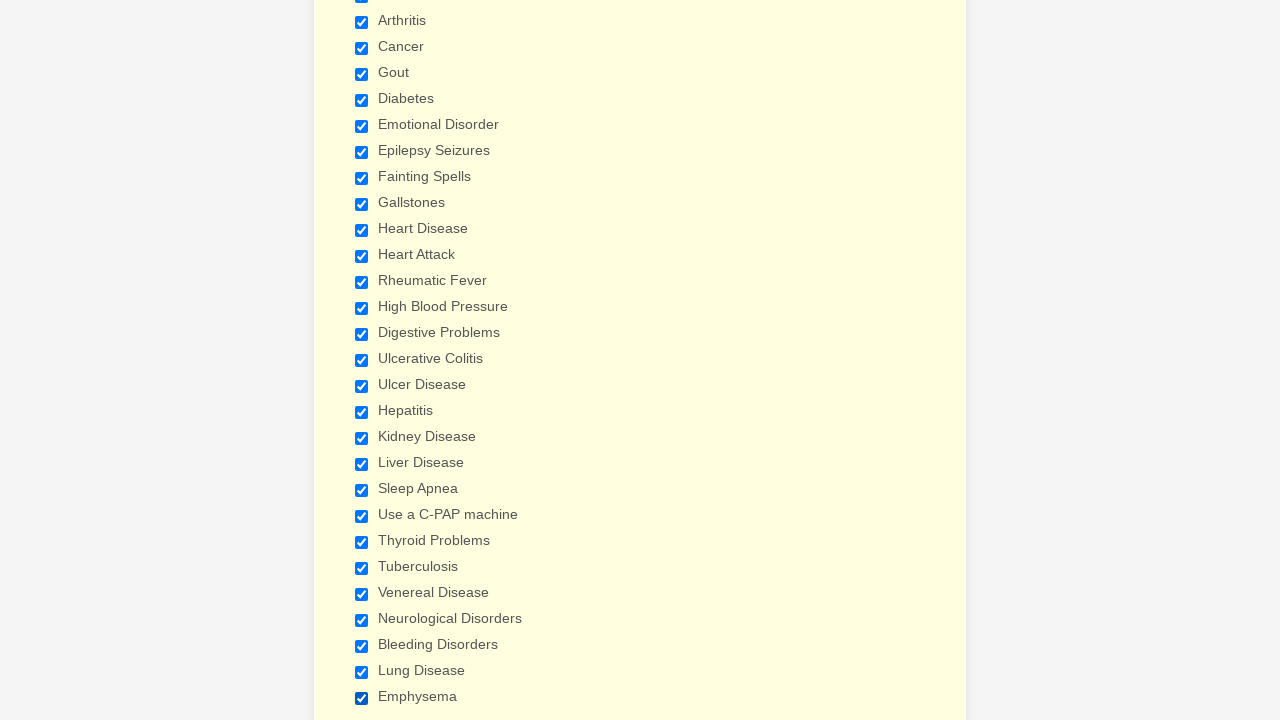

Verified checkbox at index 23 is selected
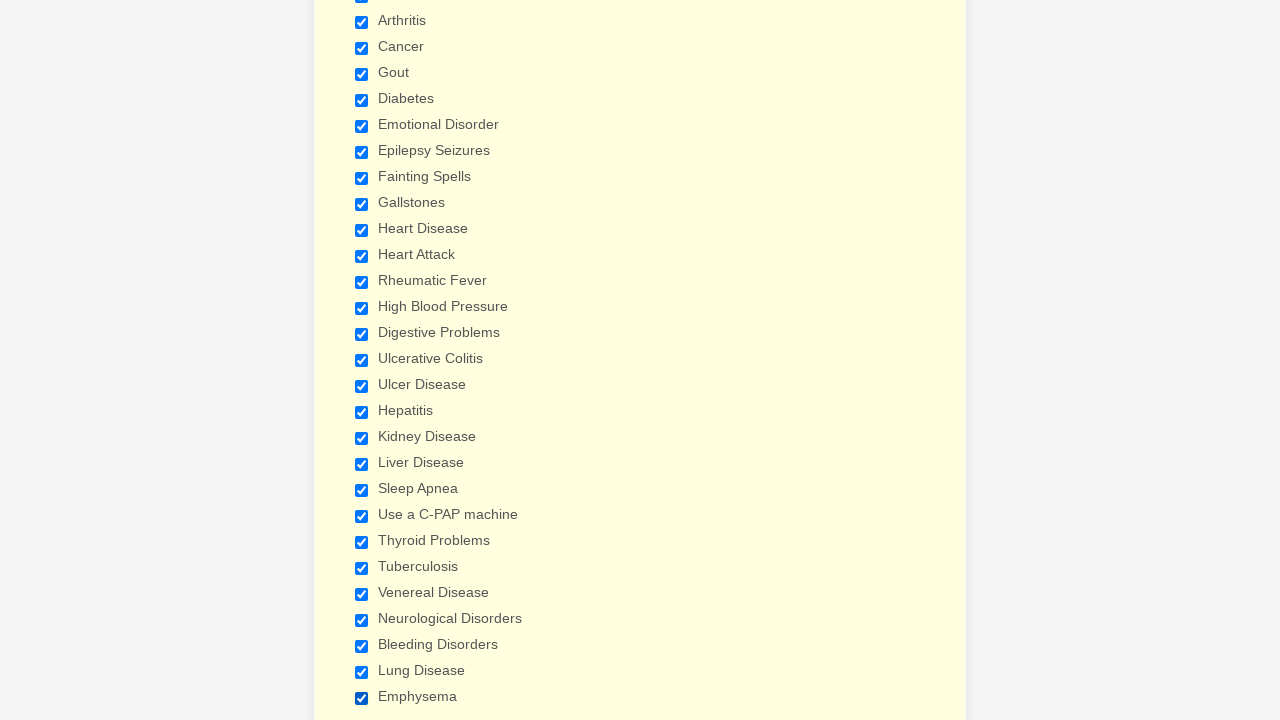

Verified checkbox at index 24 is selected
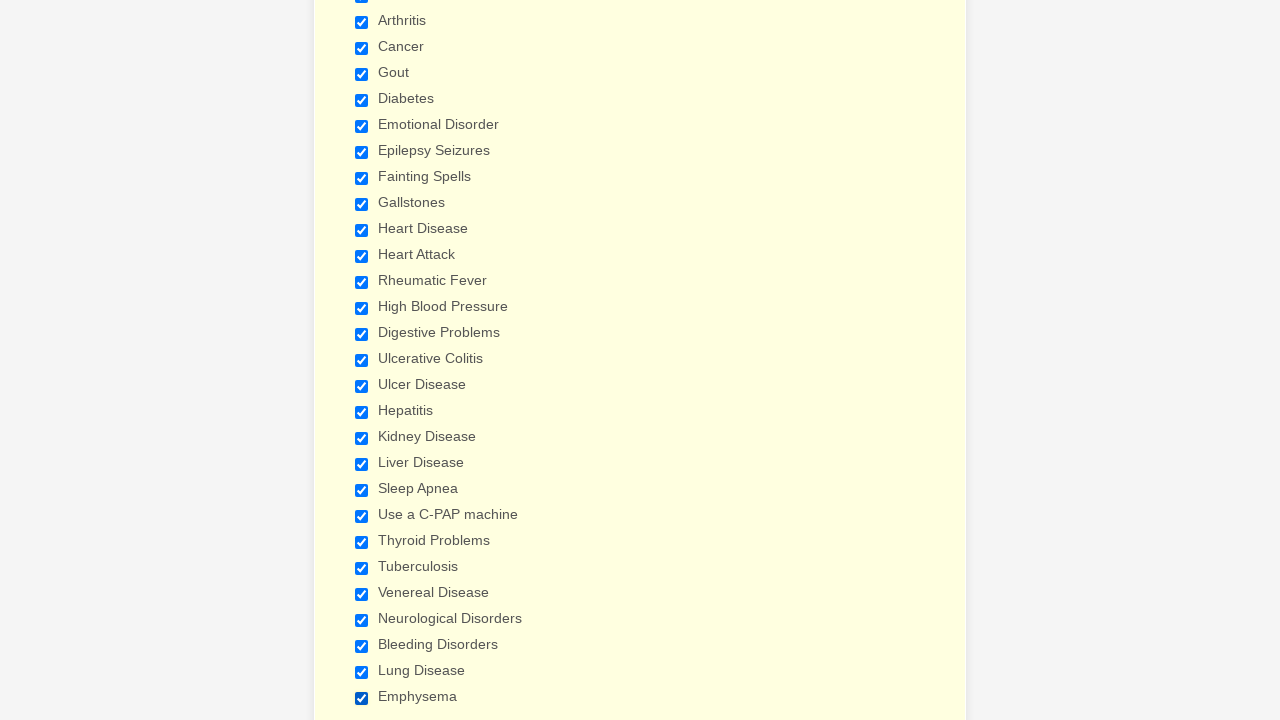

Verified checkbox at index 25 is selected
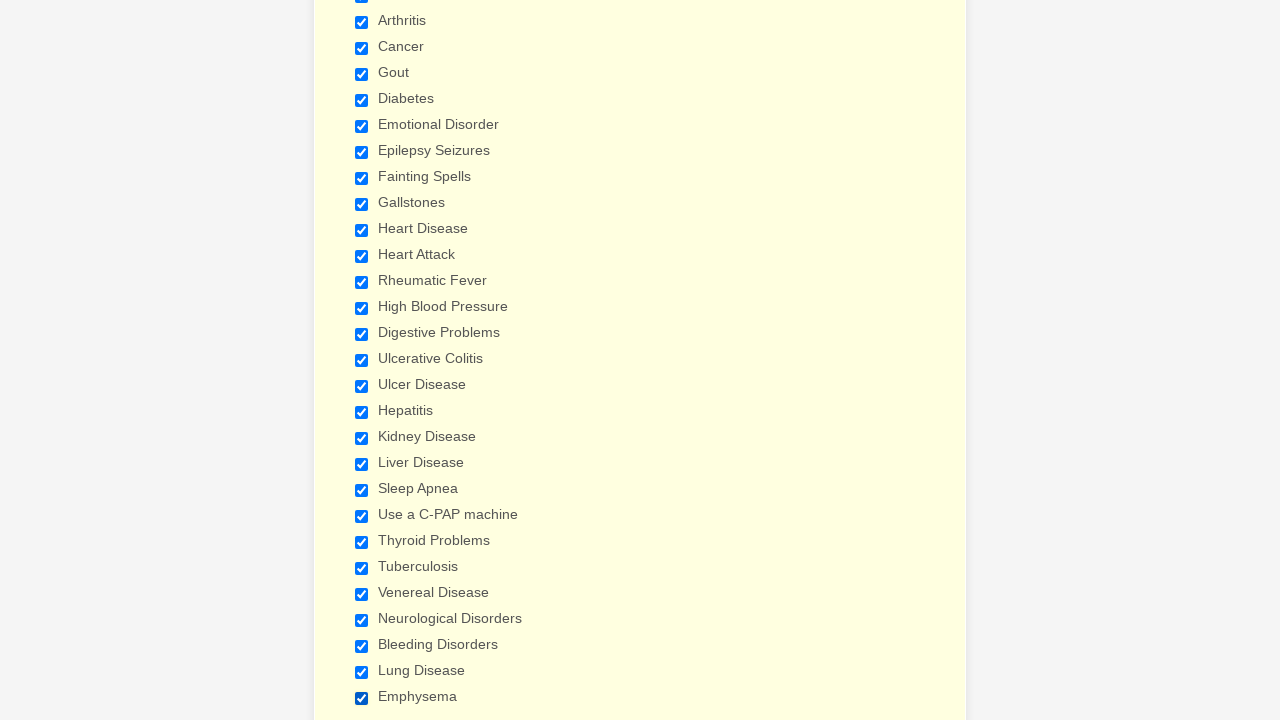

Verified checkbox at index 26 is selected
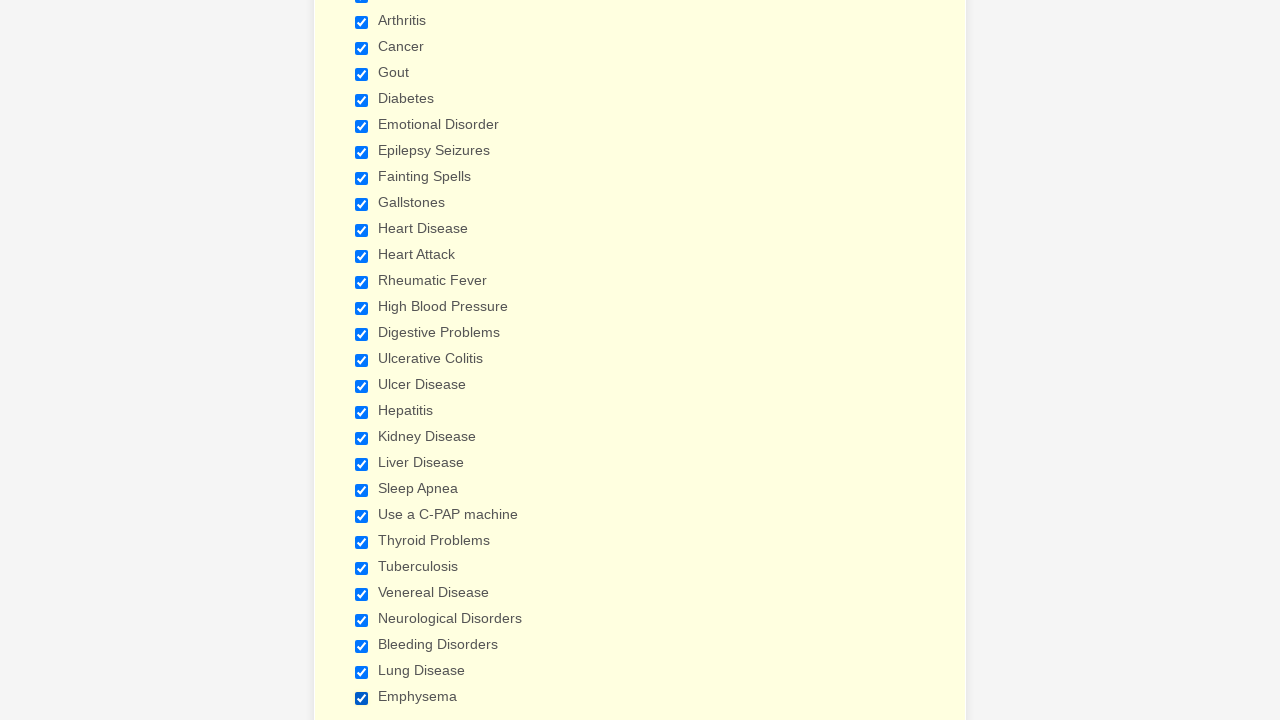

Verified checkbox at index 27 is selected
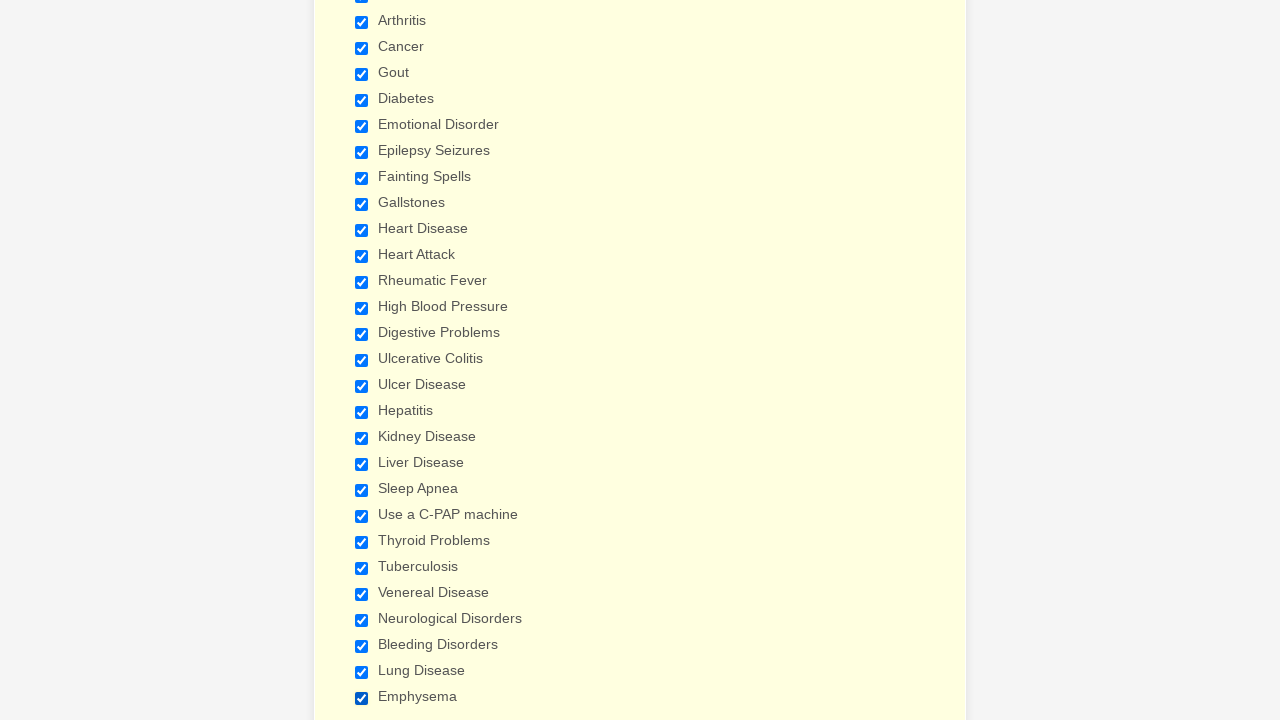

Verified checkbox at index 28 is selected
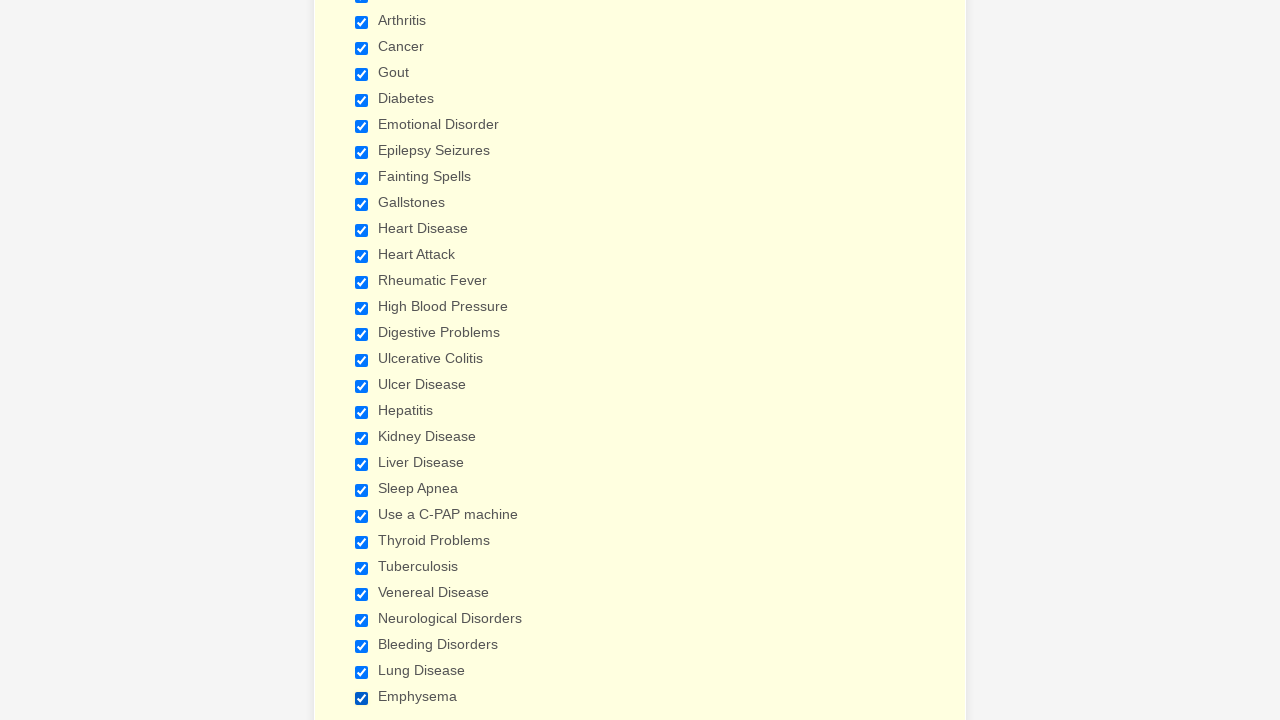

Cleared browser cookies
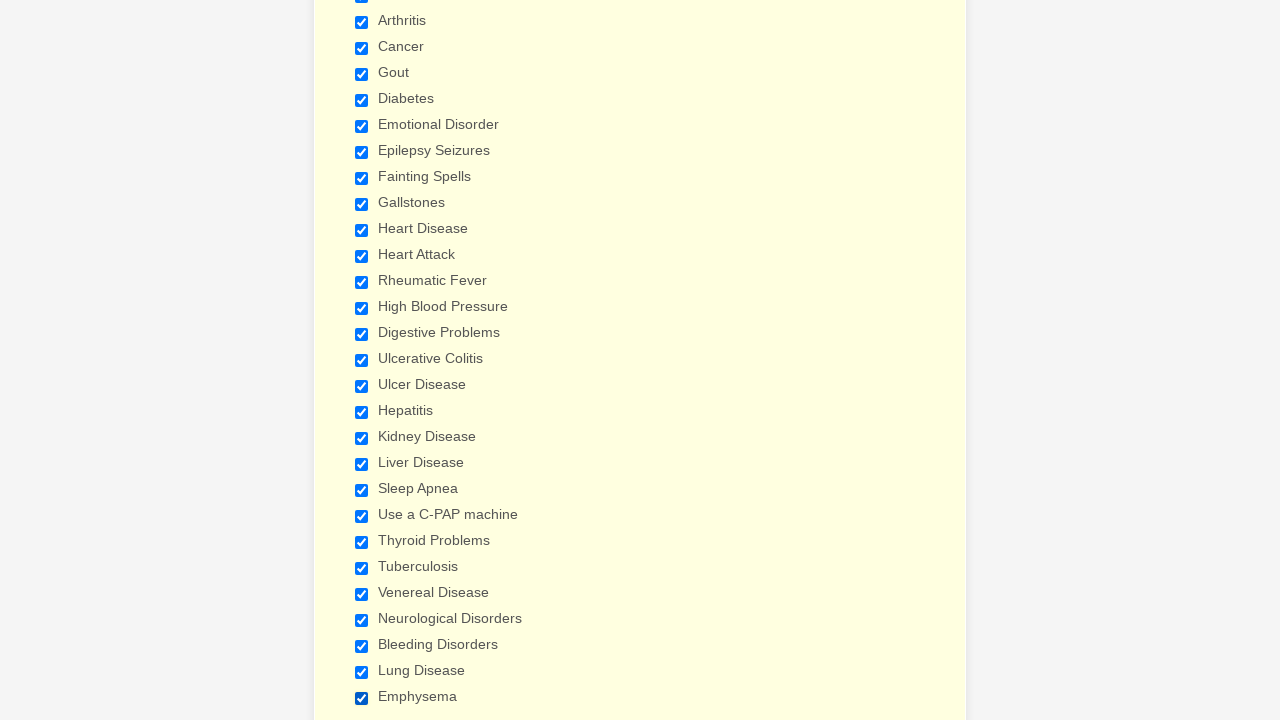

Reloaded the page after clearing cookies
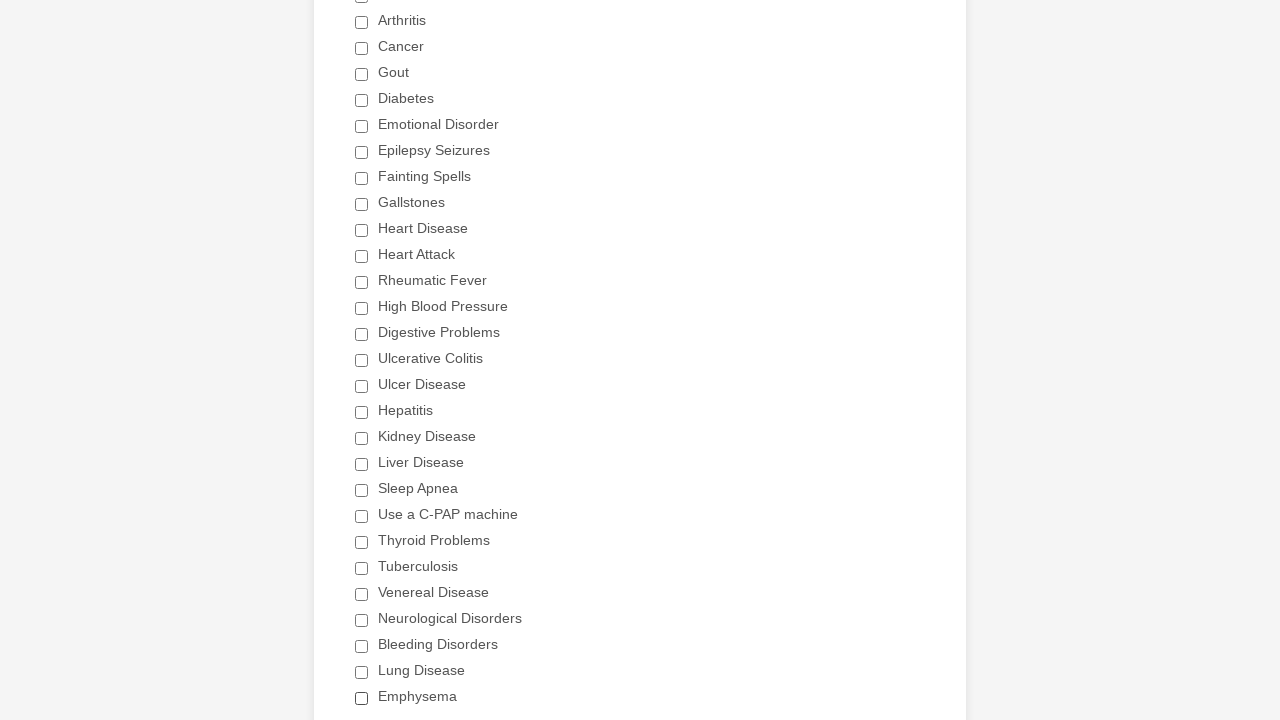

Waited for checkboxes to reload after page refresh
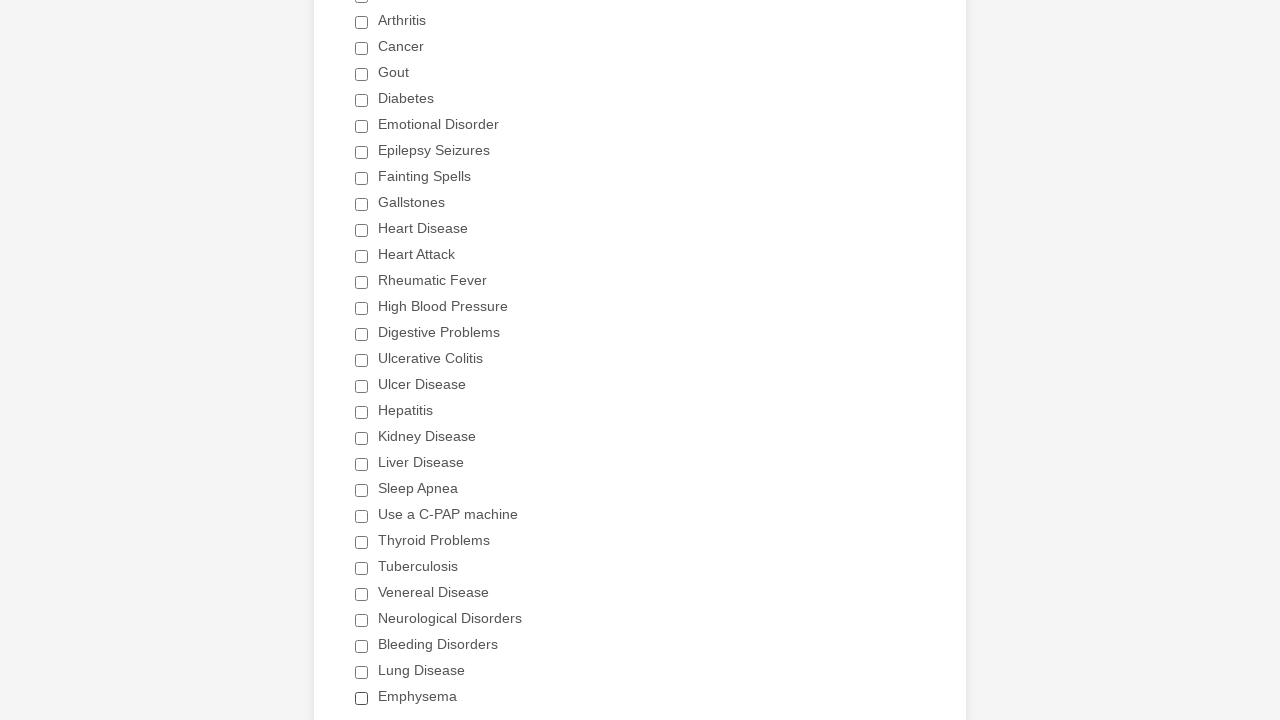

Re-located all checkboxes after page refresh
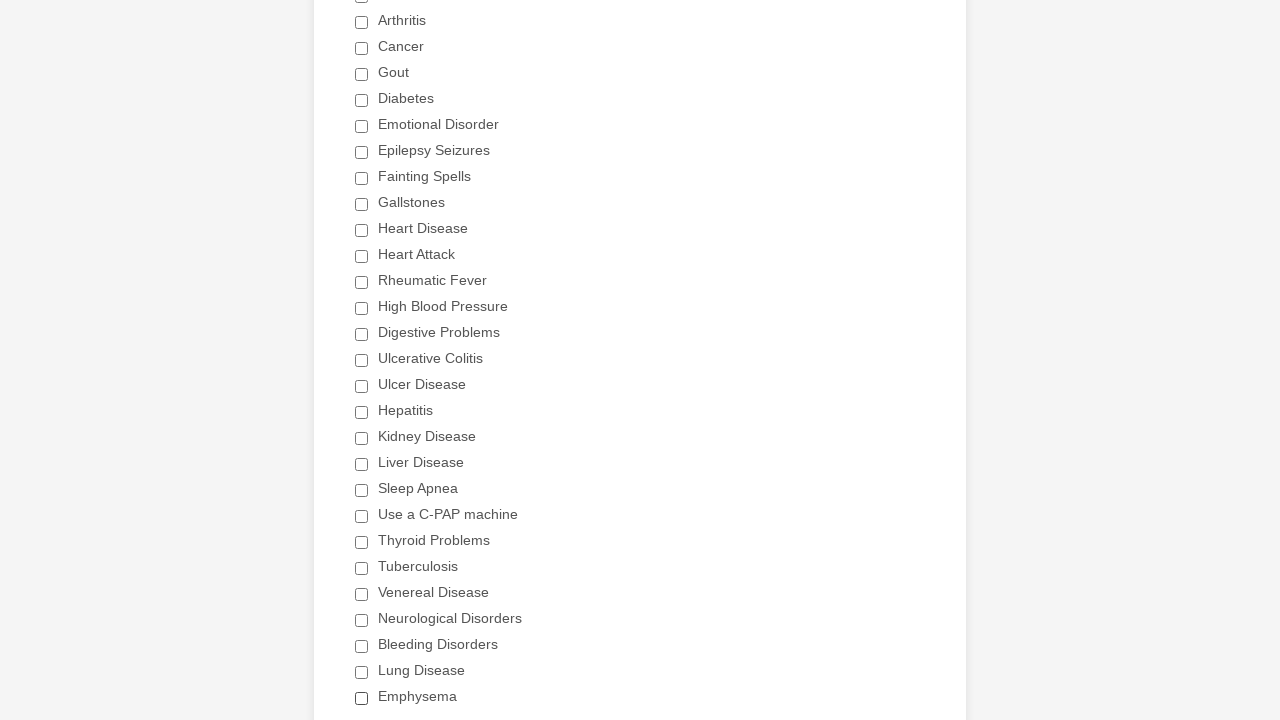

Confirmed 29 checkboxes are present after refresh
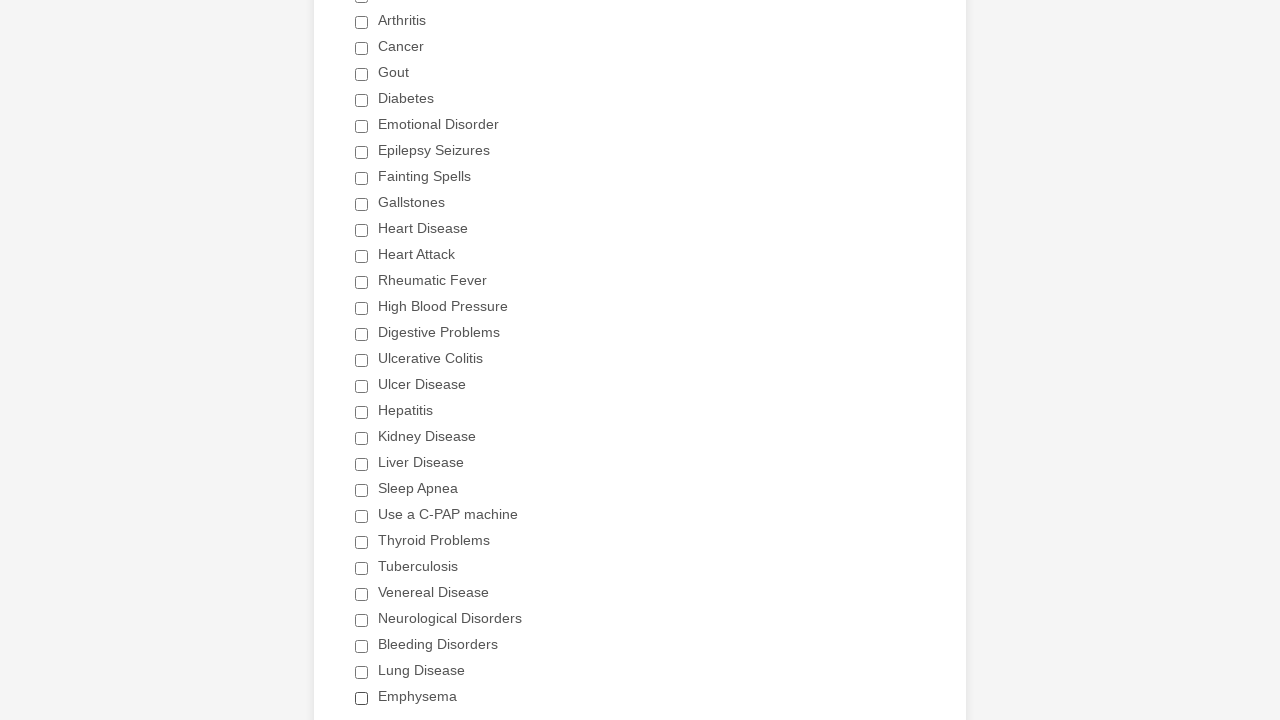

Clicked 'Heart Attack' checkbox to select it at (362, 256) on div.form-single-column input[type='checkbox'] >> nth=11
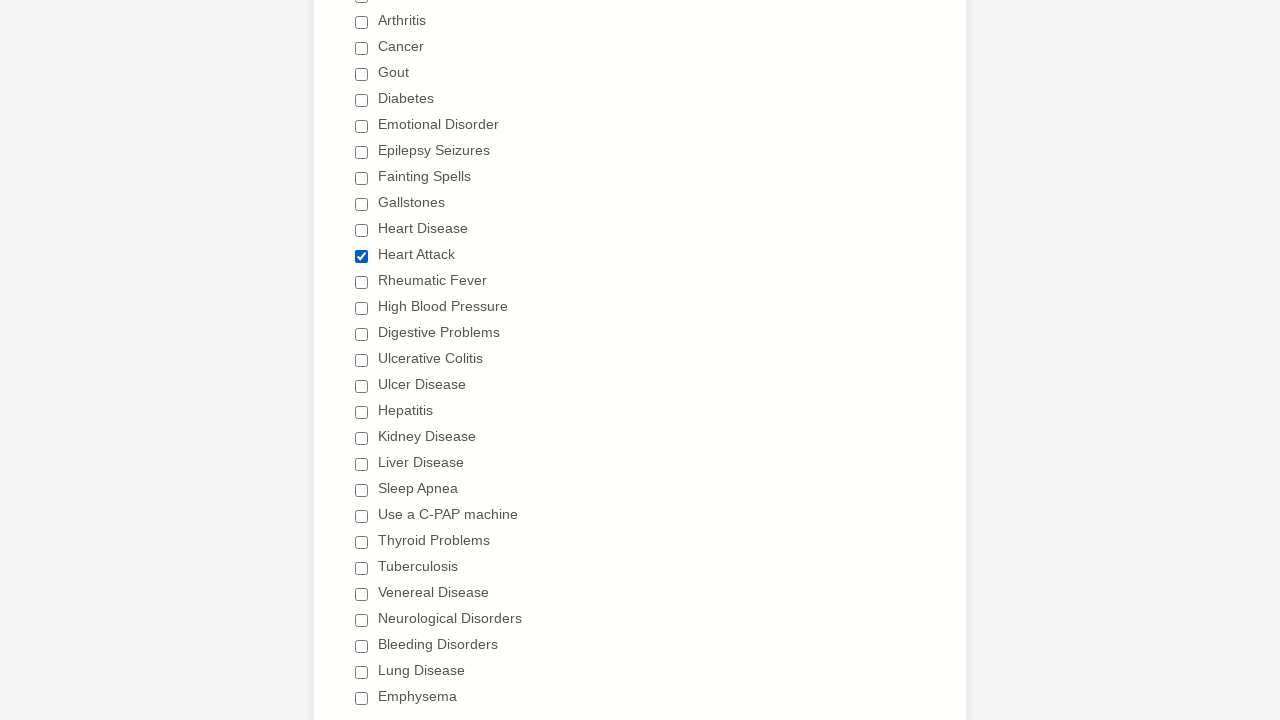

Verified checkbox at index 0 (non-Heart Attack) is not selected
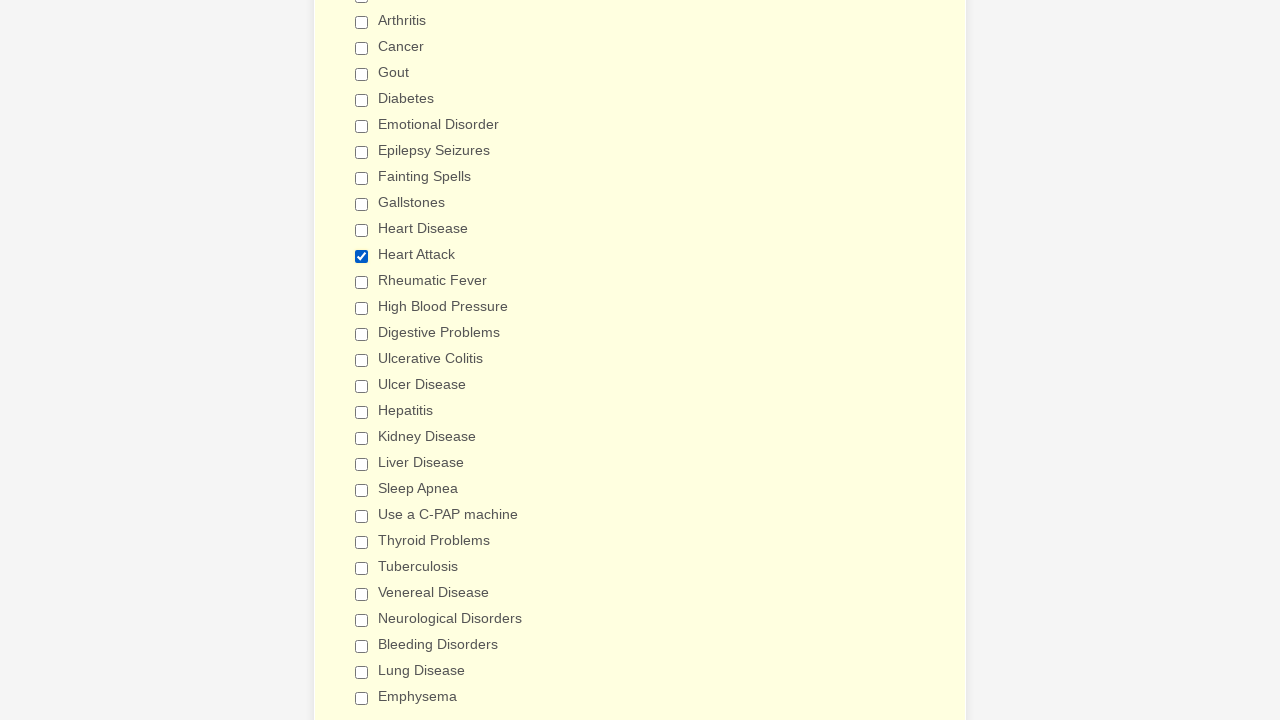

Verified checkbox at index 1 (non-Heart Attack) is not selected
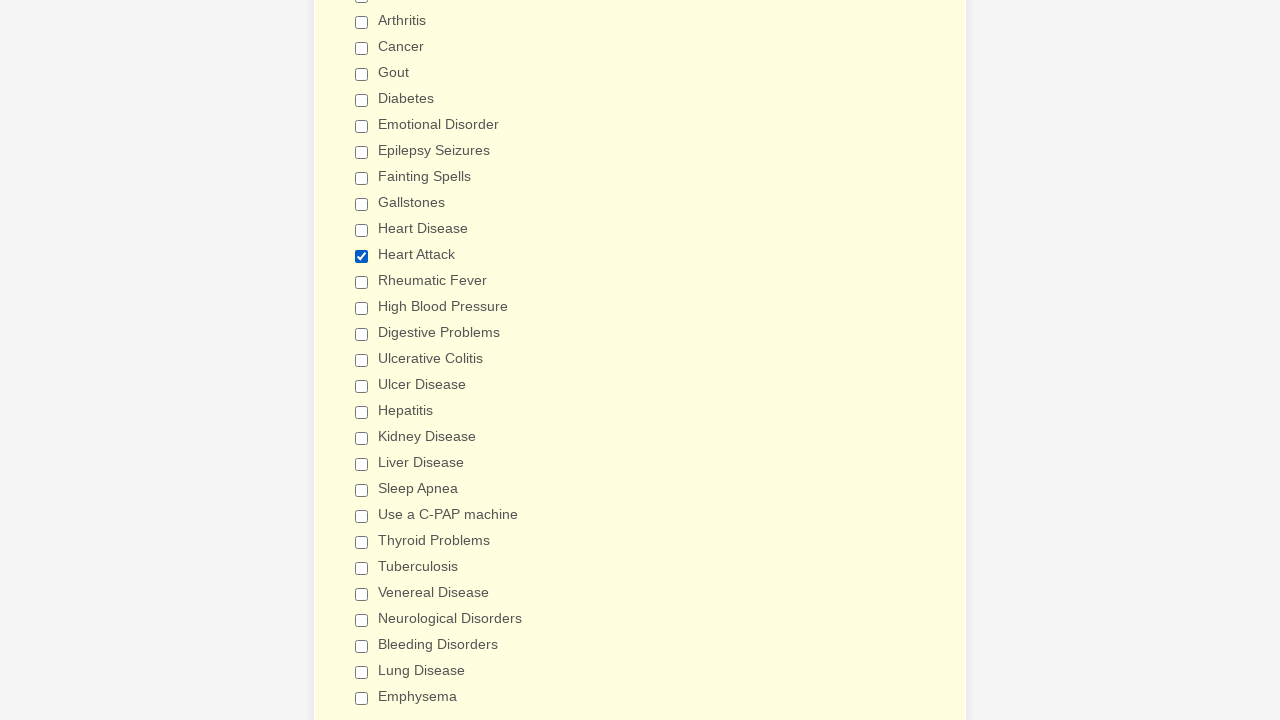

Verified checkbox at index 2 (non-Heart Attack) is not selected
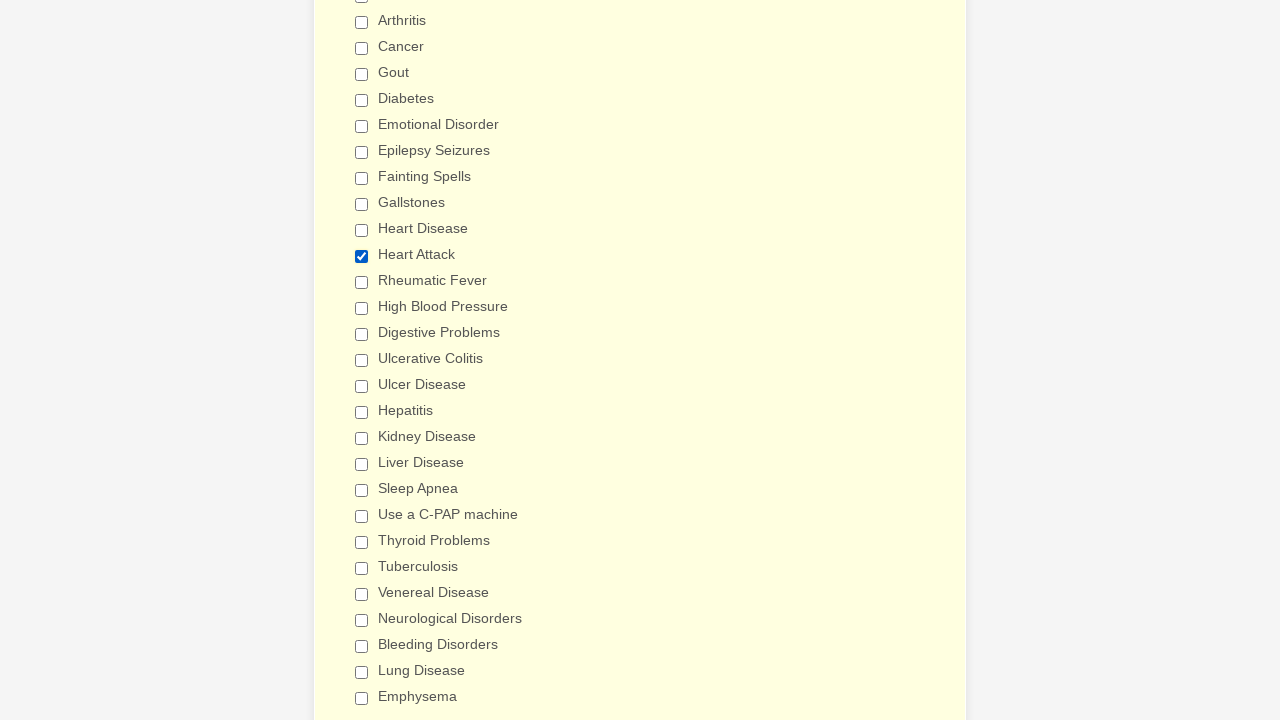

Verified checkbox at index 3 (non-Heart Attack) is not selected
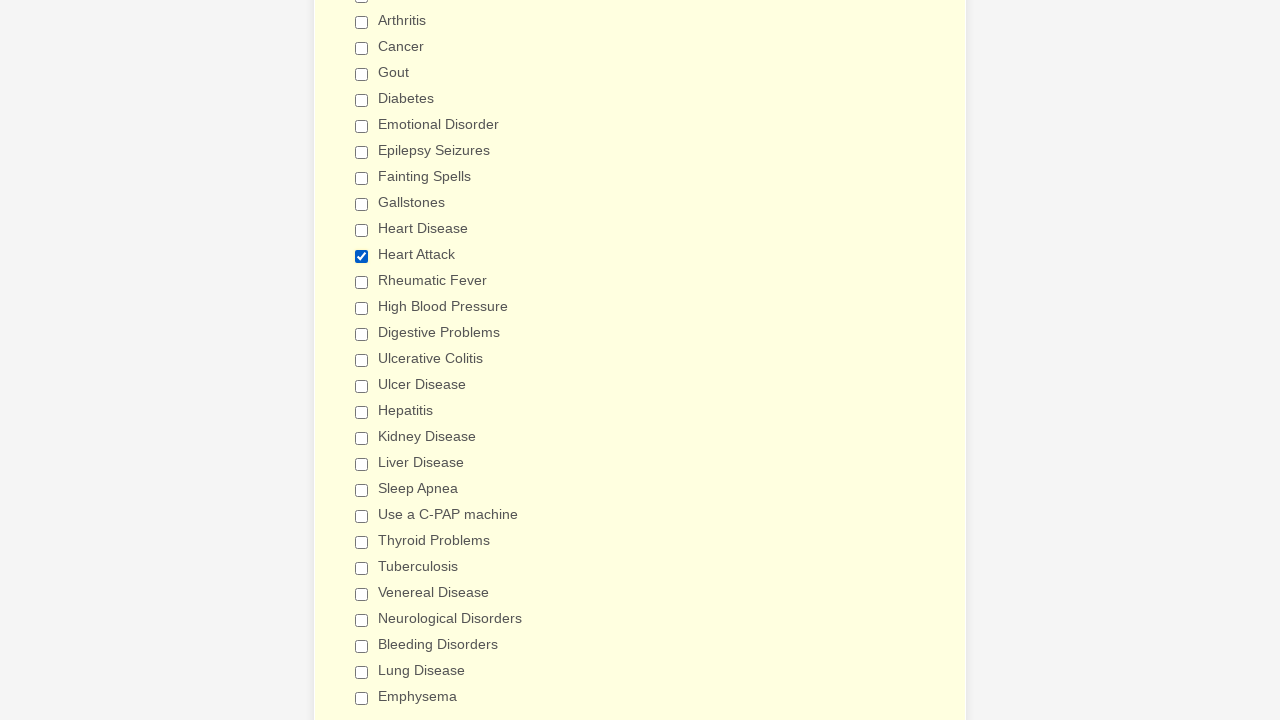

Verified checkbox at index 4 (non-Heart Attack) is not selected
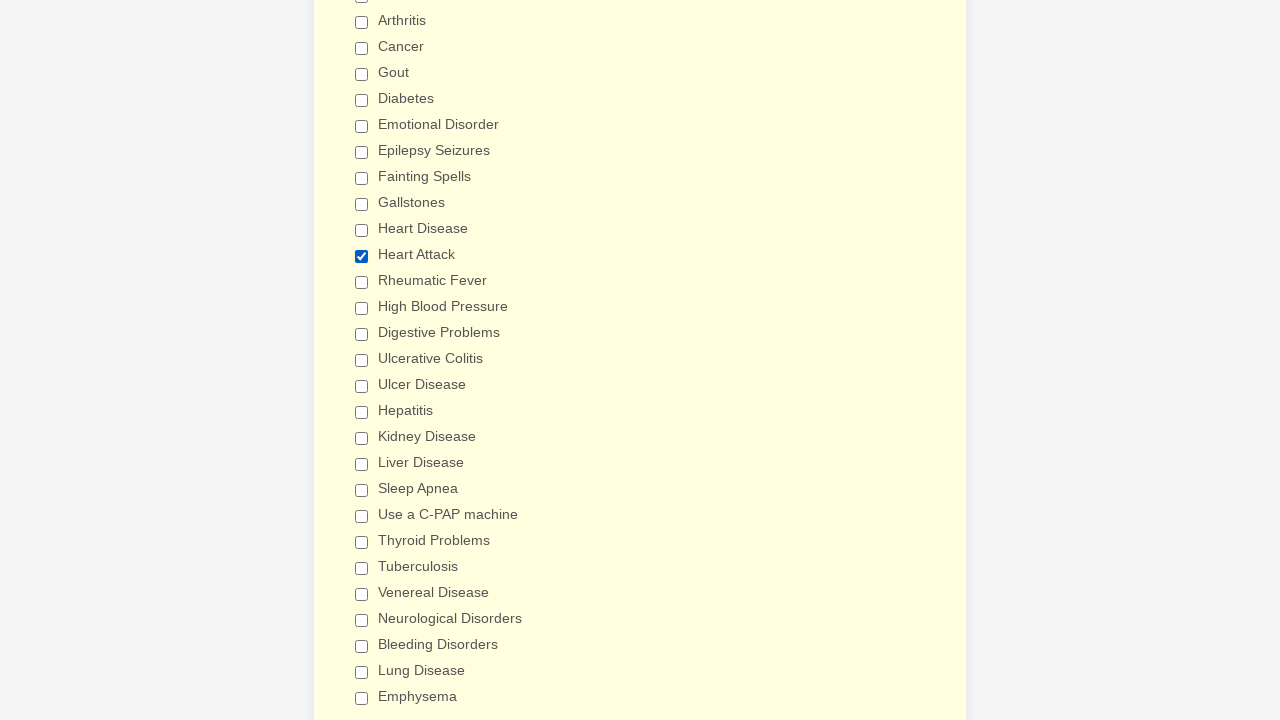

Verified checkbox at index 5 (non-Heart Attack) is not selected
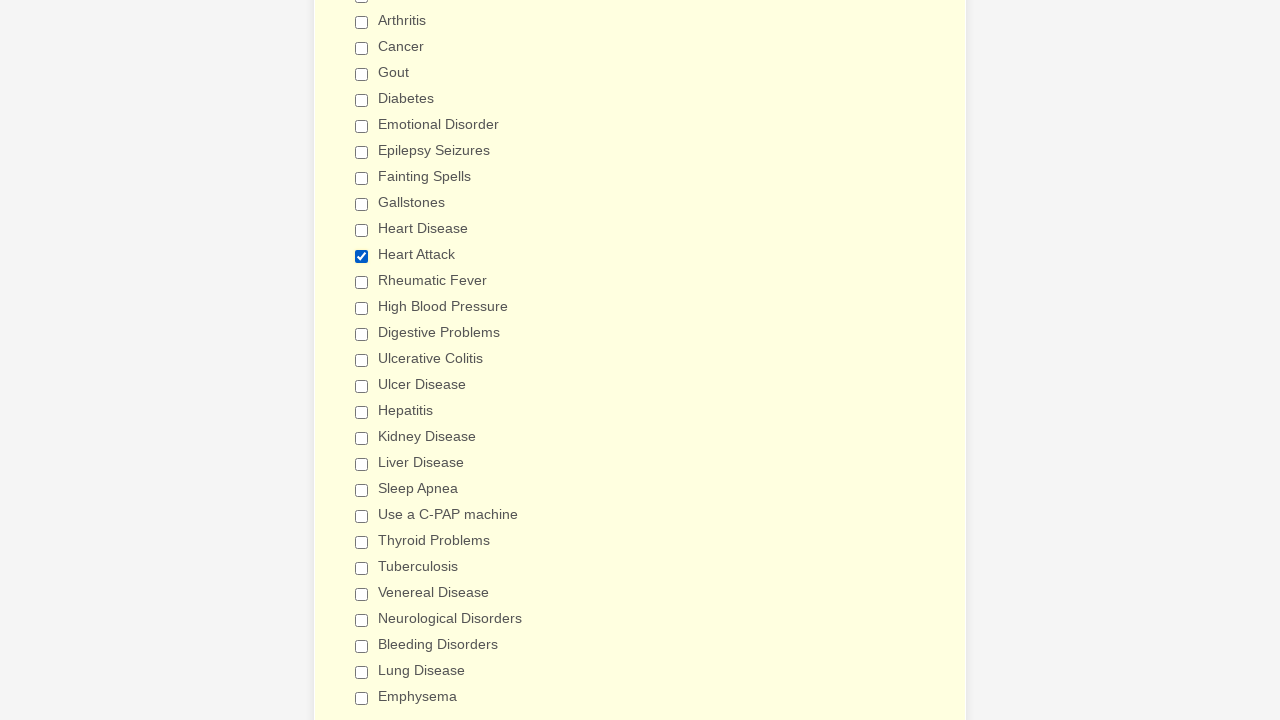

Verified checkbox at index 6 (non-Heart Attack) is not selected
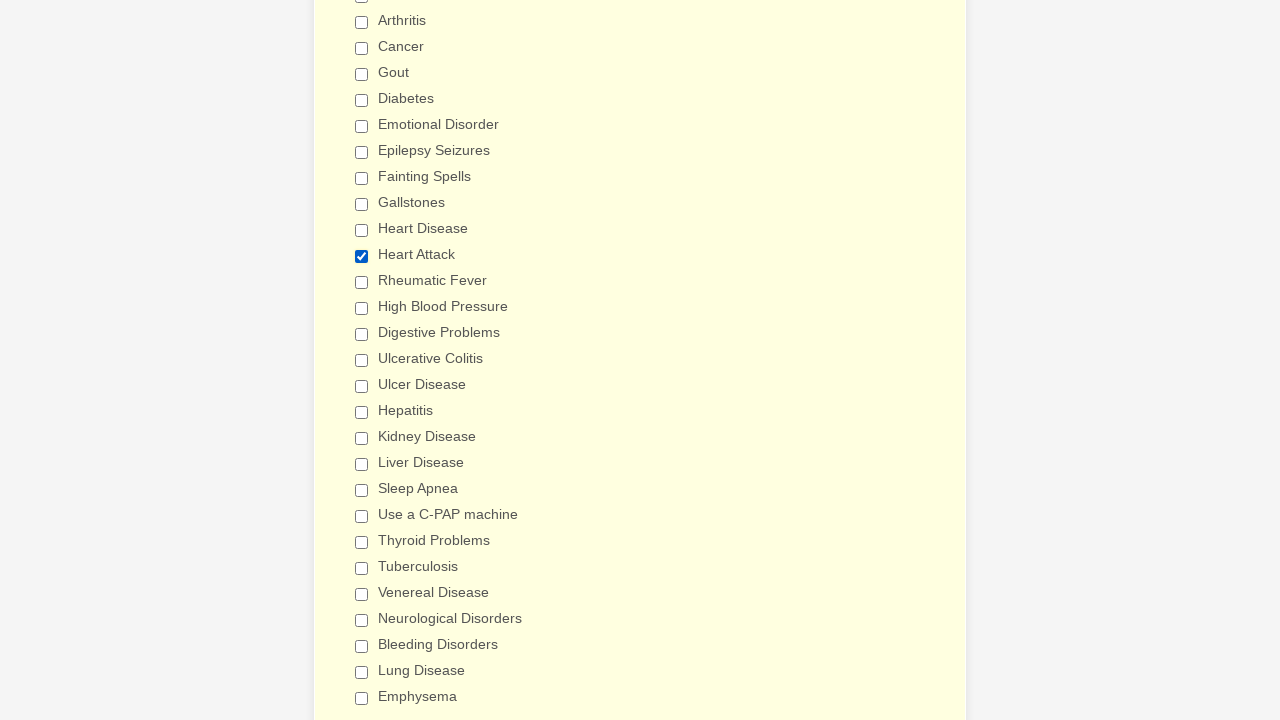

Verified checkbox at index 7 (non-Heart Attack) is not selected
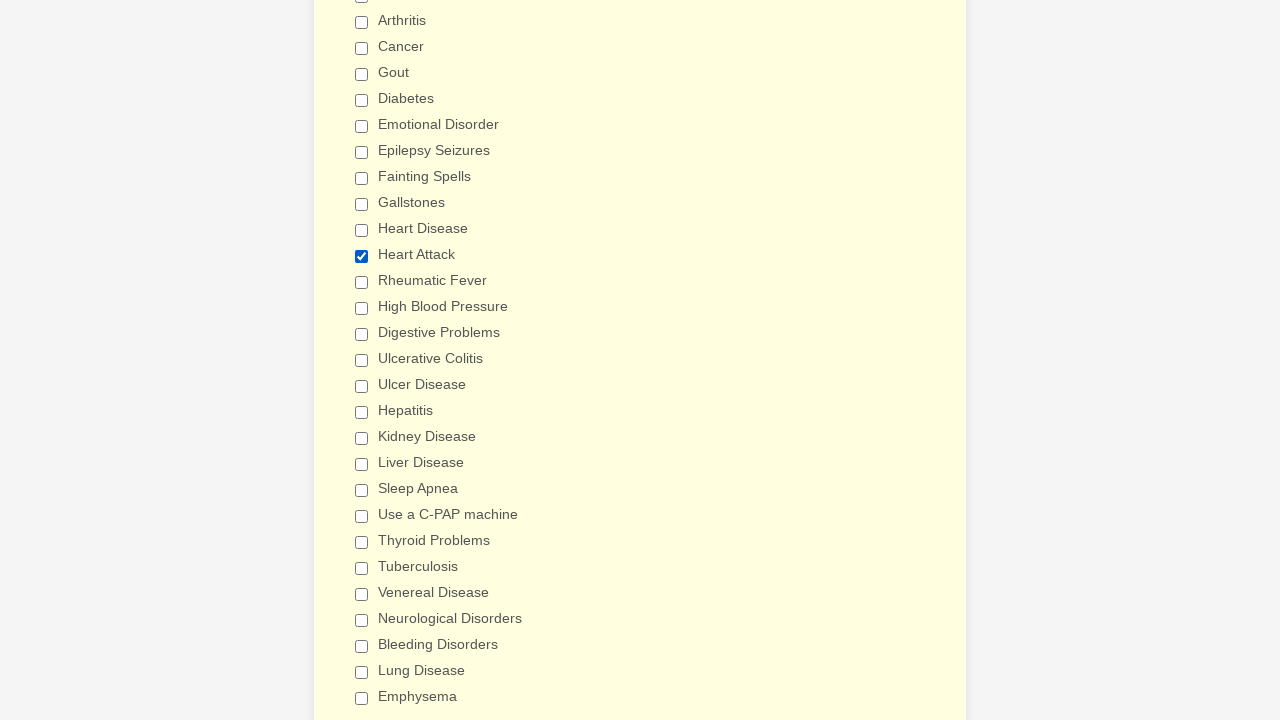

Verified checkbox at index 8 (non-Heart Attack) is not selected
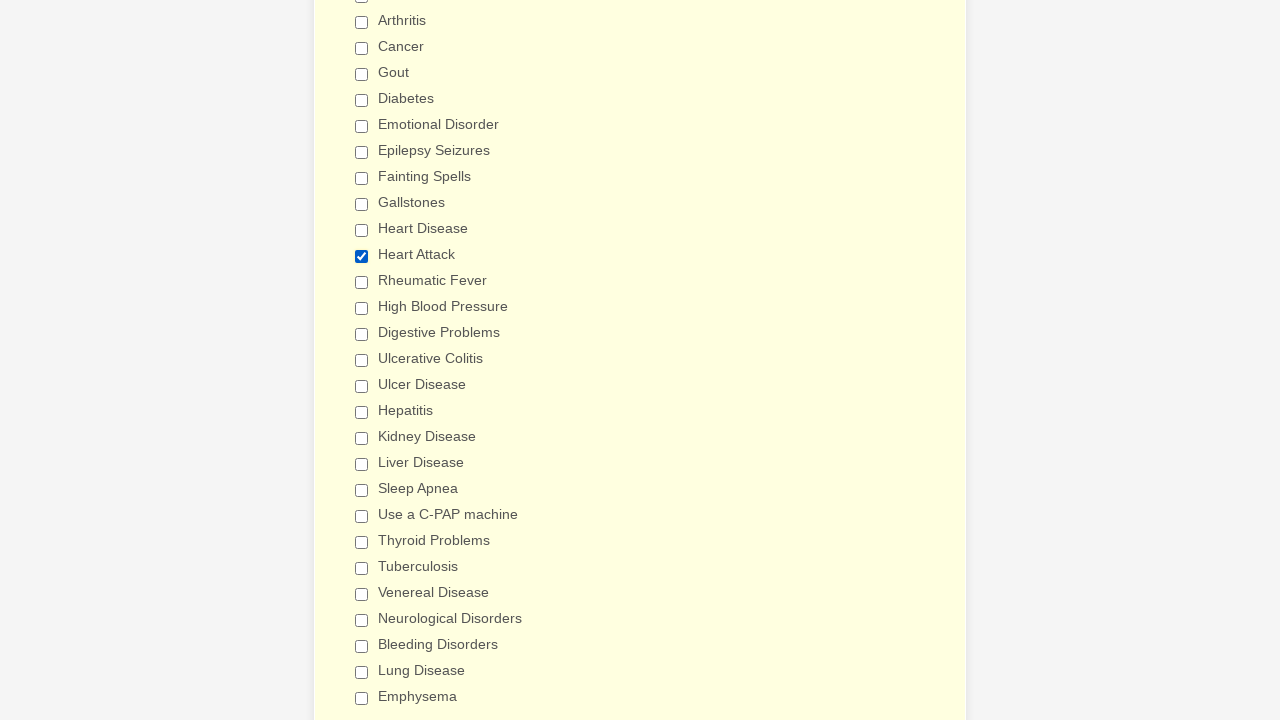

Verified checkbox at index 9 (non-Heart Attack) is not selected
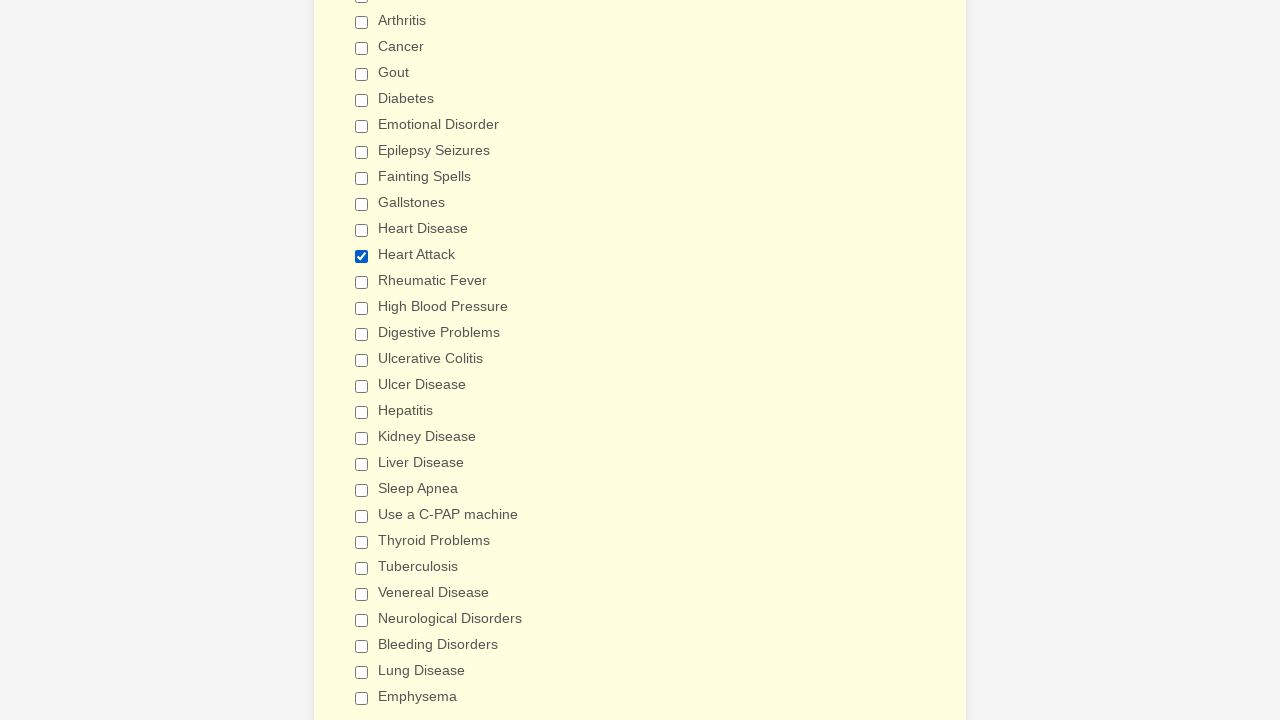

Verified checkbox at index 10 (non-Heart Attack) is not selected
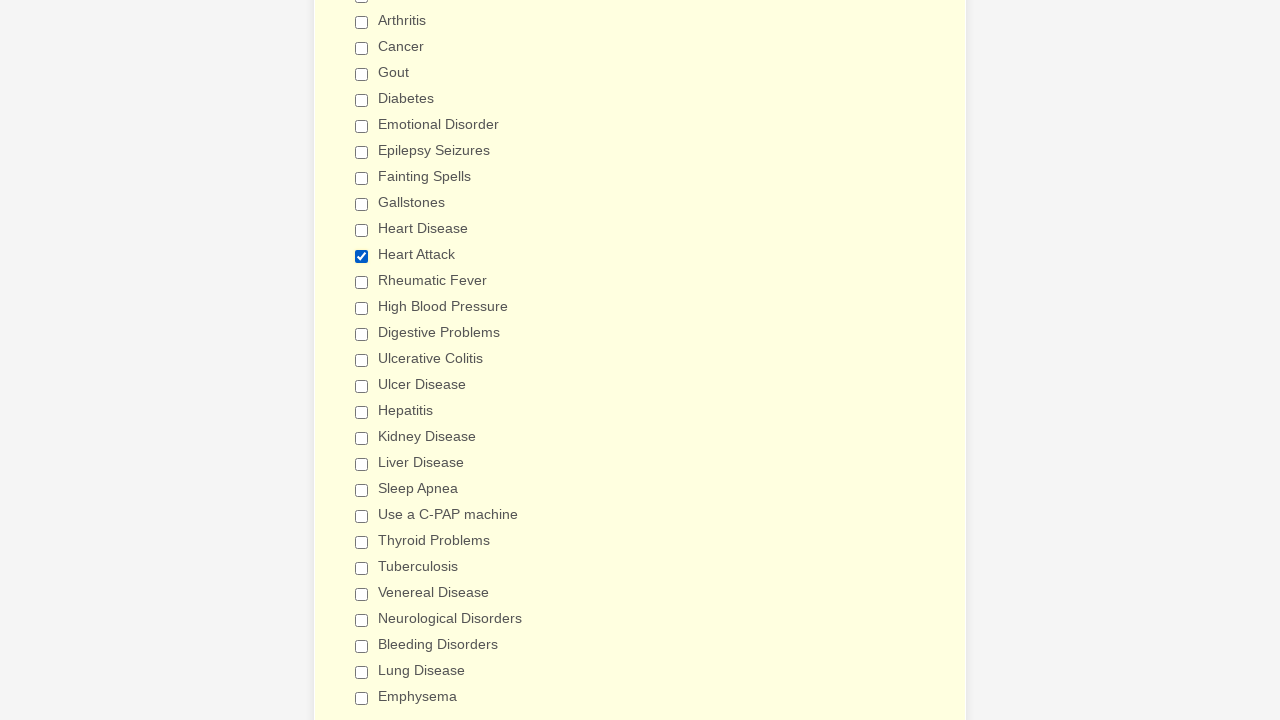

Verified 'Heart Attack' checkbox is selected
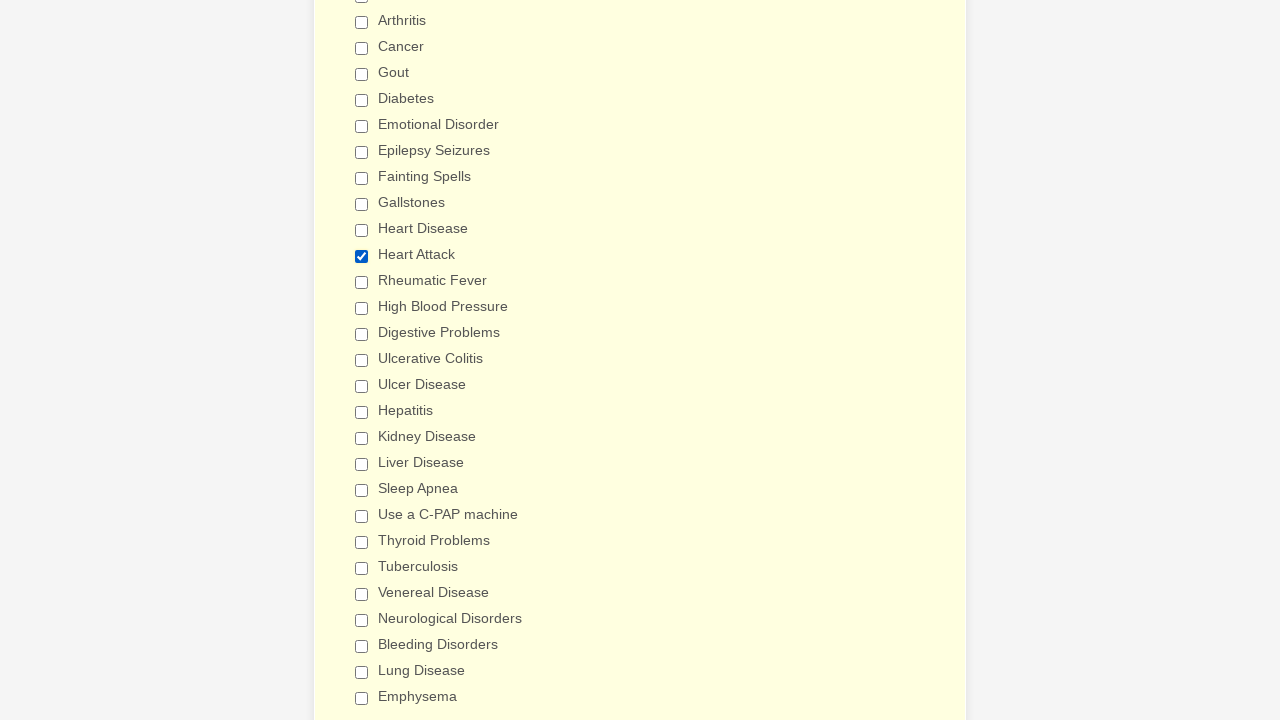

Verified checkbox at index 12 (non-Heart Attack) is not selected
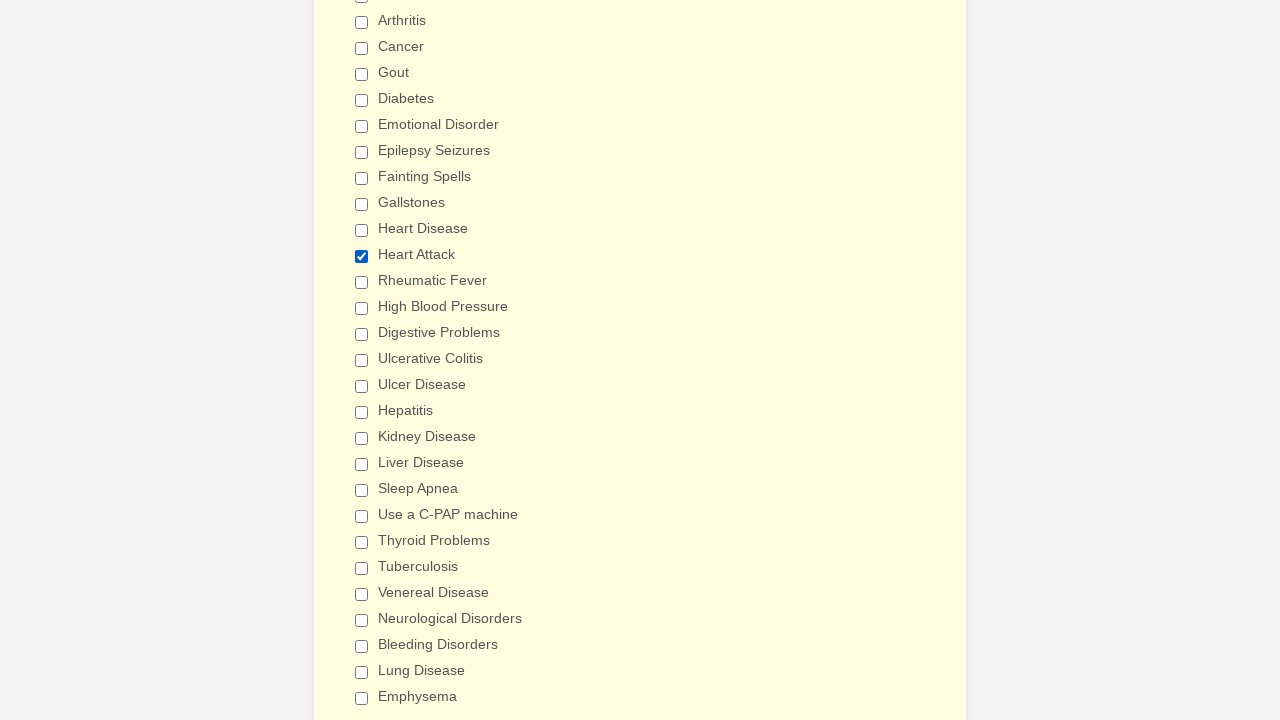

Verified checkbox at index 13 (non-Heart Attack) is not selected
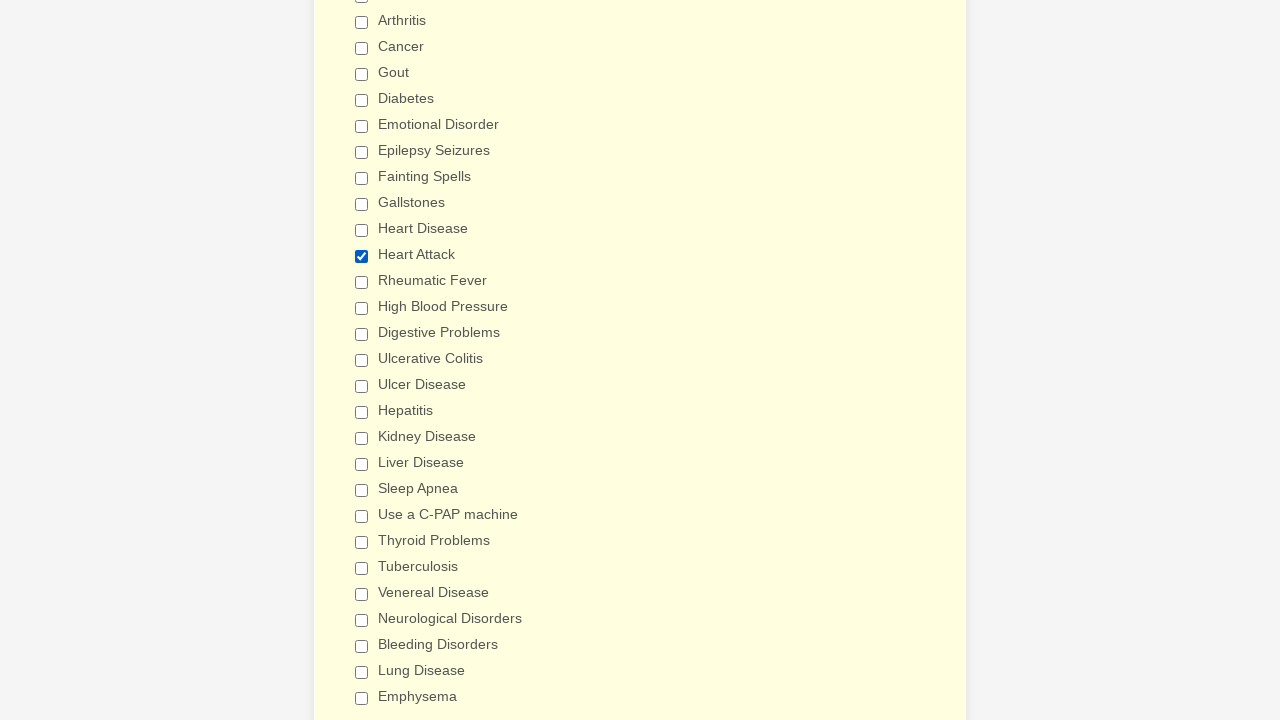

Verified checkbox at index 14 (non-Heart Attack) is not selected
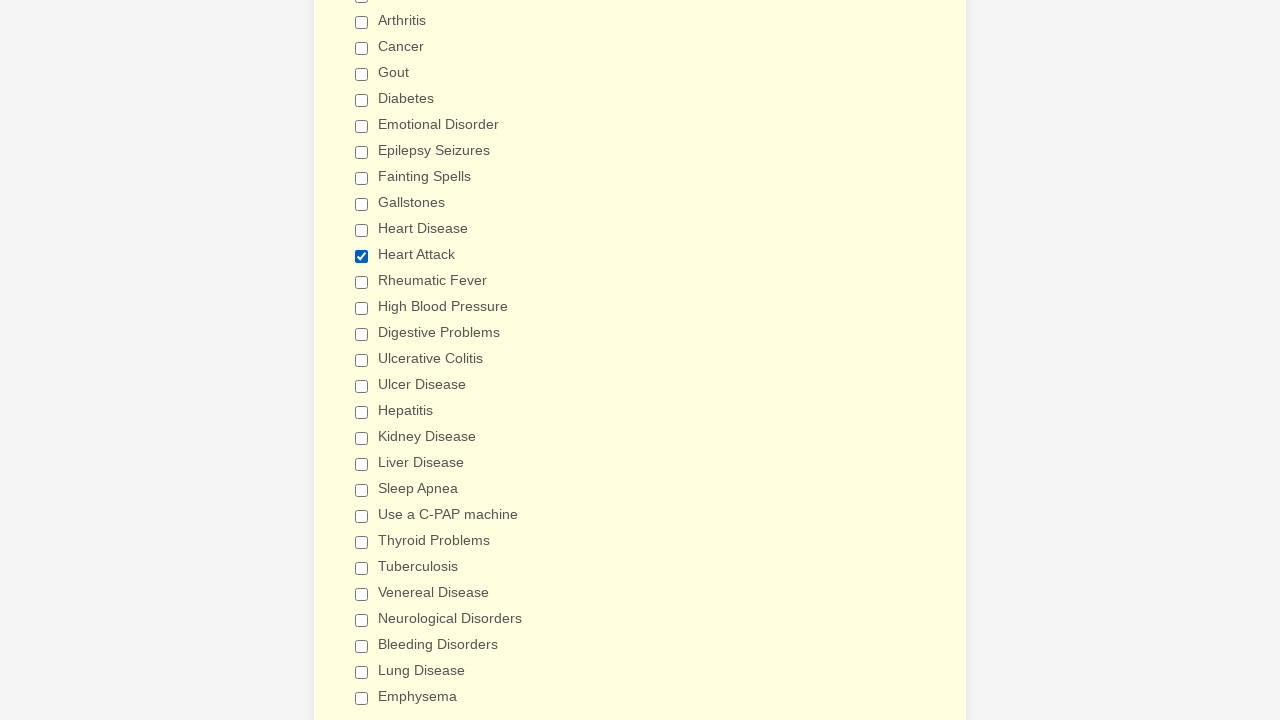

Verified checkbox at index 15 (non-Heart Attack) is not selected
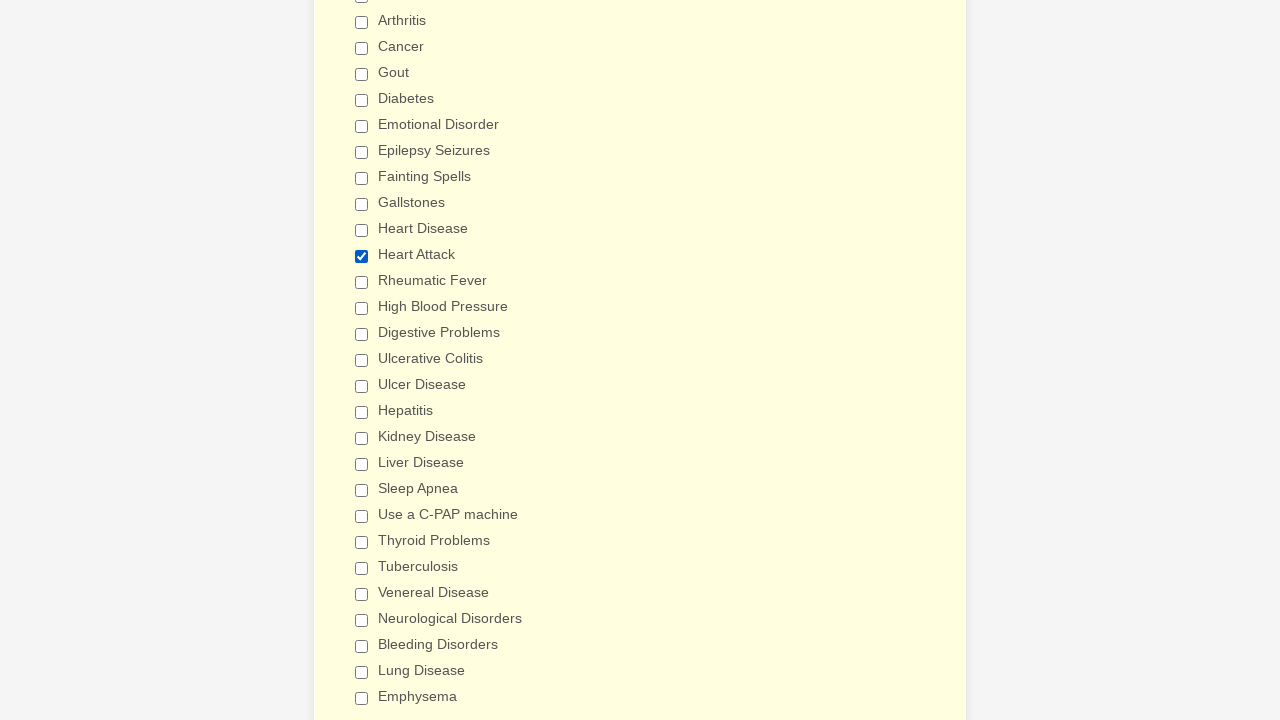

Verified checkbox at index 16 (non-Heart Attack) is not selected
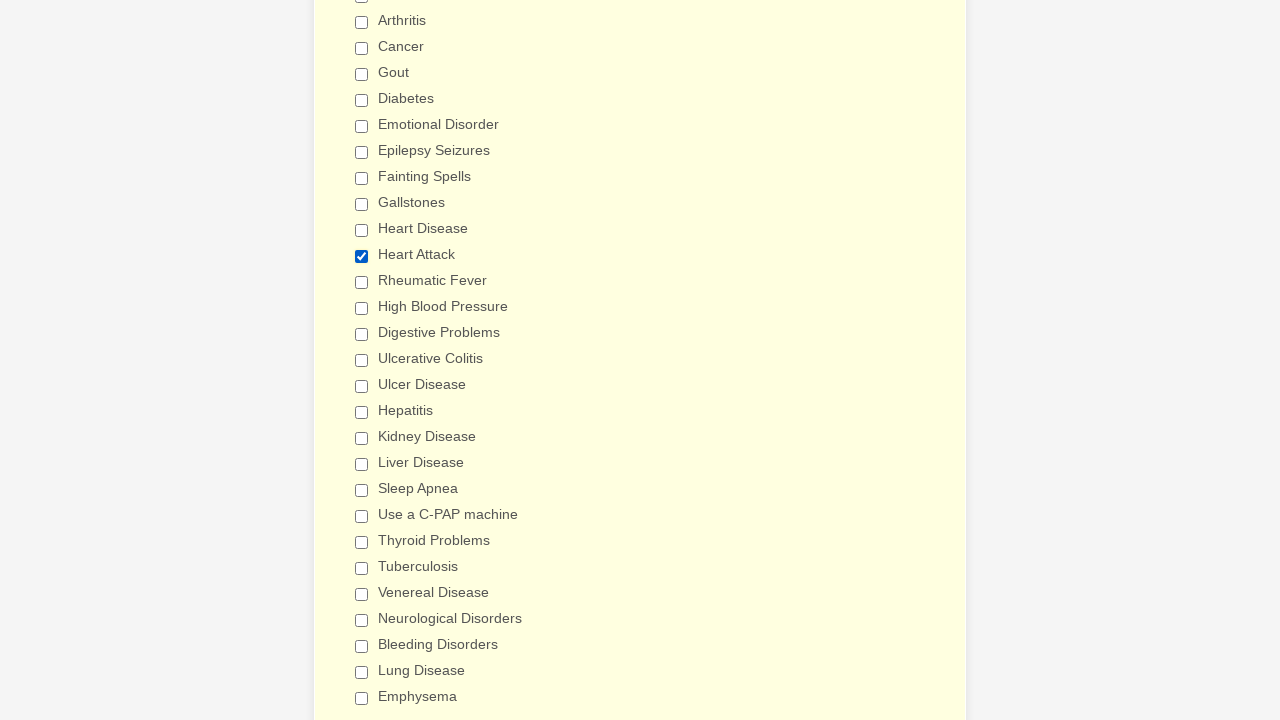

Verified checkbox at index 17 (non-Heart Attack) is not selected
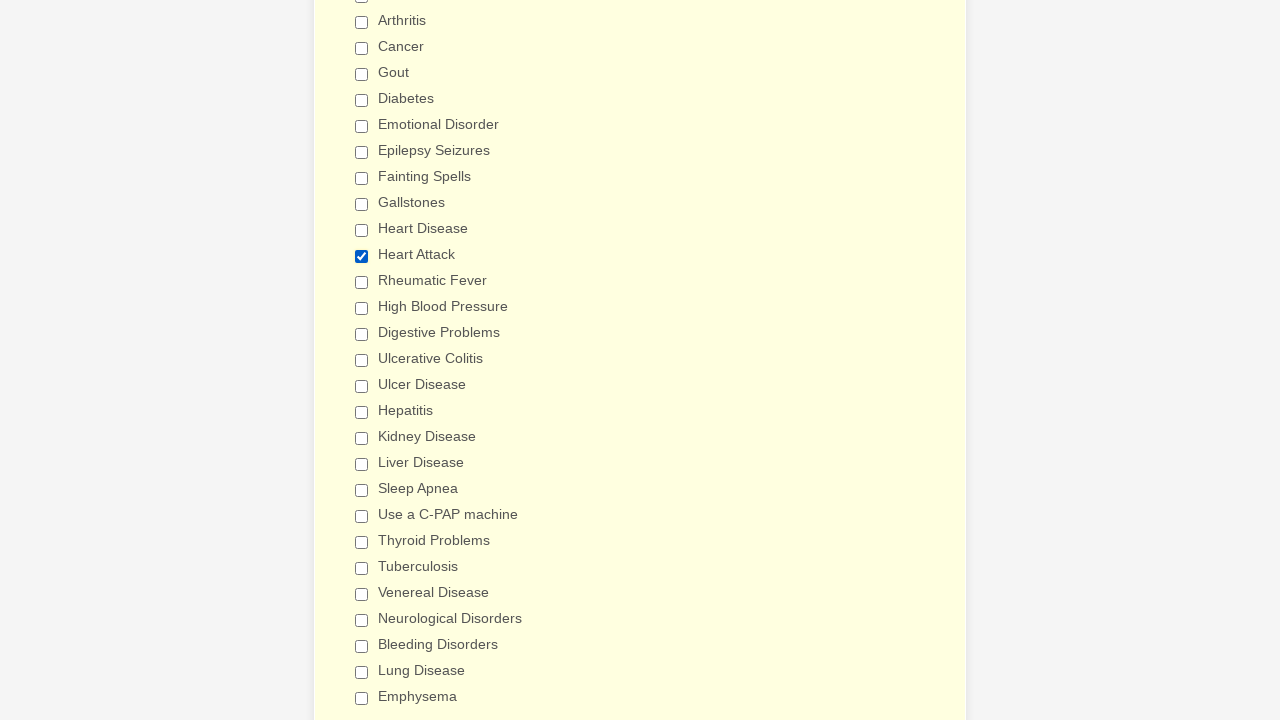

Verified checkbox at index 18 (non-Heart Attack) is not selected
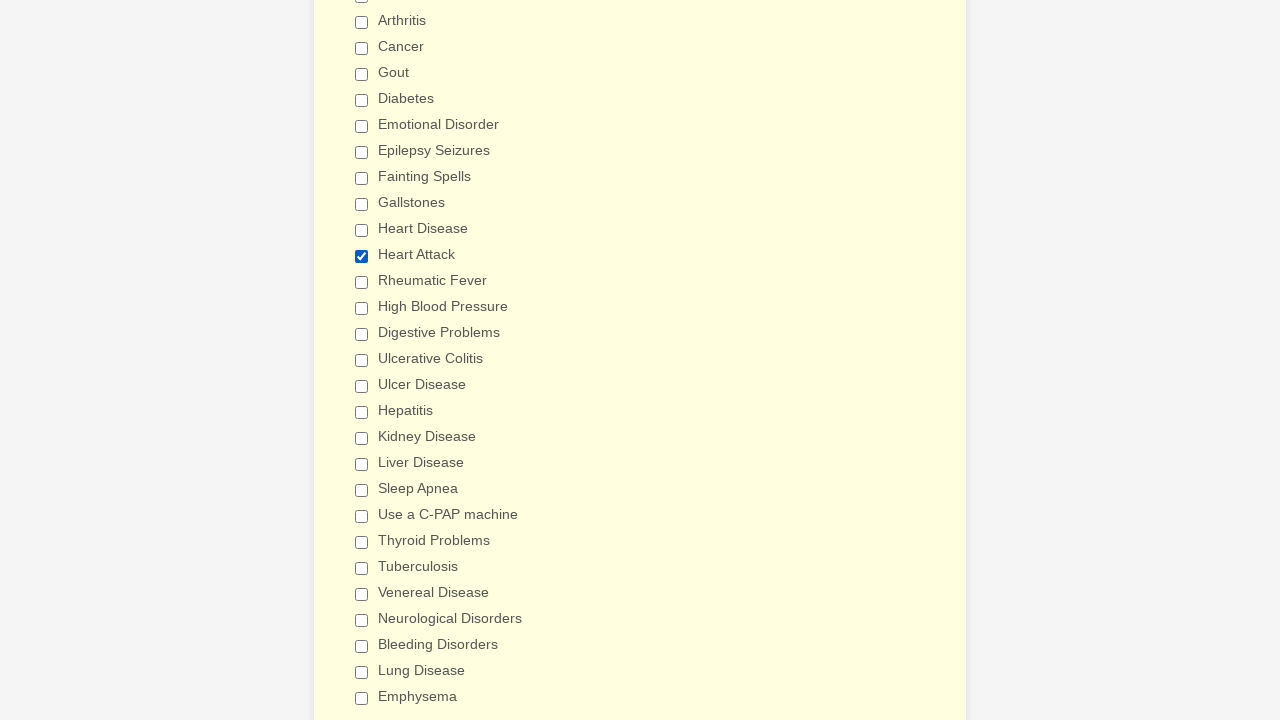

Verified checkbox at index 19 (non-Heart Attack) is not selected
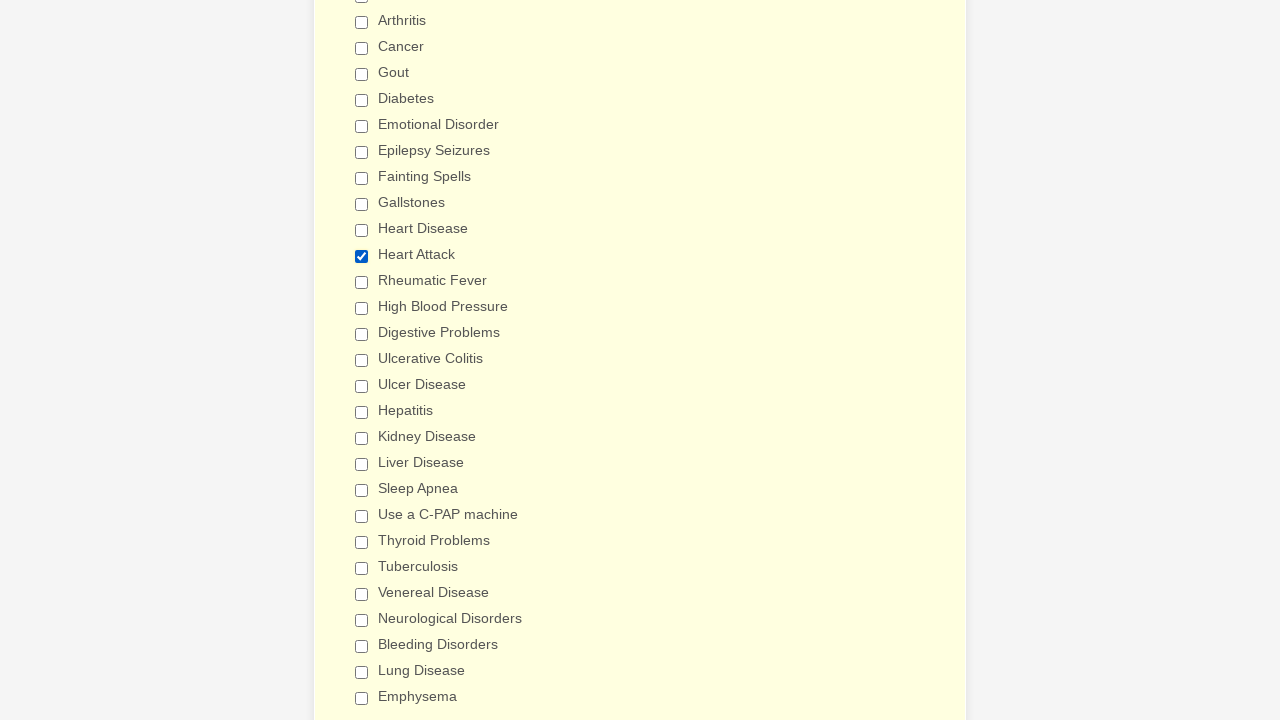

Verified checkbox at index 20 (non-Heart Attack) is not selected
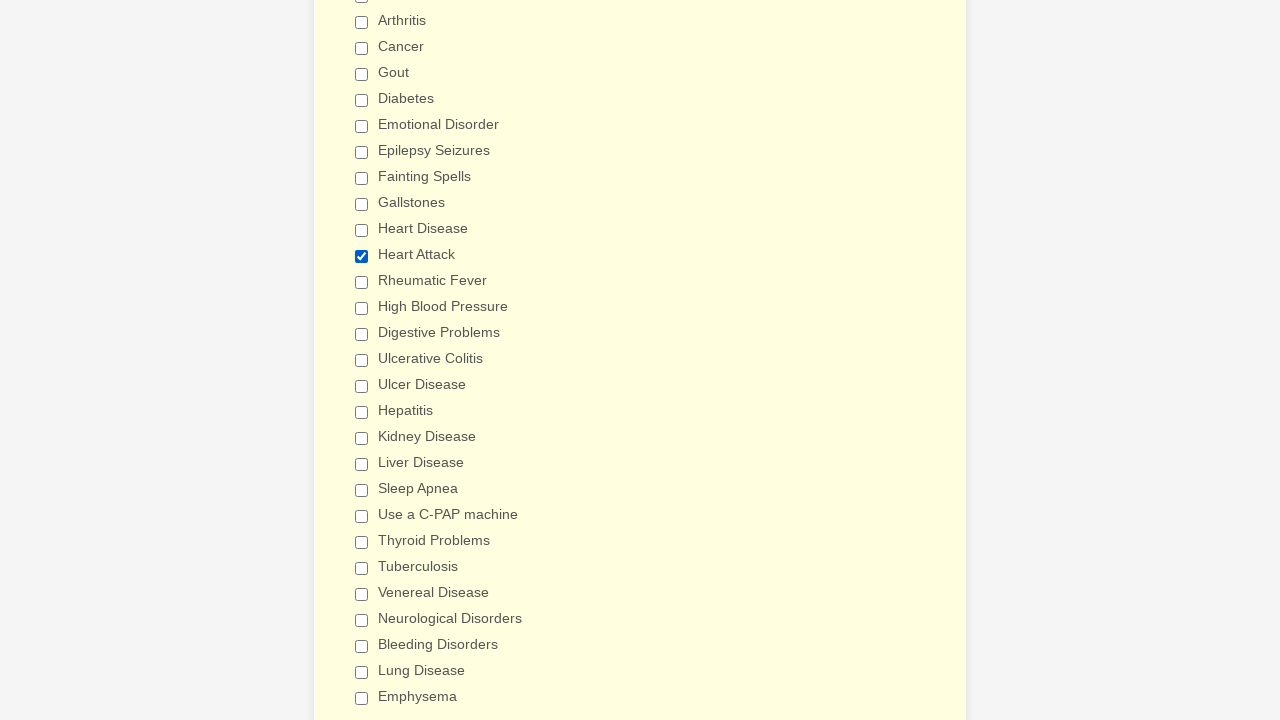

Verified checkbox at index 21 (non-Heart Attack) is not selected
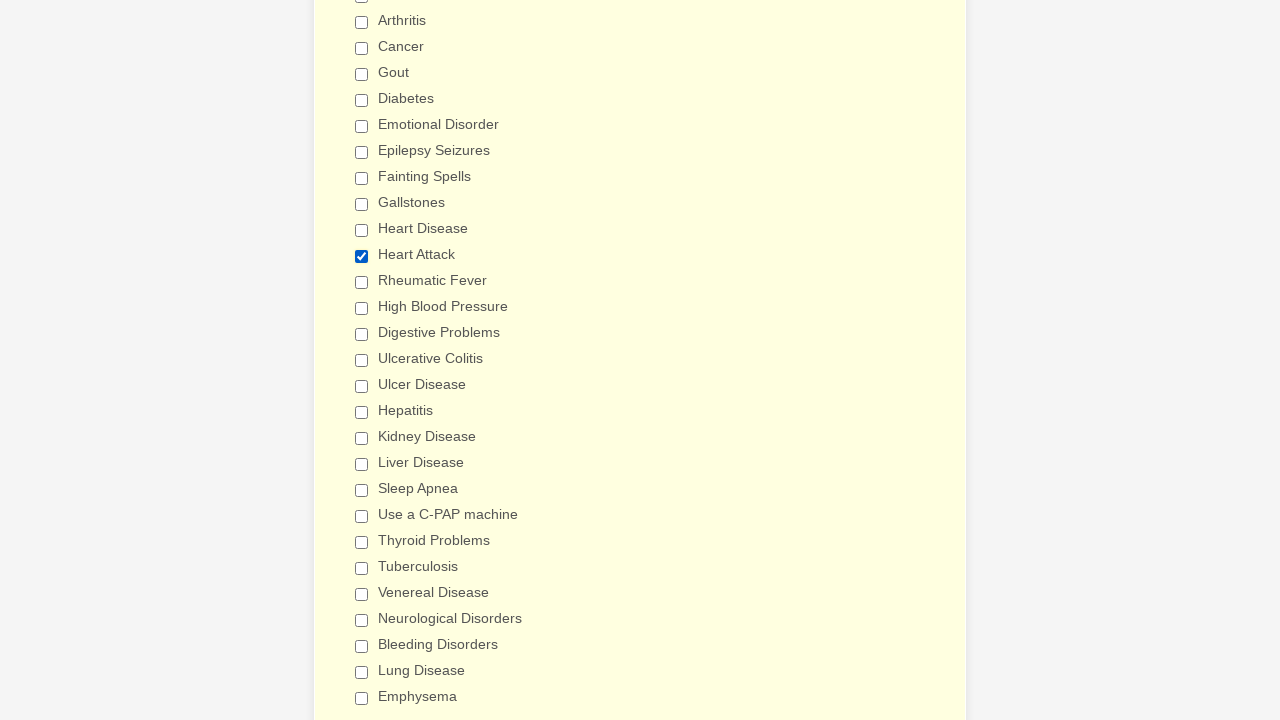

Verified checkbox at index 22 (non-Heart Attack) is not selected
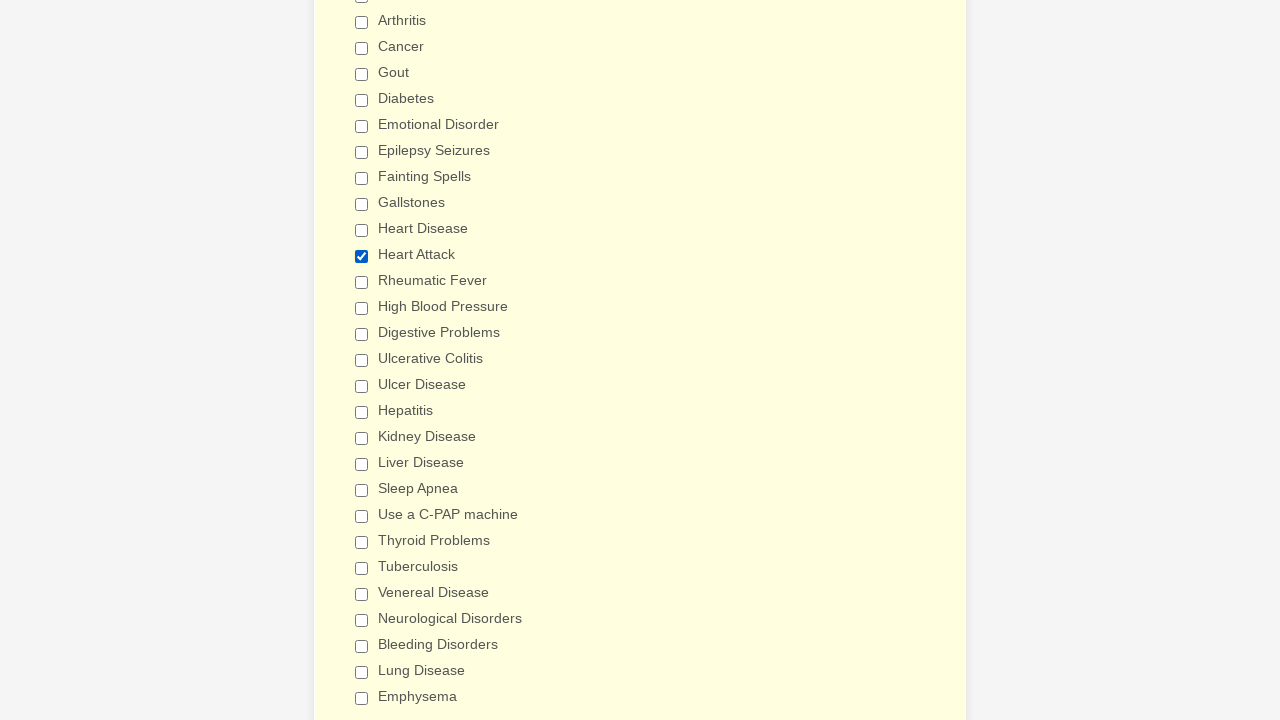

Verified checkbox at index 23 (non-Heart Attack) is not selected
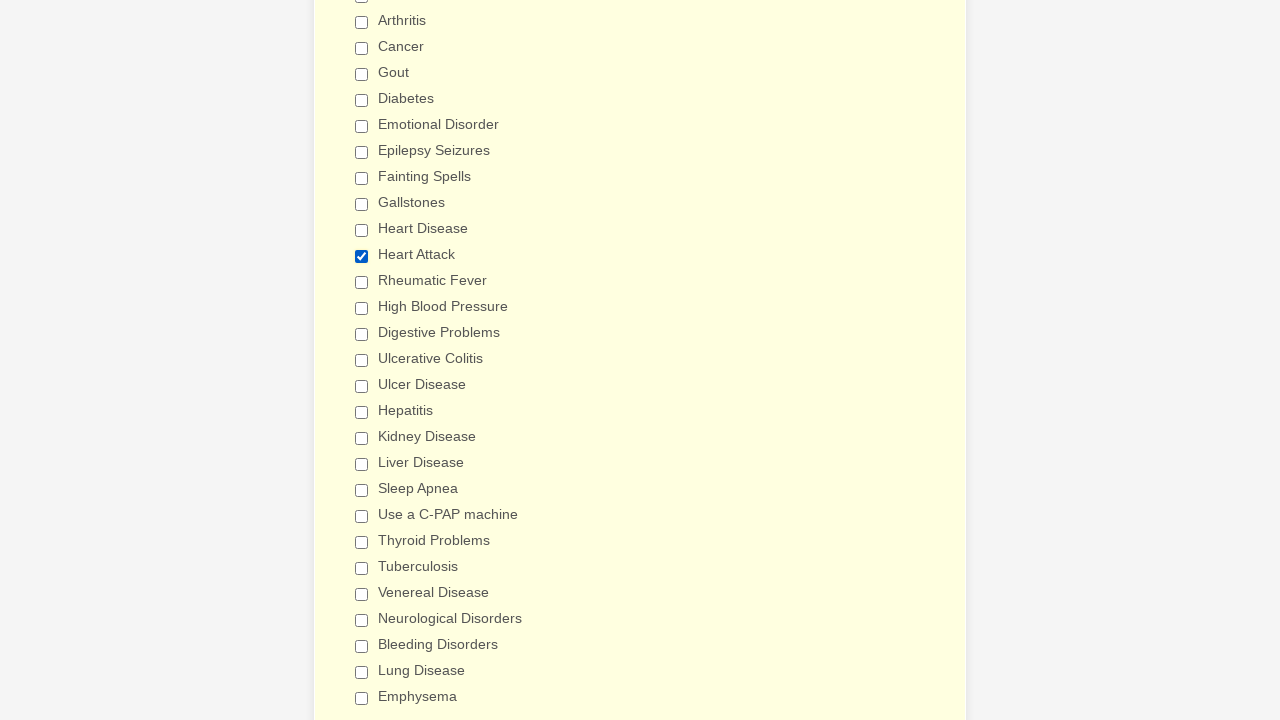

Verified checkbox at index 24 (non-Heart Attack) is not selected
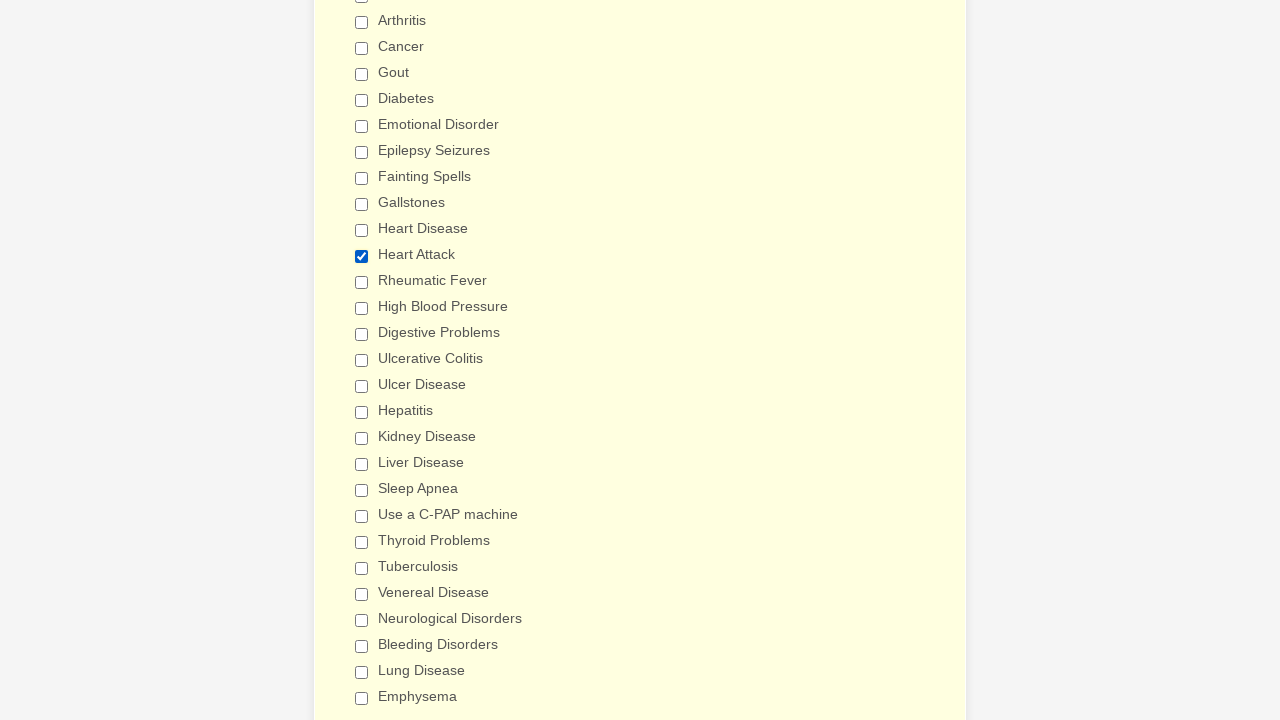

Verified checkbox at index 25 (non-Heart Attack) is not selected
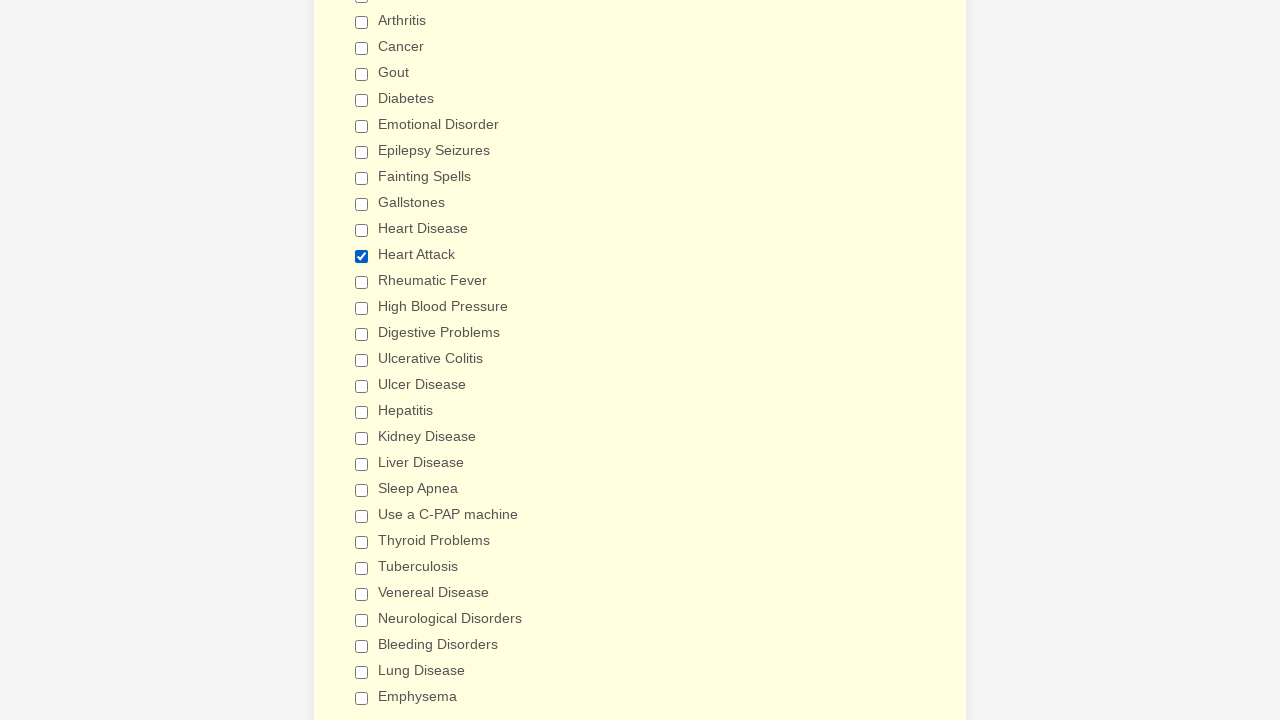

Verified checkbox at index 26 (non-Heart Attack) is not selected
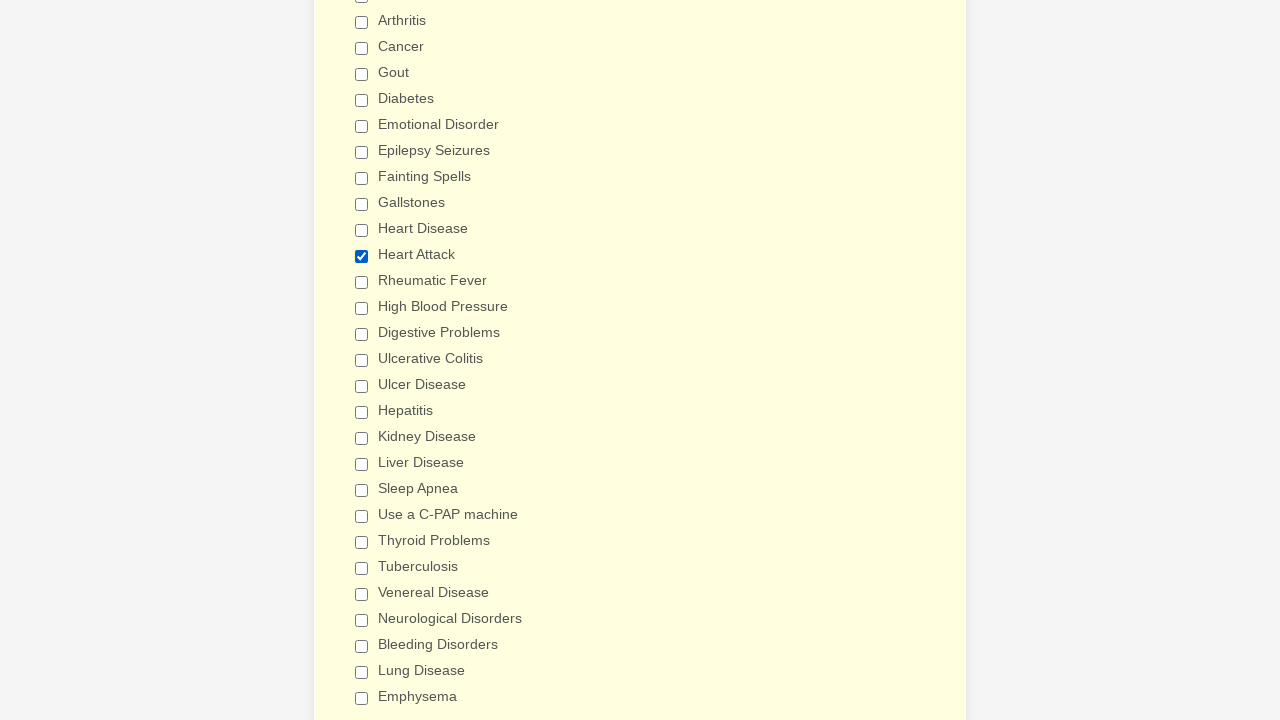

Verified checkbox at index 27 (non-Heart Attack) is not selected
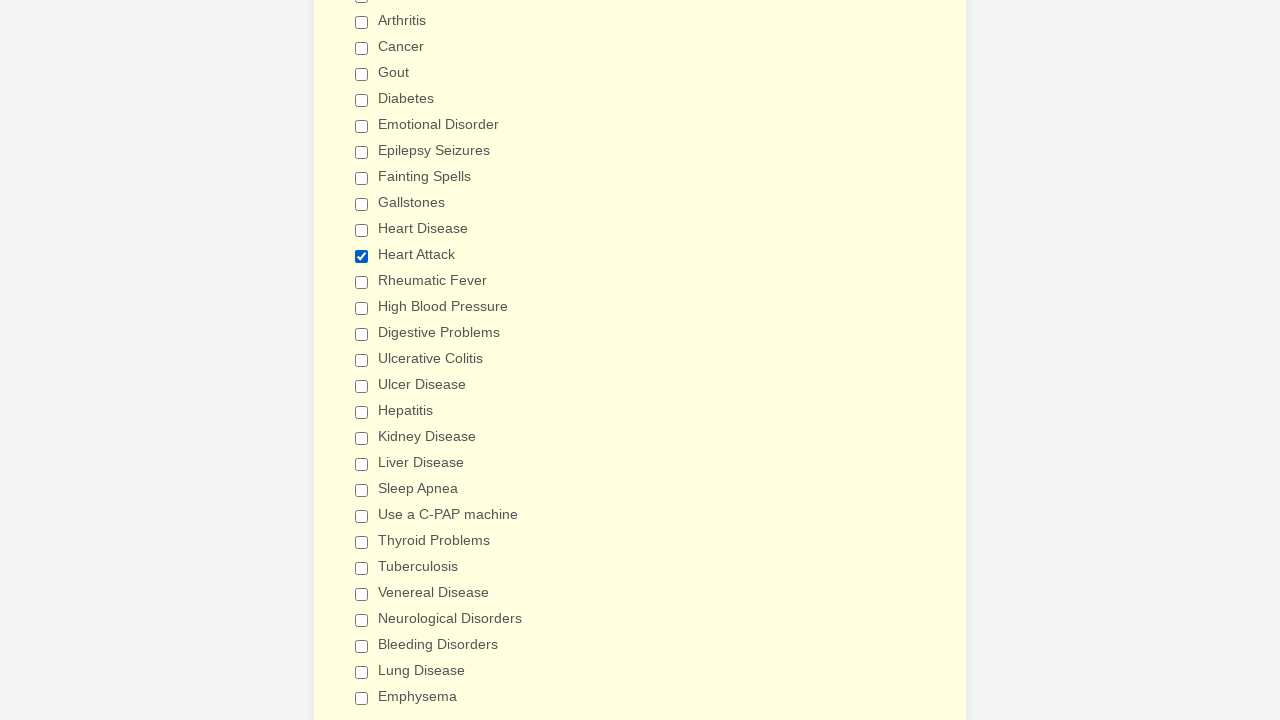

Verified checkbox at index 28 (non-Heart Attack) is not selected
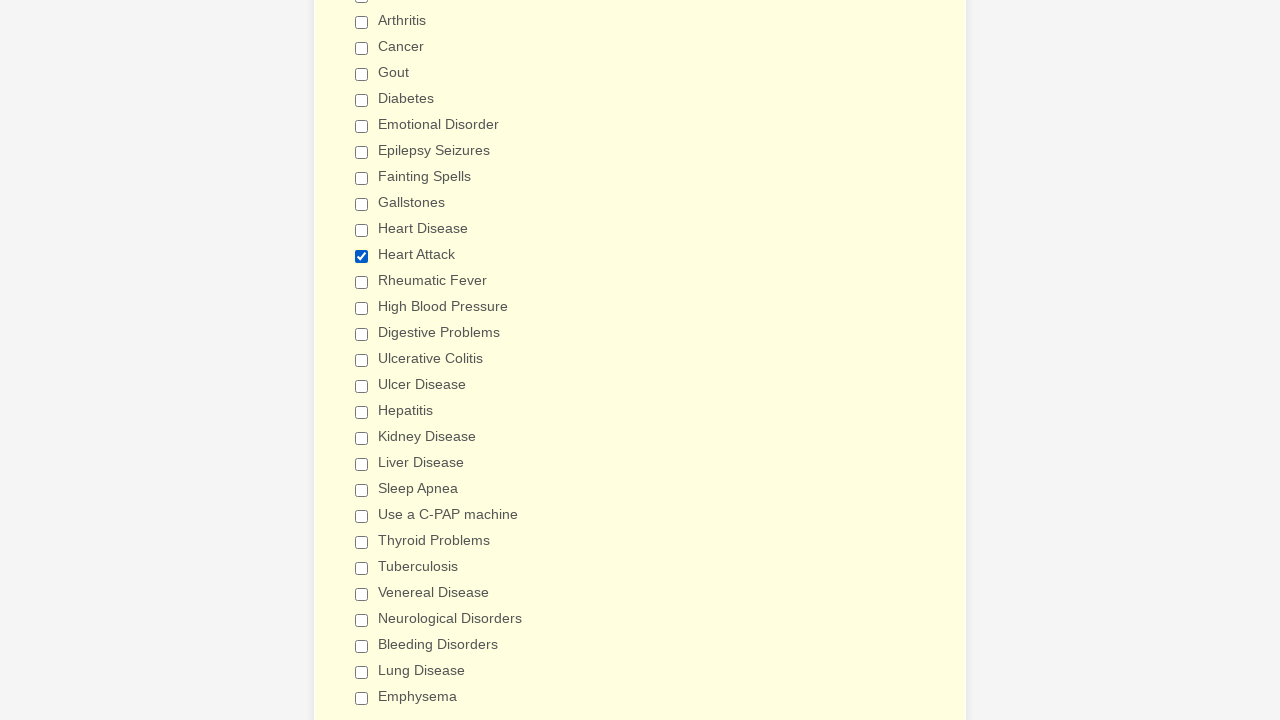

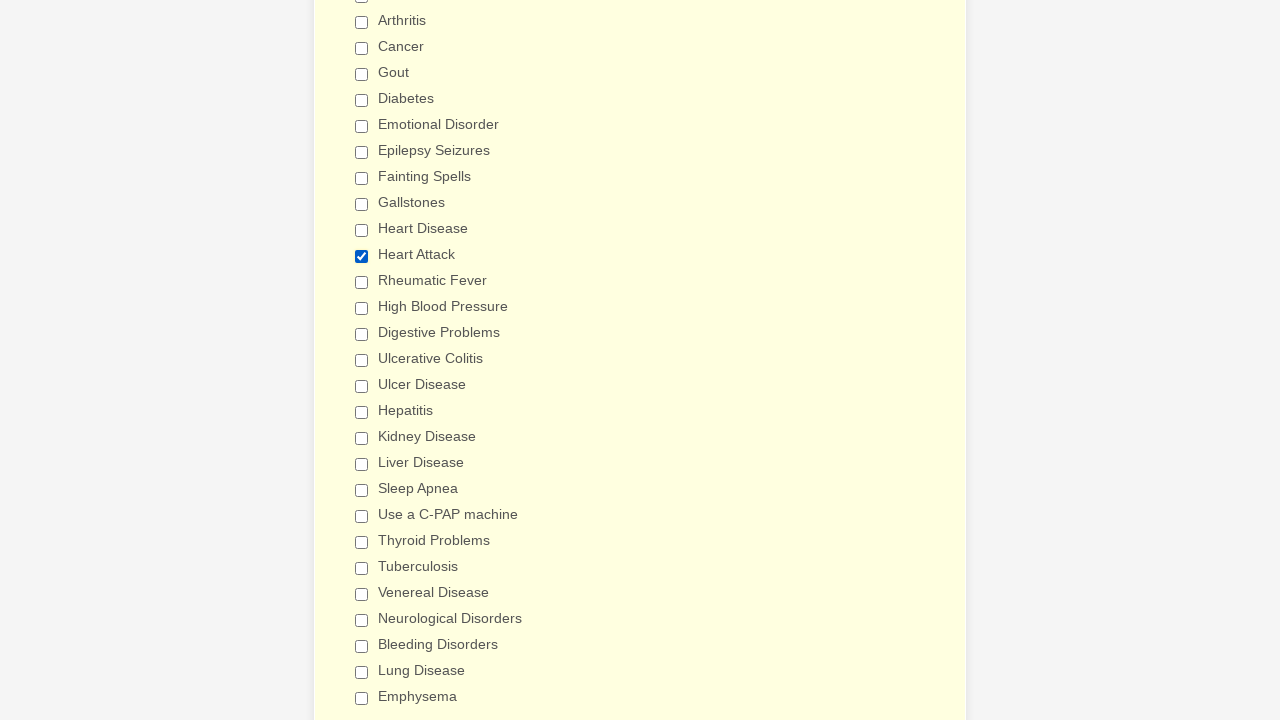